Fills all 100 input fields in a large form by finding all input elements and filling them with text, then submits the form.

Starting URL: http://suninjuly.github.io/huge_form.html

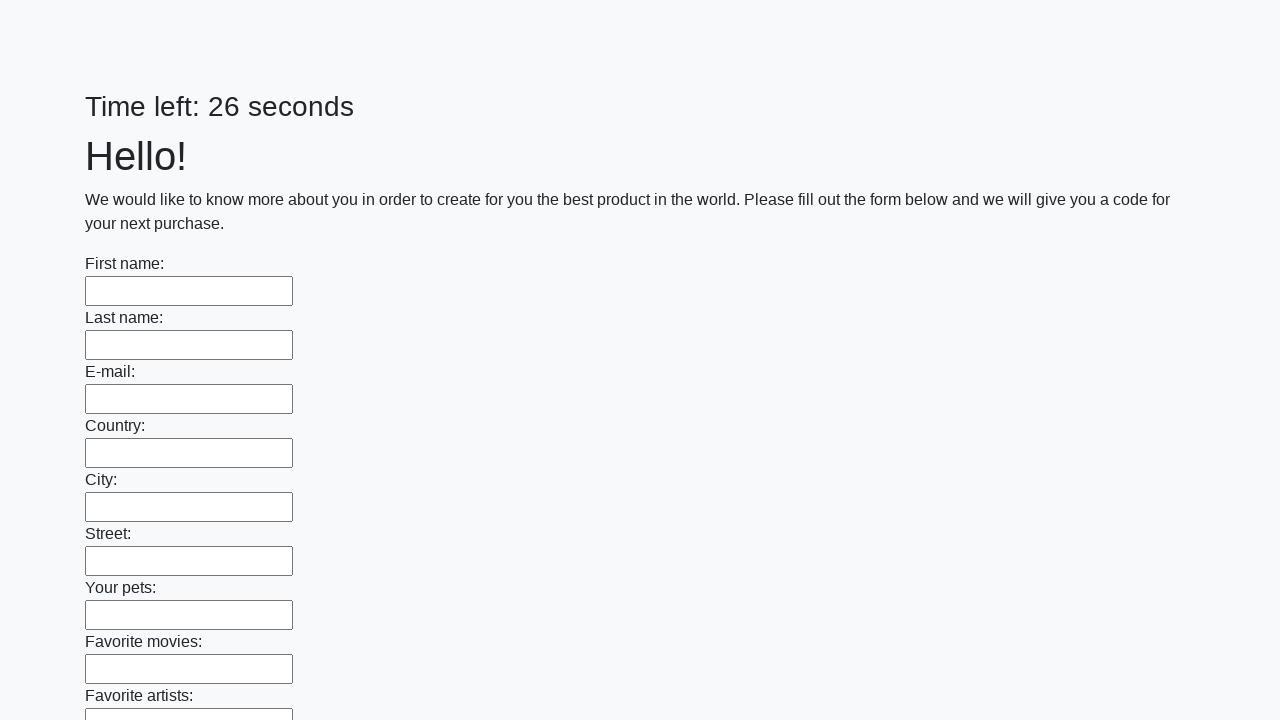

Navigated to huge form page
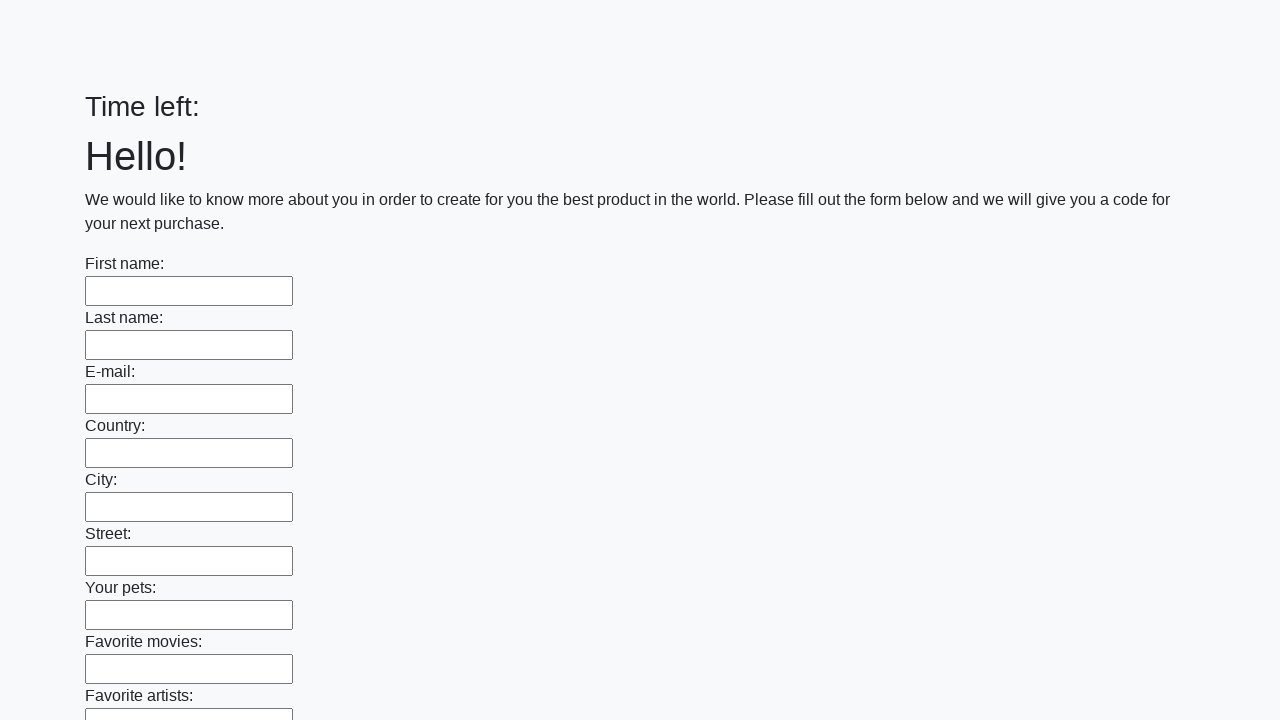

Filled an input field with text on input >> nth=0
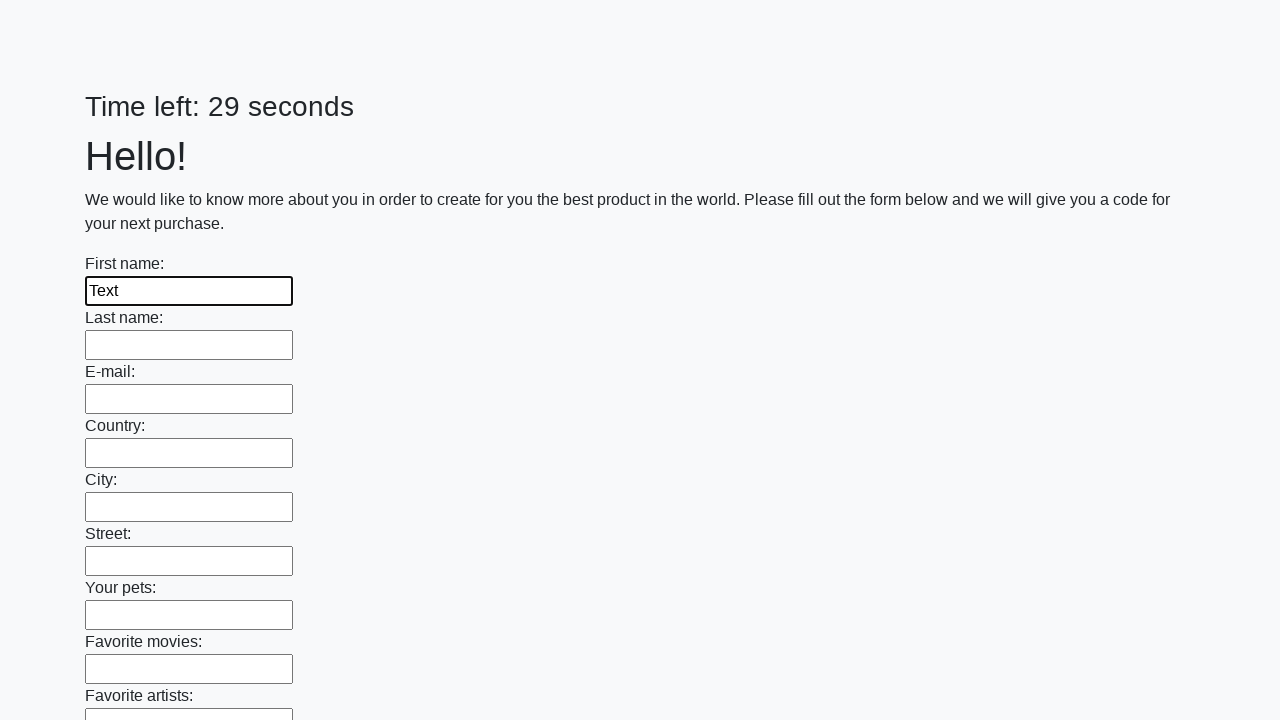

Filled an input field with text on input >> nth=1
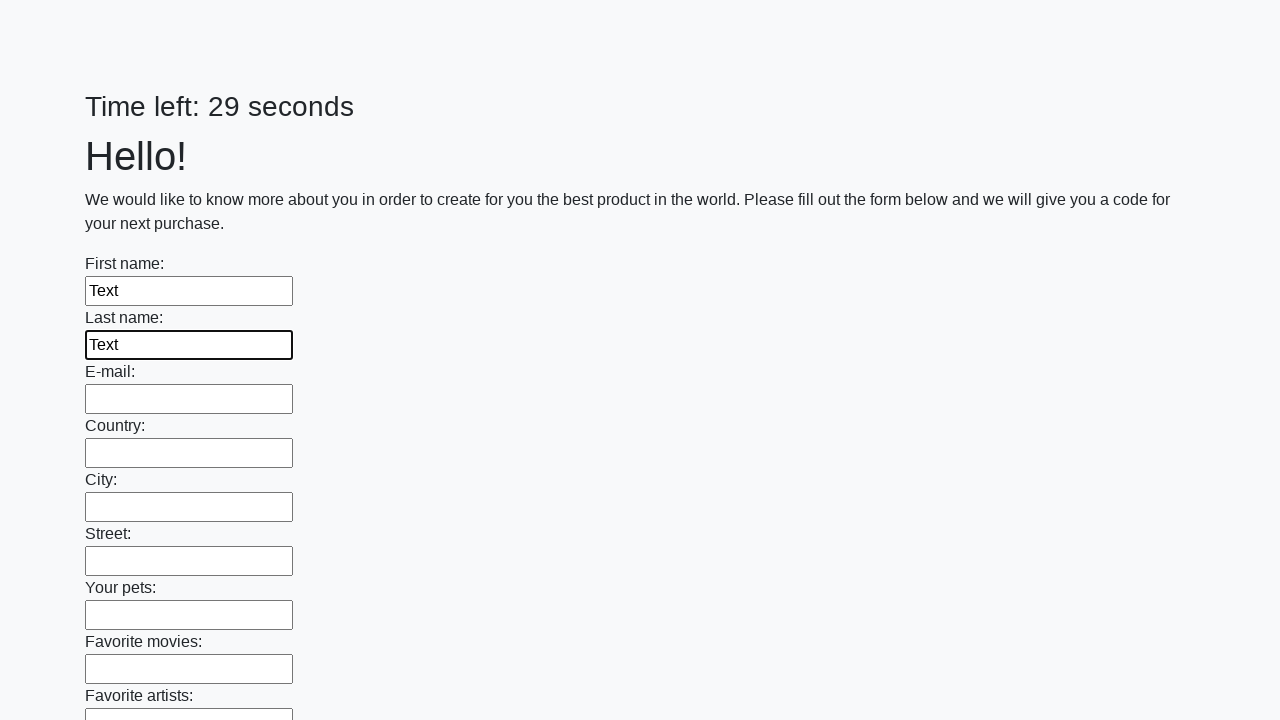

Filled an input field with text on input >> nth=2
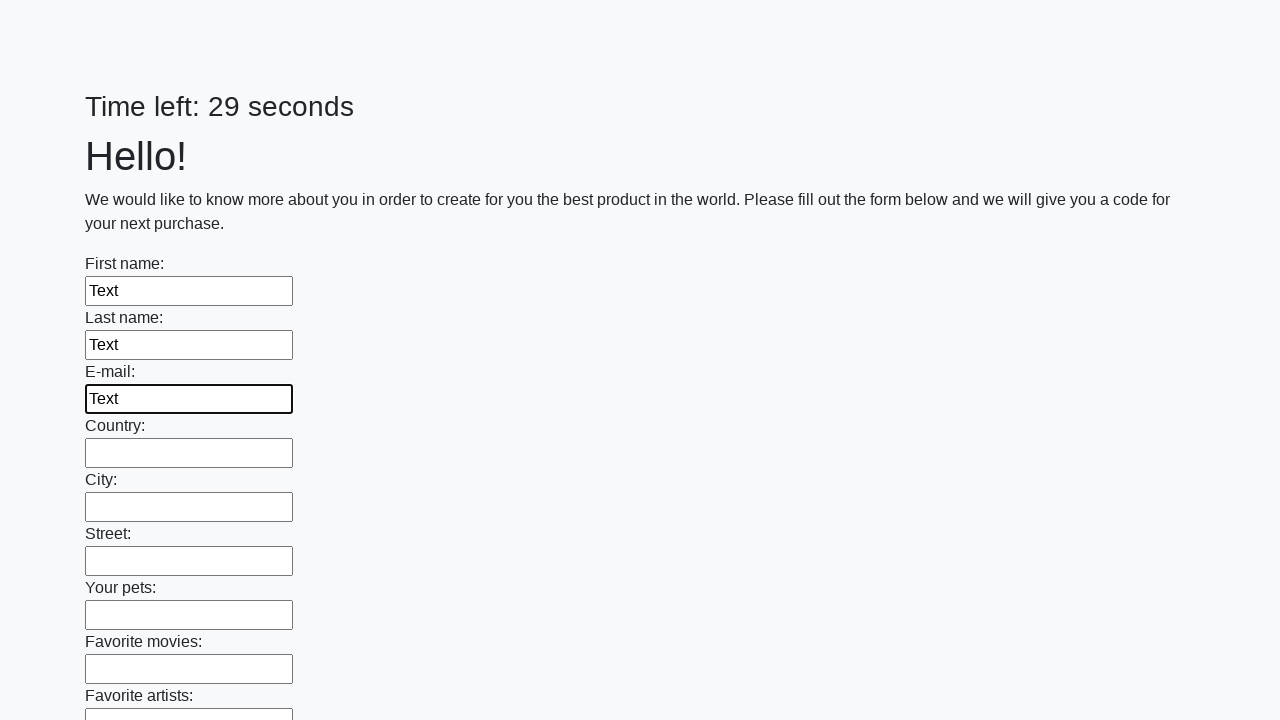

Filled an input field with text on input >> nth=3
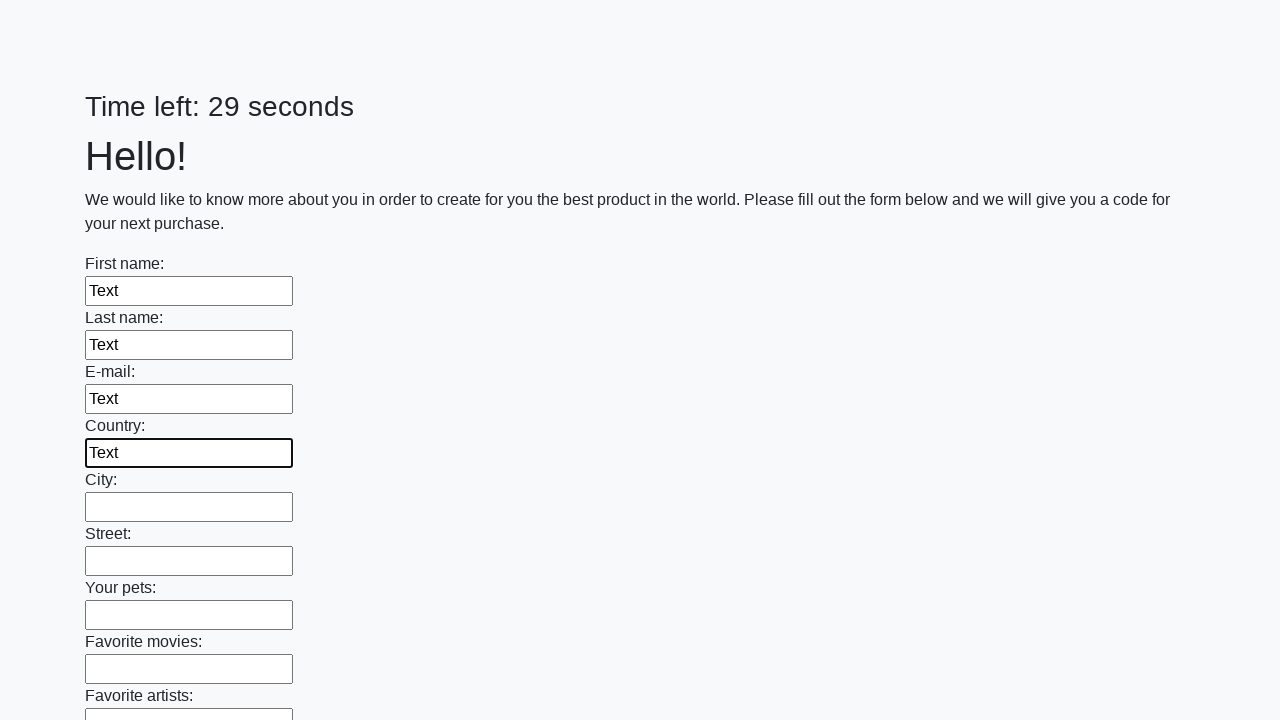

Filled an input field with text on input >> nth=4
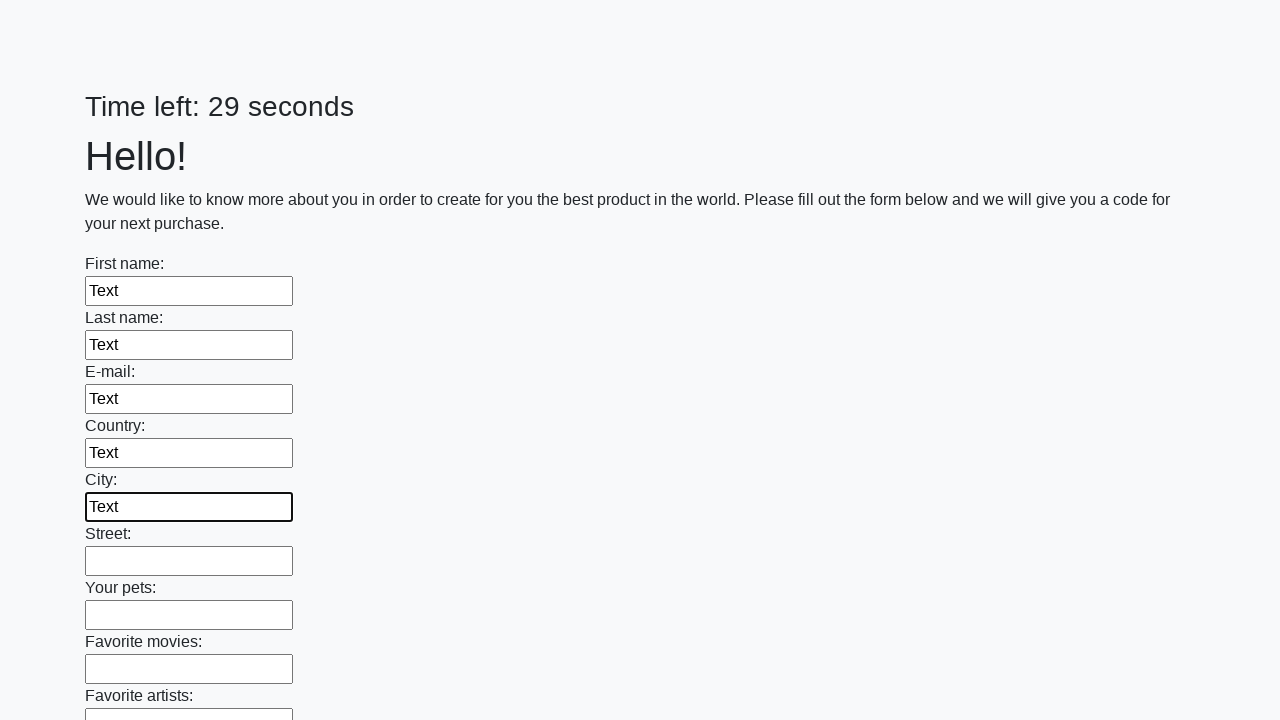

Filled an input field with text on input >> nth=5
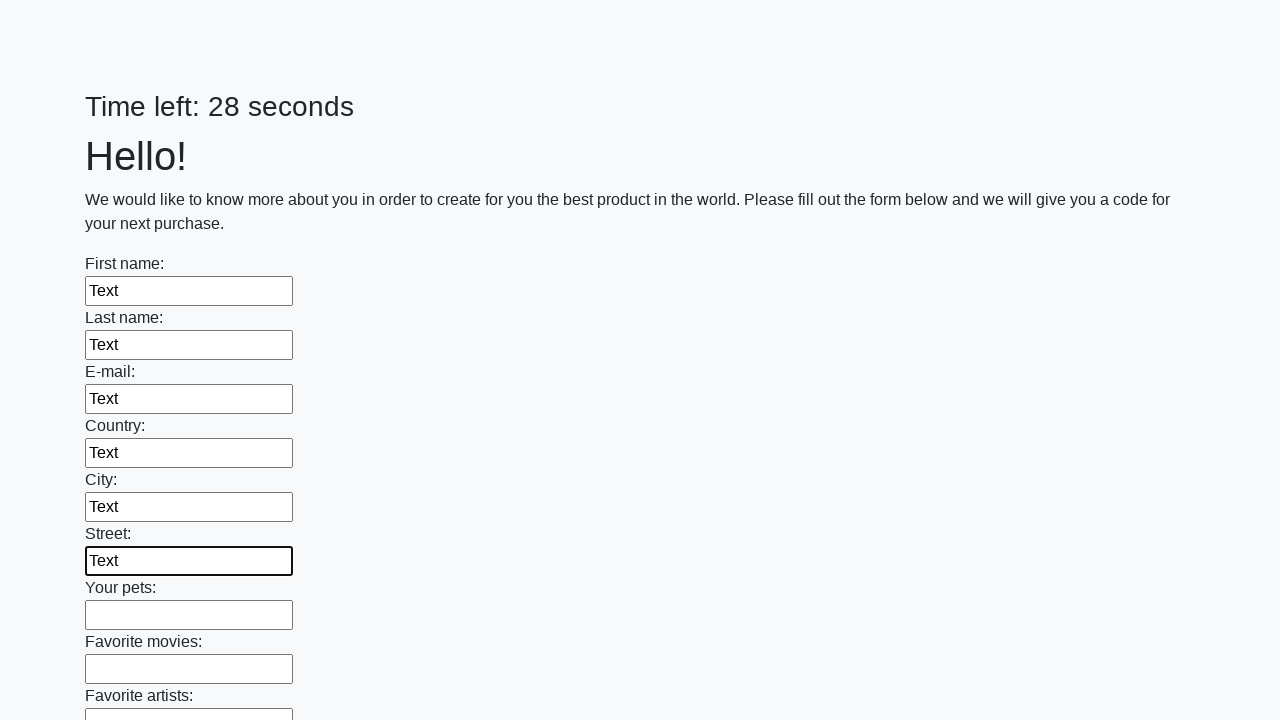

Filled an input field with text on input >> nth=6
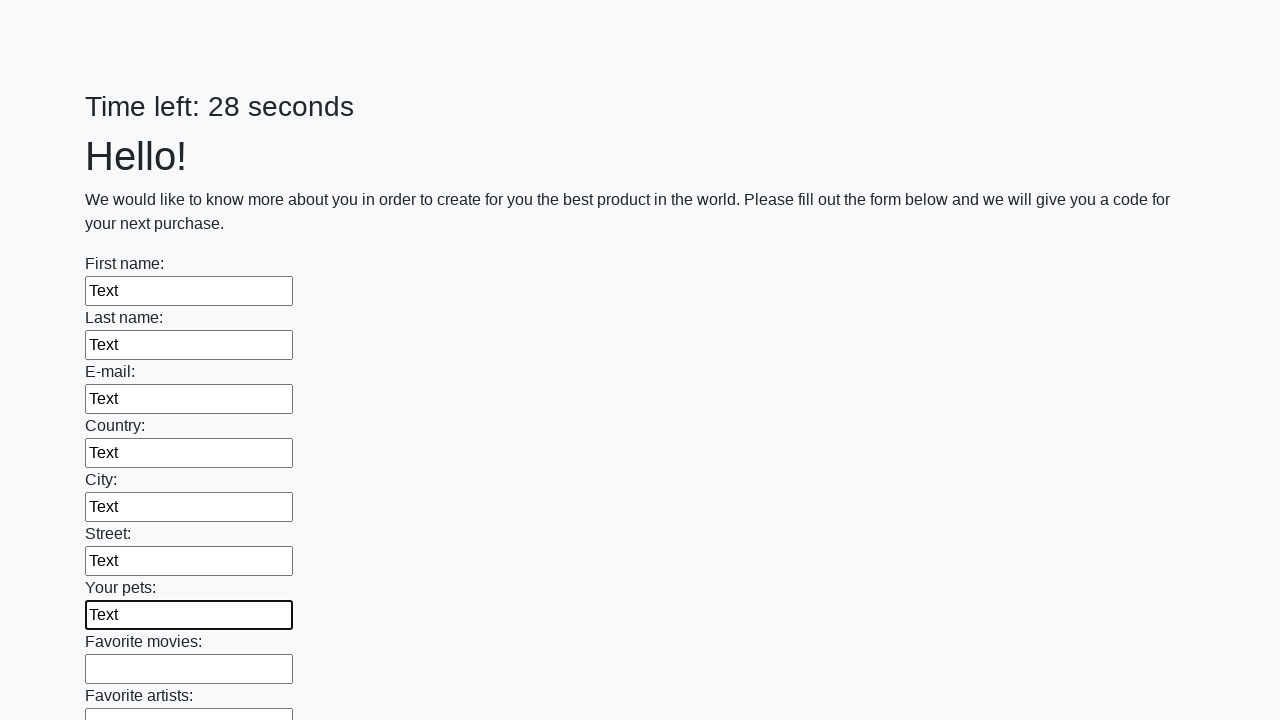

Filled an input field with text on input >> nth=7
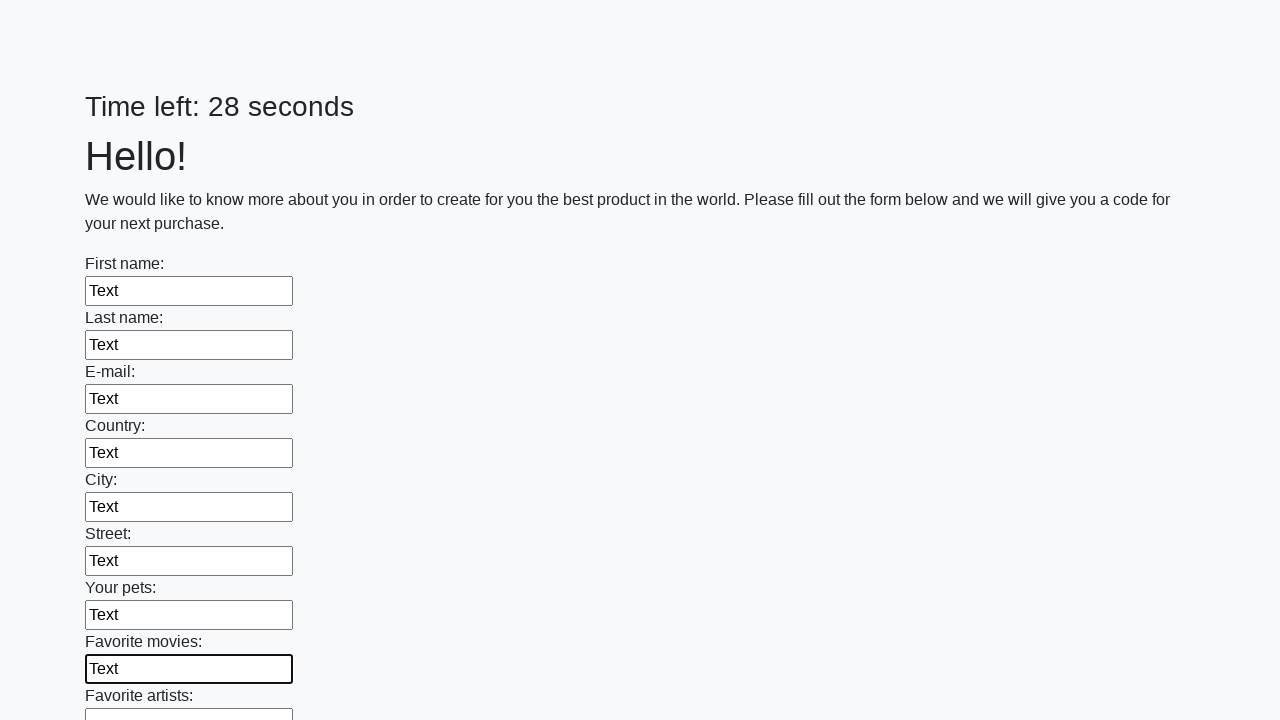

Filled an input field with text on input >> nth=8
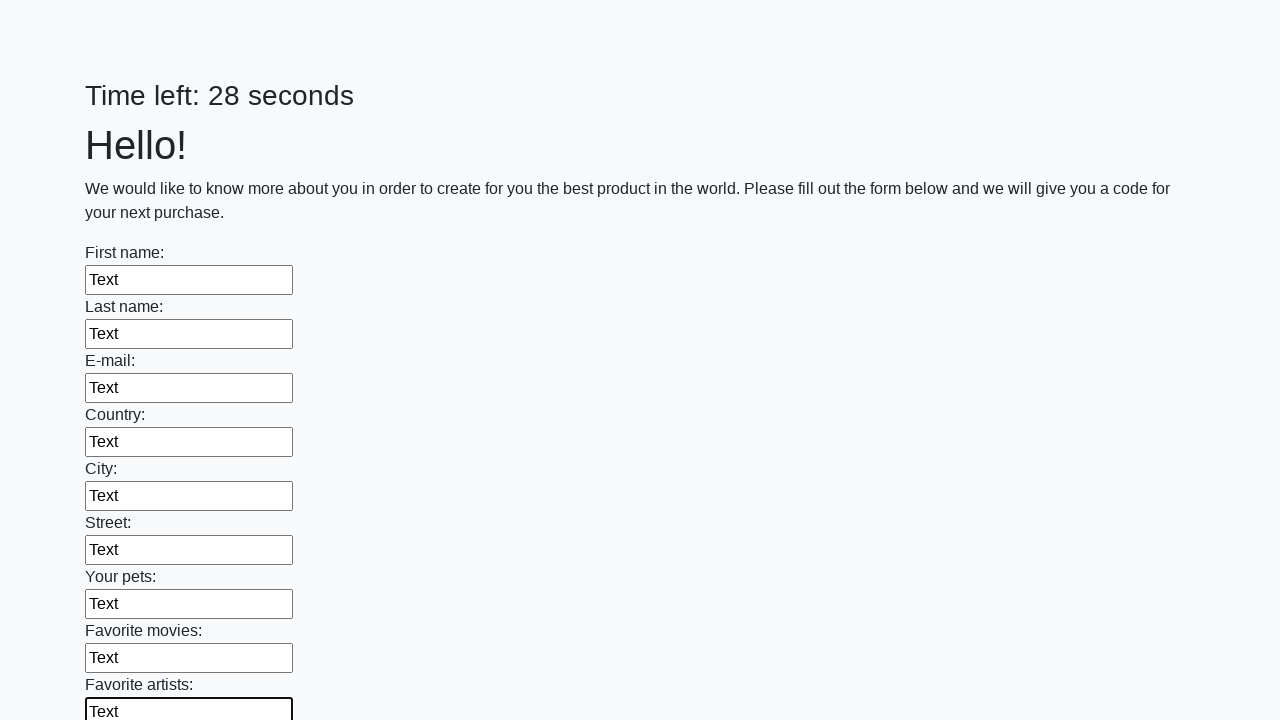

Filled an input field with text on input >> nth=9
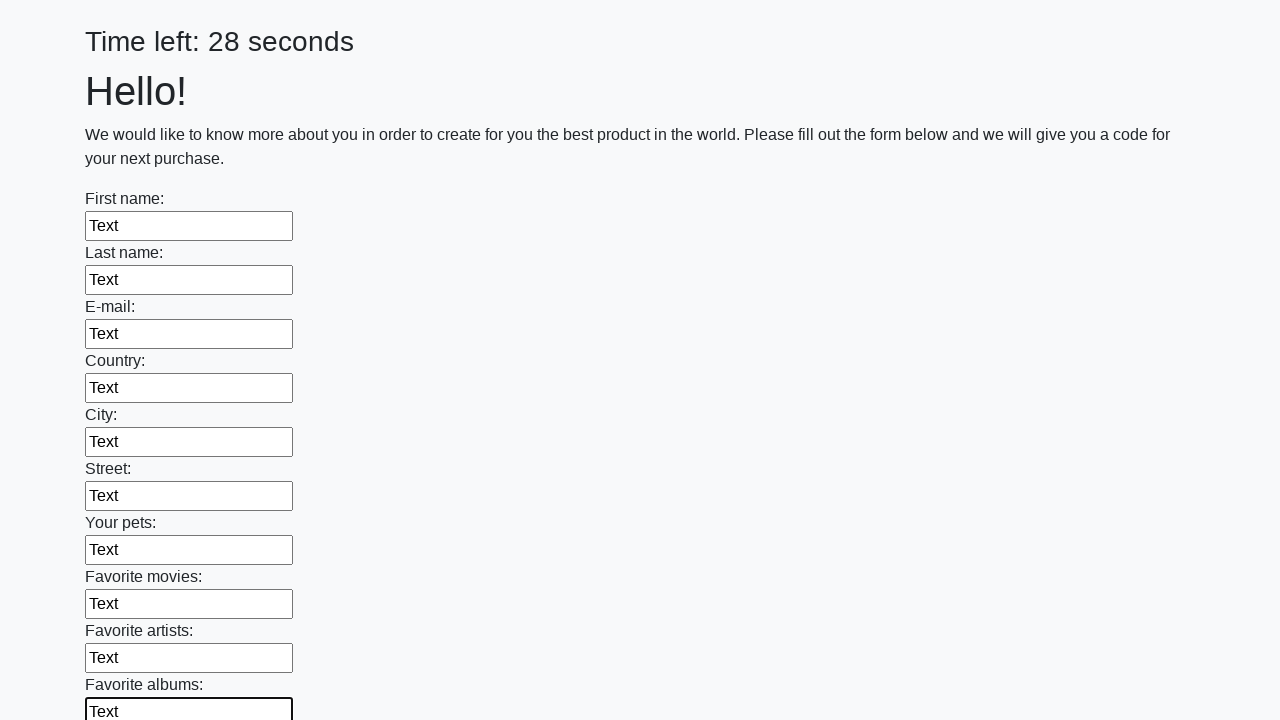

Filled an input field with text on input >> nth=10
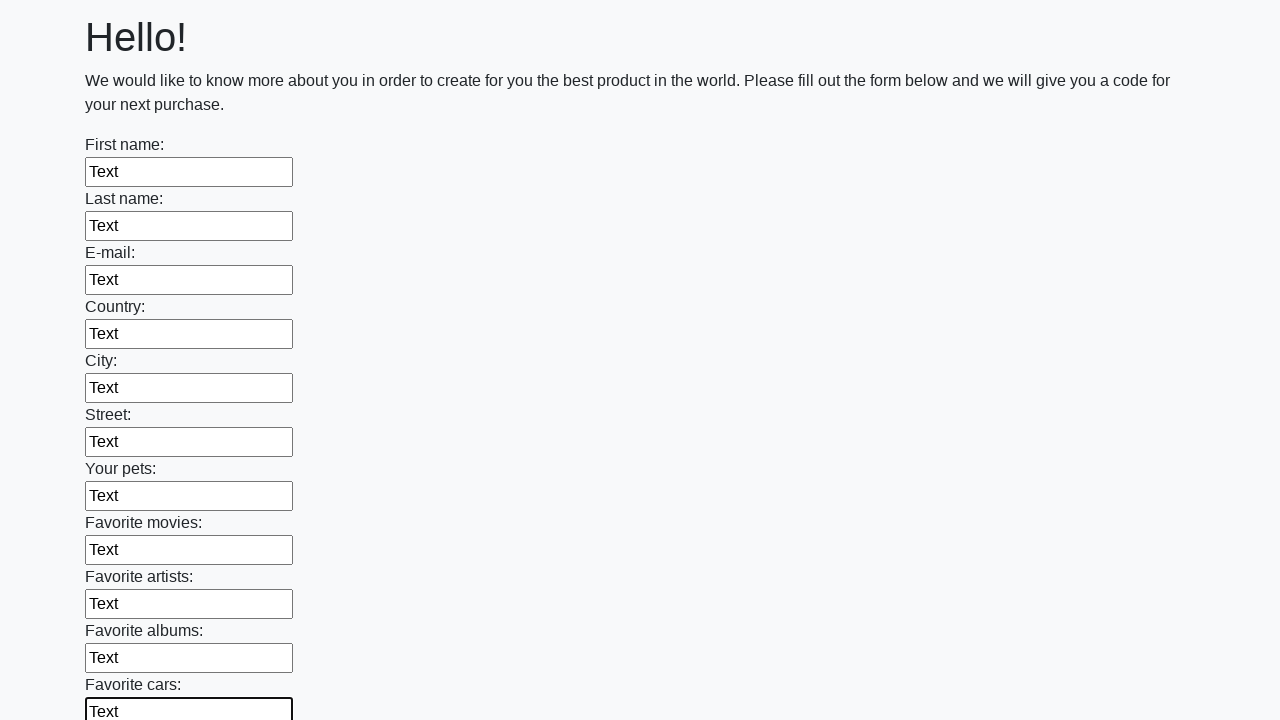

Filled an input field with text on input >> nth=11
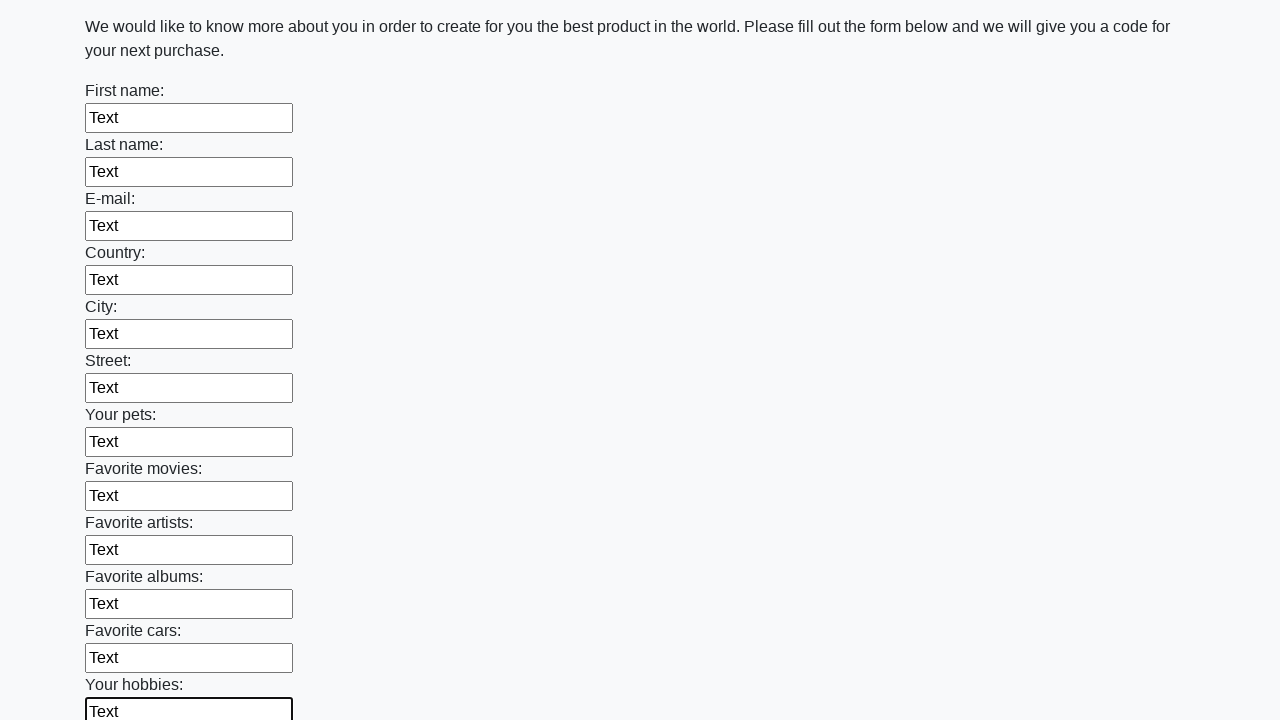

Filled an input field with text on input >> nth=12
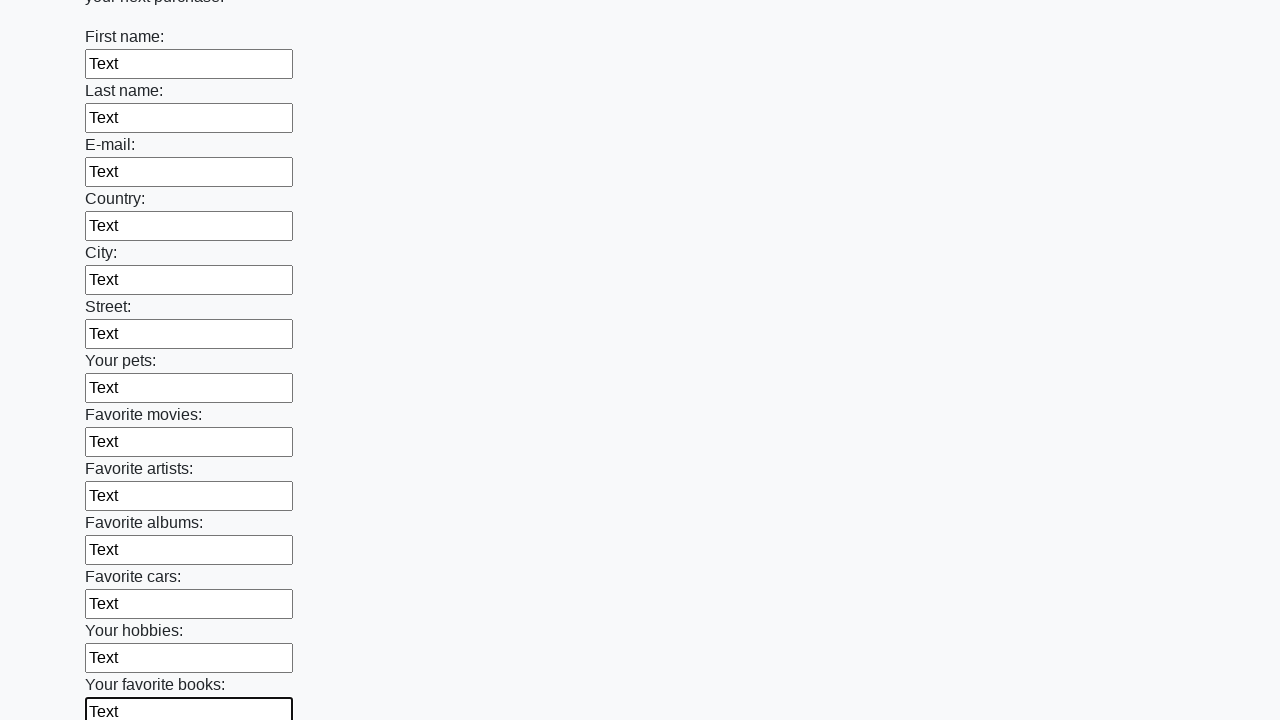

Filled an input field with text on input >> nth=13
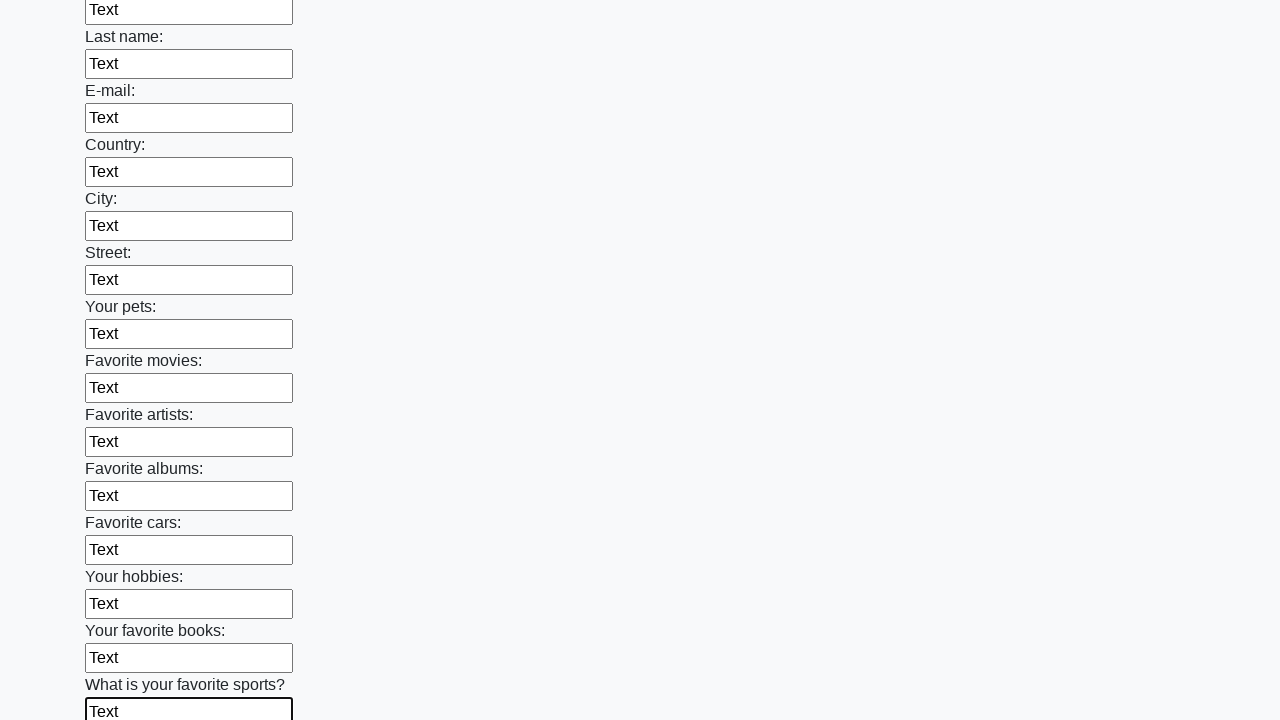

Filled an input field with text on input >> nth=14
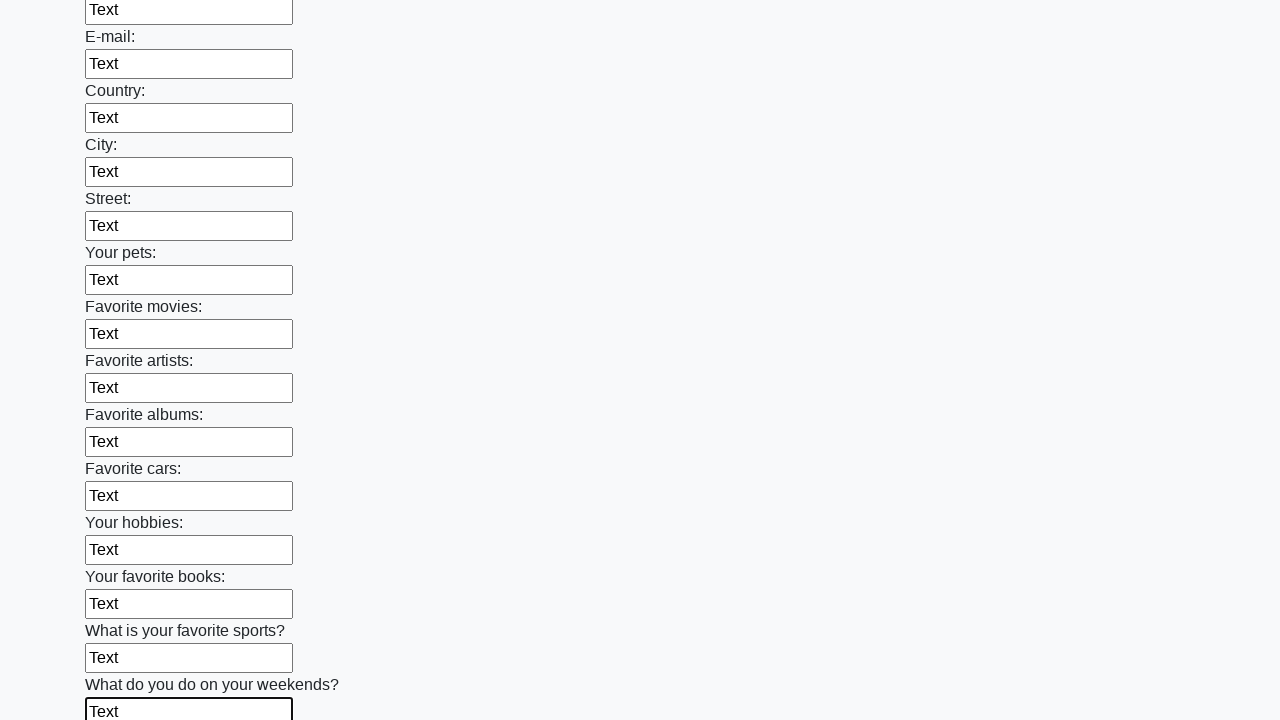

Filled an input field with text on input >> nth=15
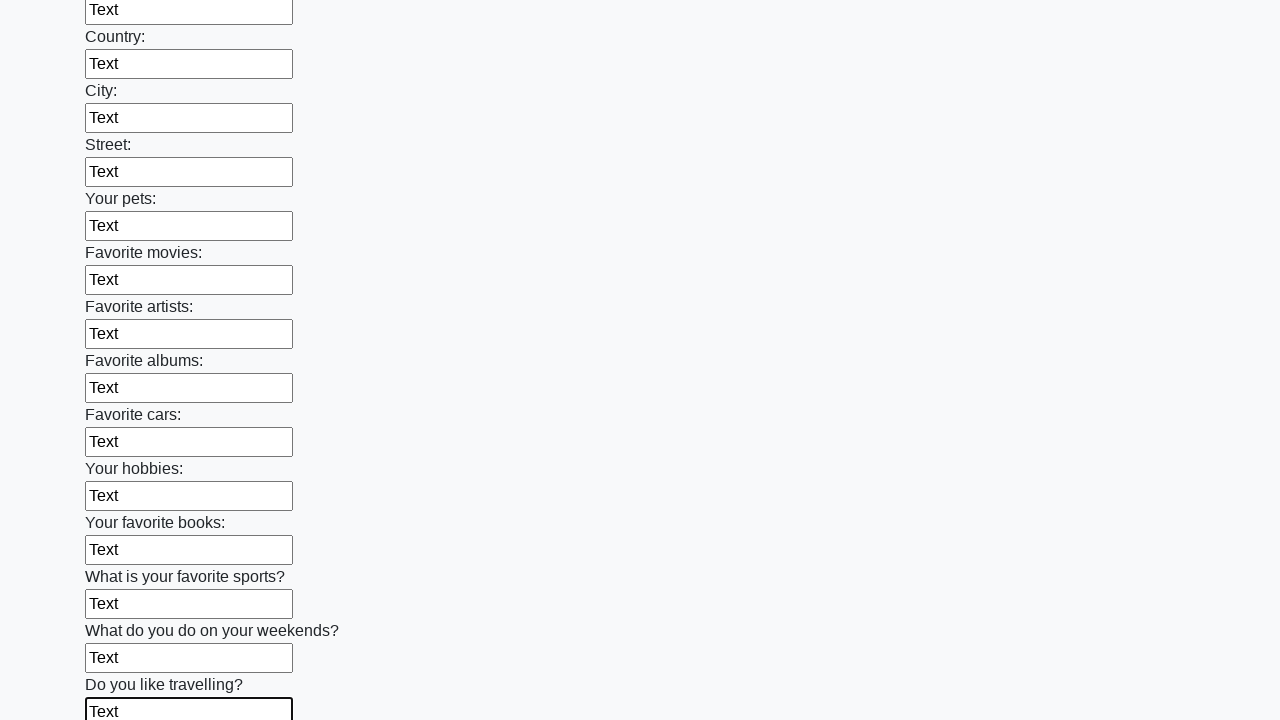

Filled an input field with text on input >> nth=16
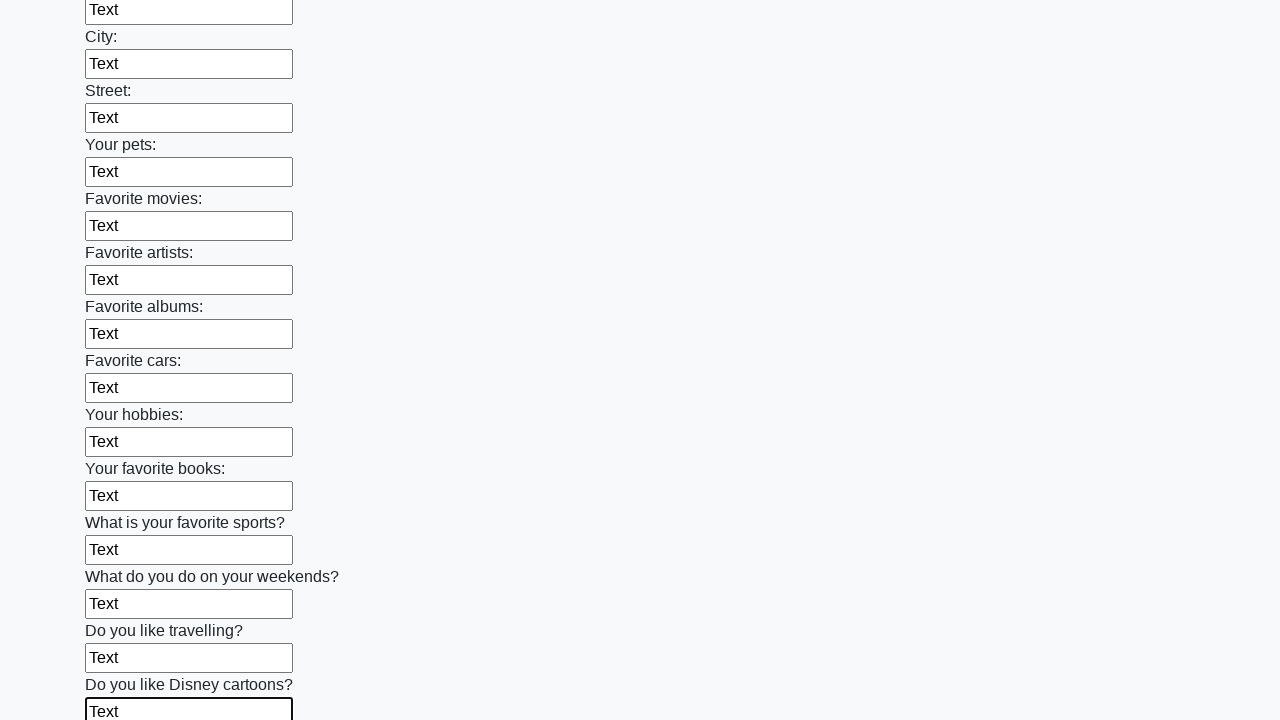

Filled an input field with text on input >> nth=17
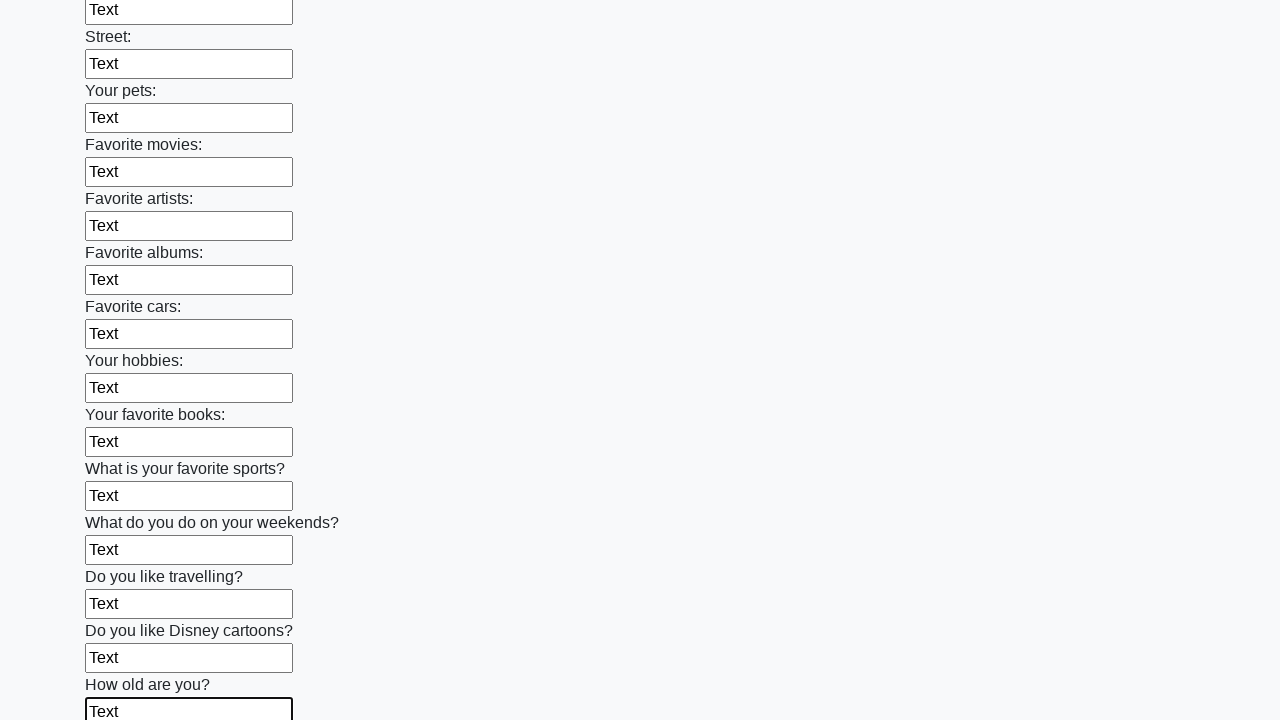

Filled an input field with text on input >> nth=18
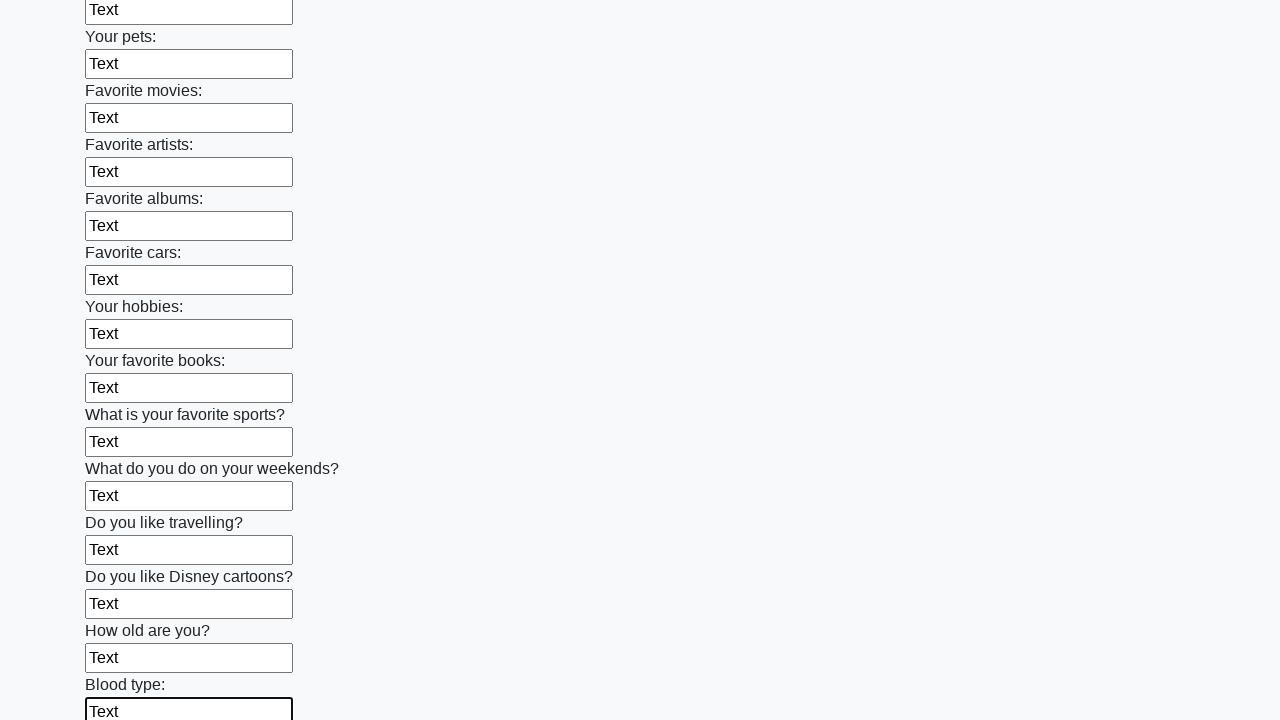

Filled an input field with text on input >> nth=19
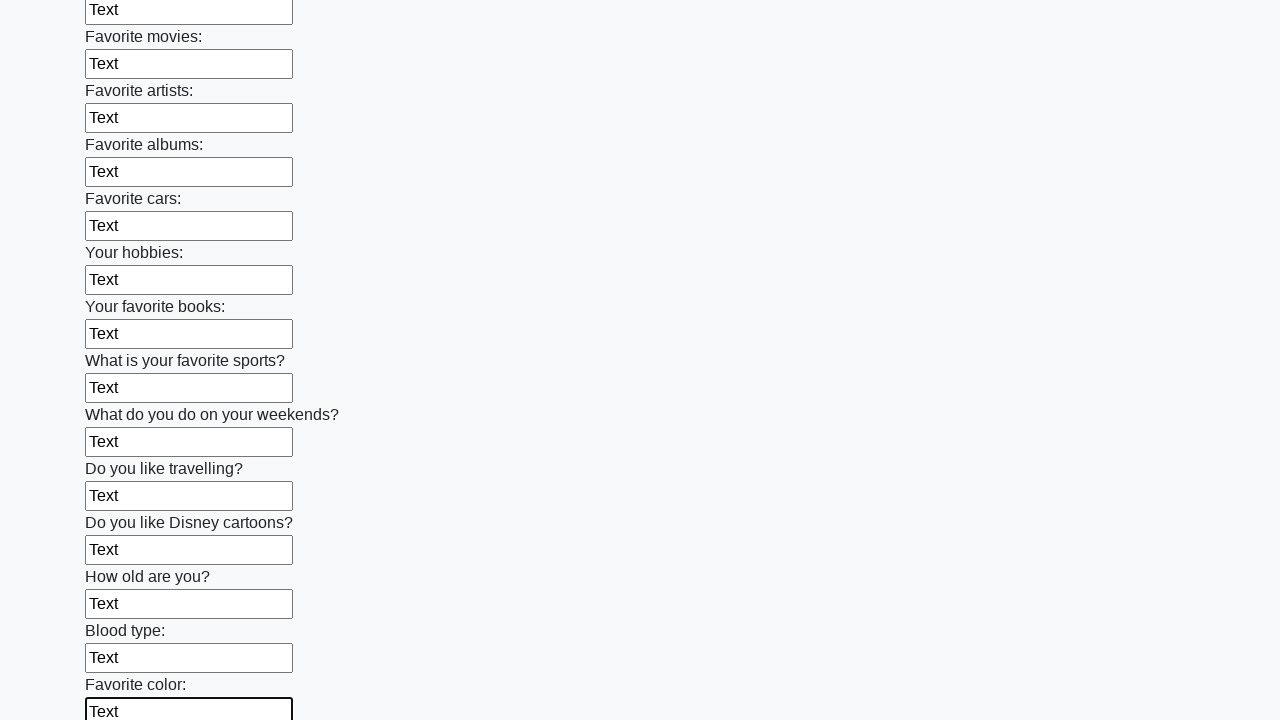

Filled an input field with text on input >> nth=20
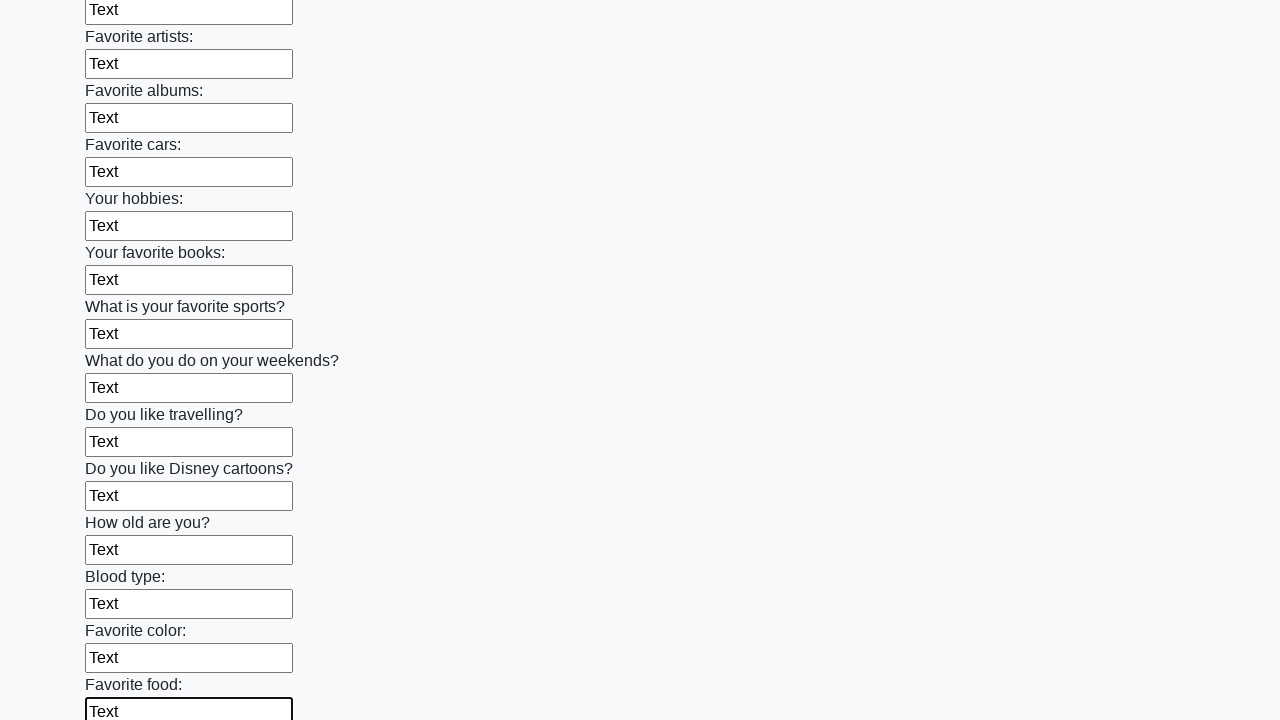

Filled an input field with text on input >> nth=21
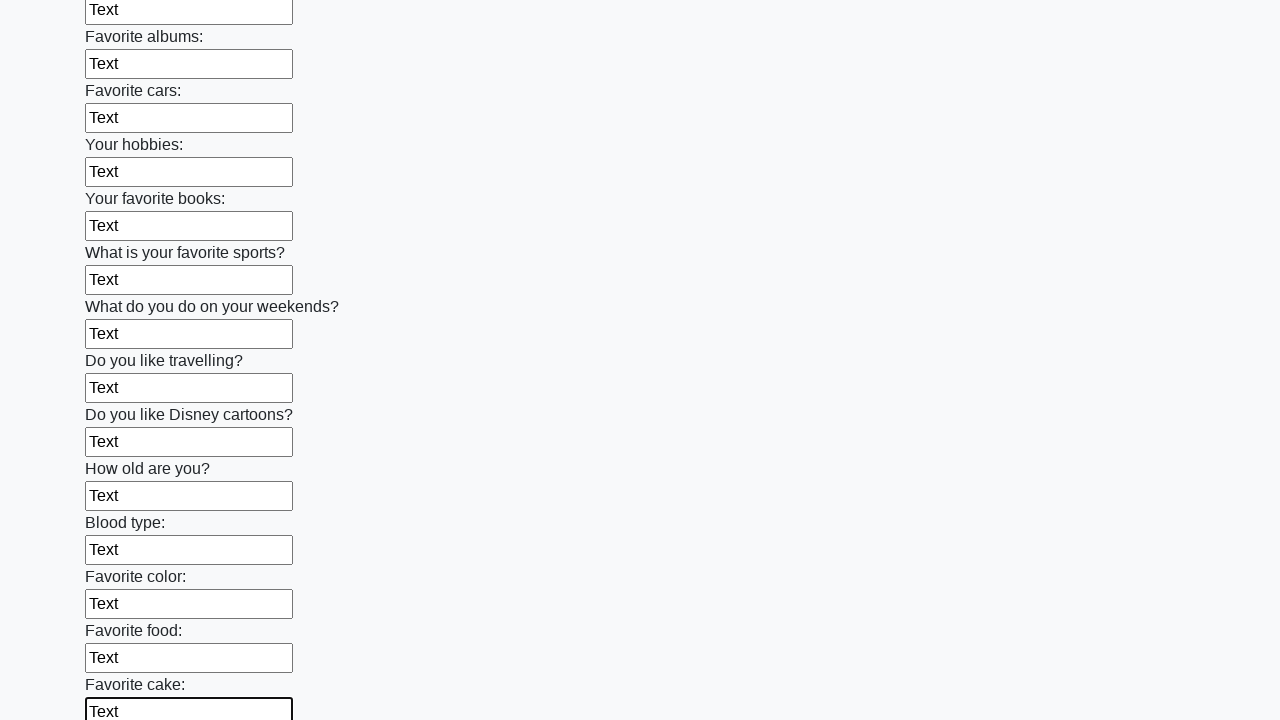

Filled an input field with text on input >> nth=22
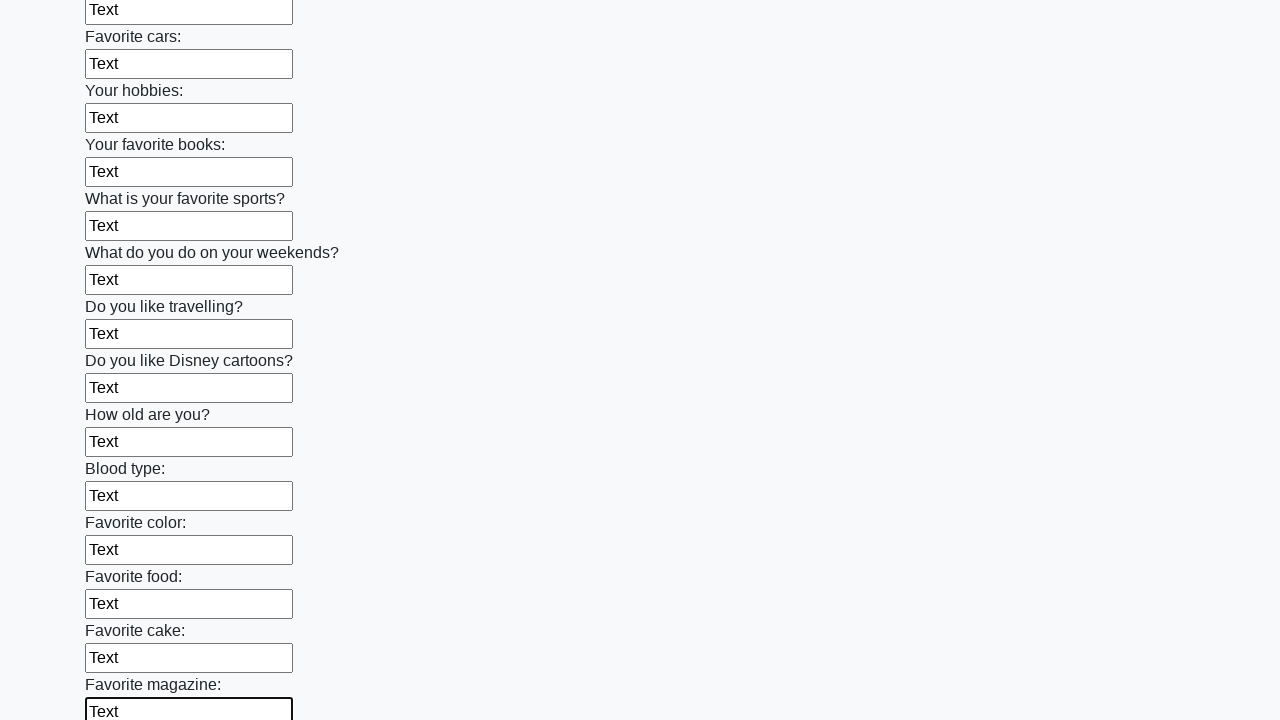

Filled an input field with text on input >> nth=23
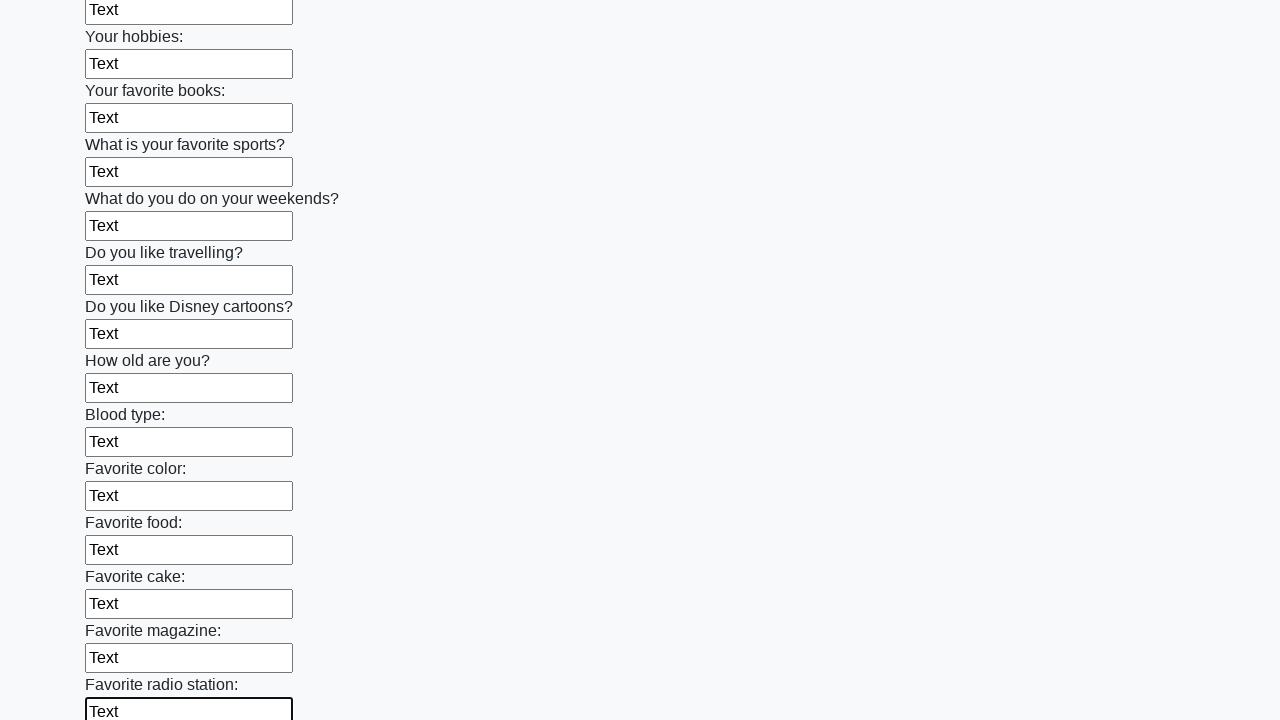

Filled an input field with text on input >> nth=24
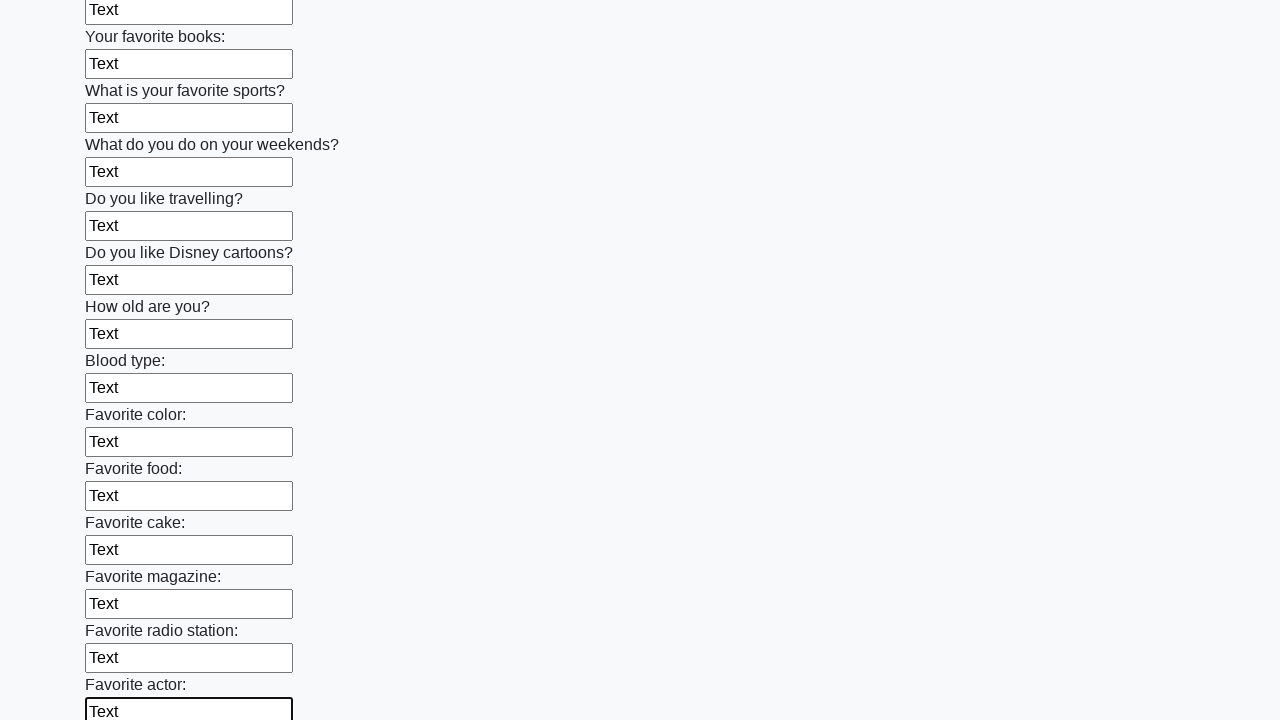

Filled an input field with text on input >> nth=25
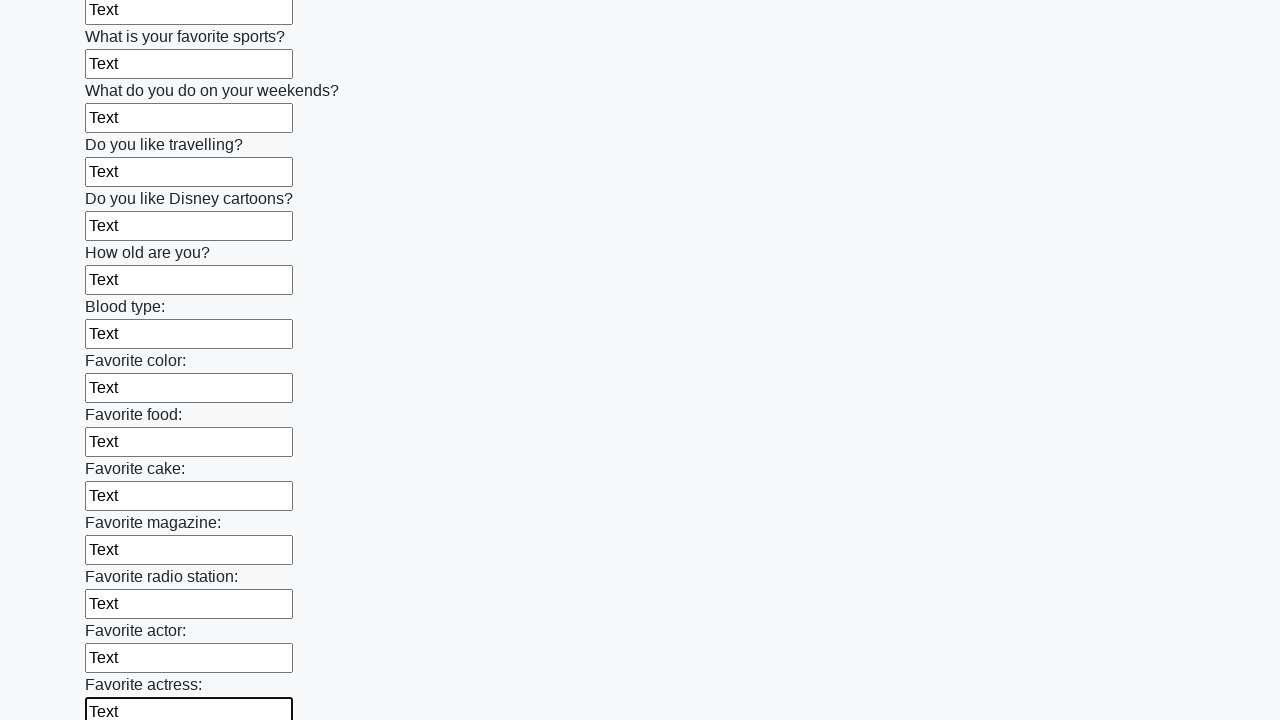

Filled an input field with text on input >> nth=26
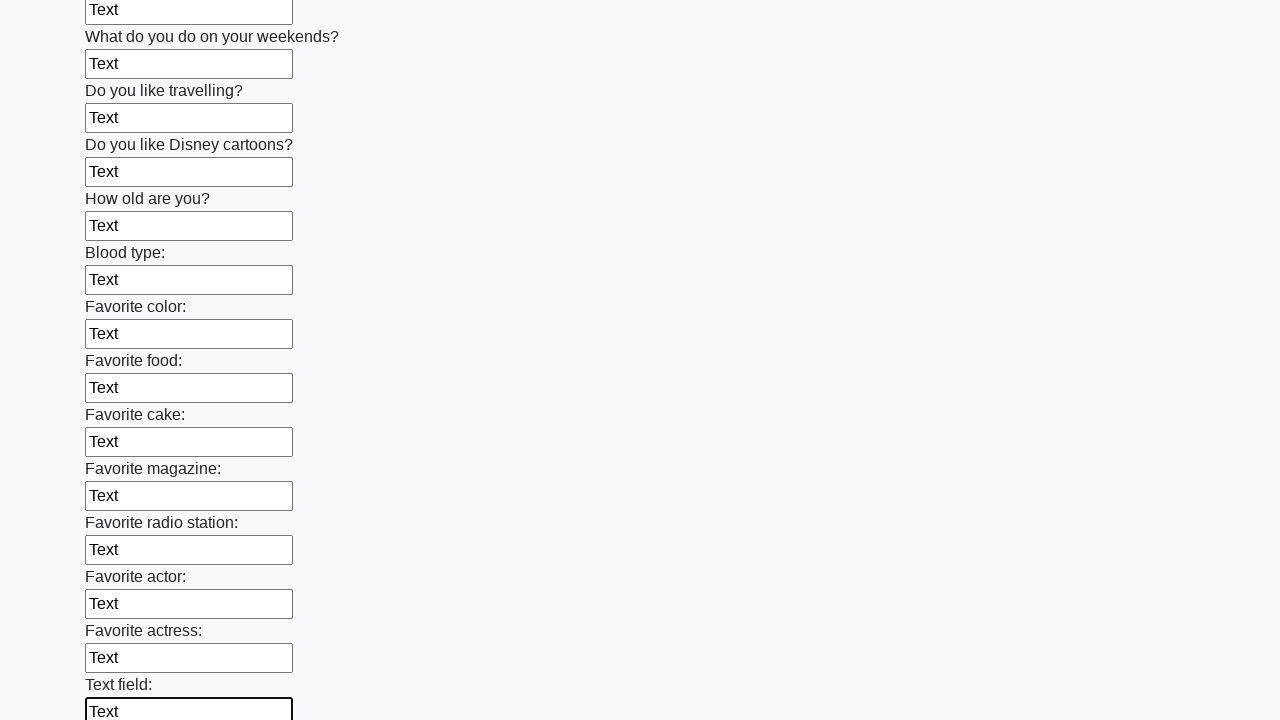

Filled an input field with text on input >> nth=27
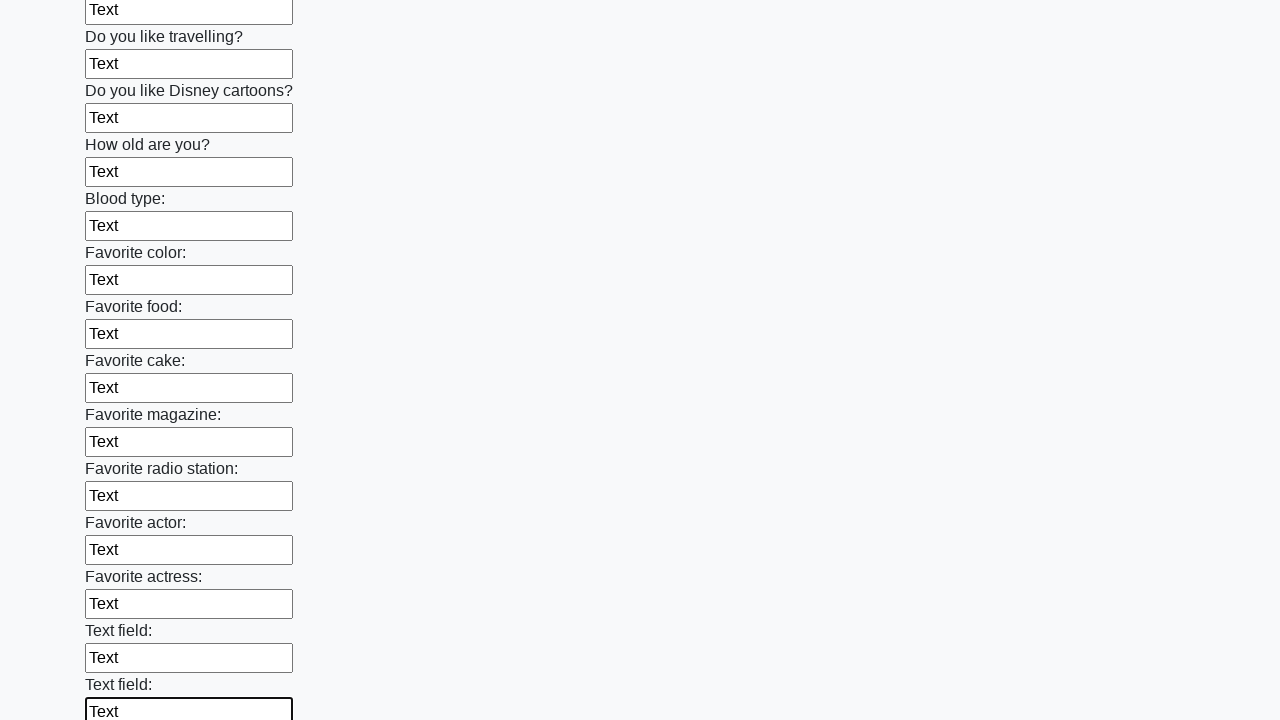

Filled an input field with text on input >> nth=28
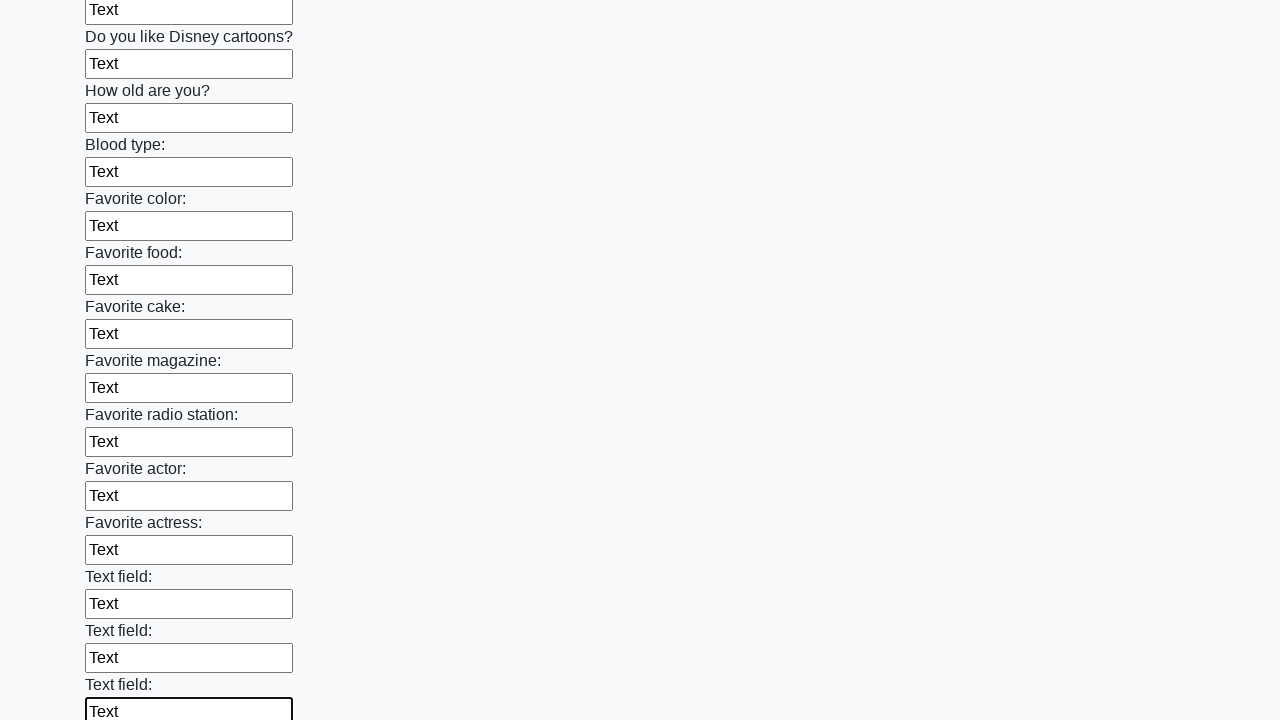

Filled an input field with text on input >> nth=29
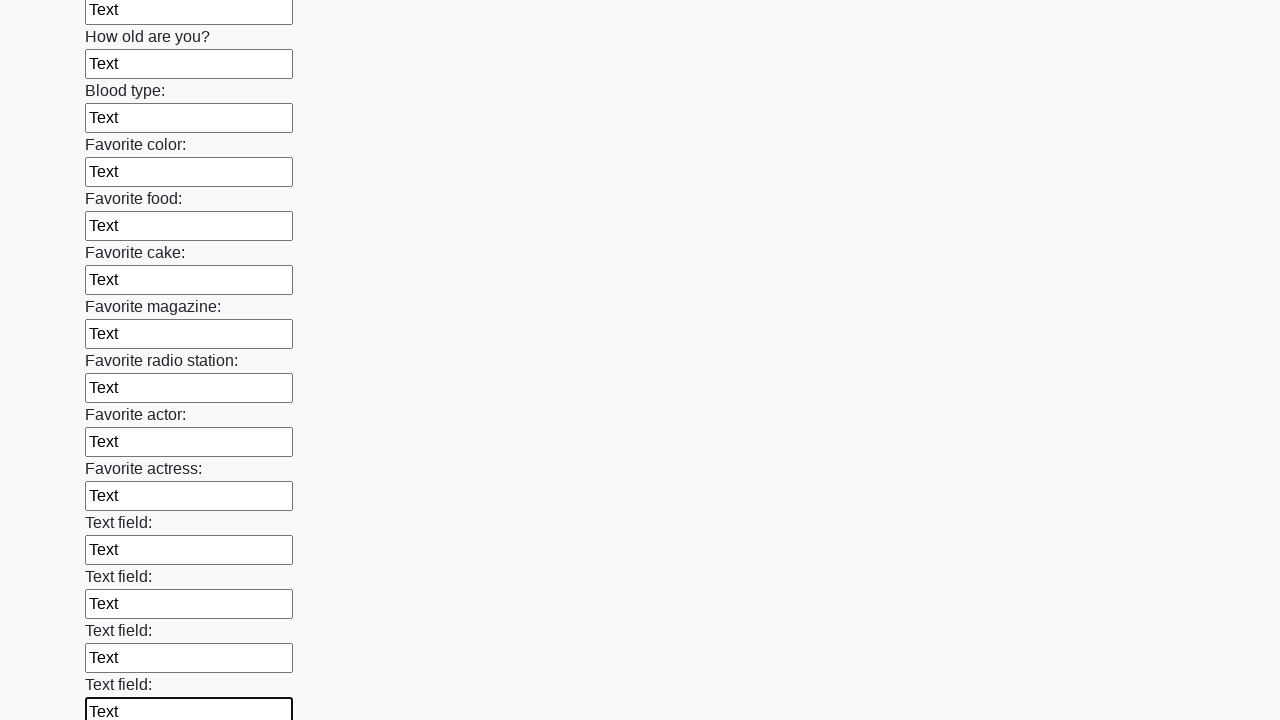

Filled an input field with text on input >> nth=30
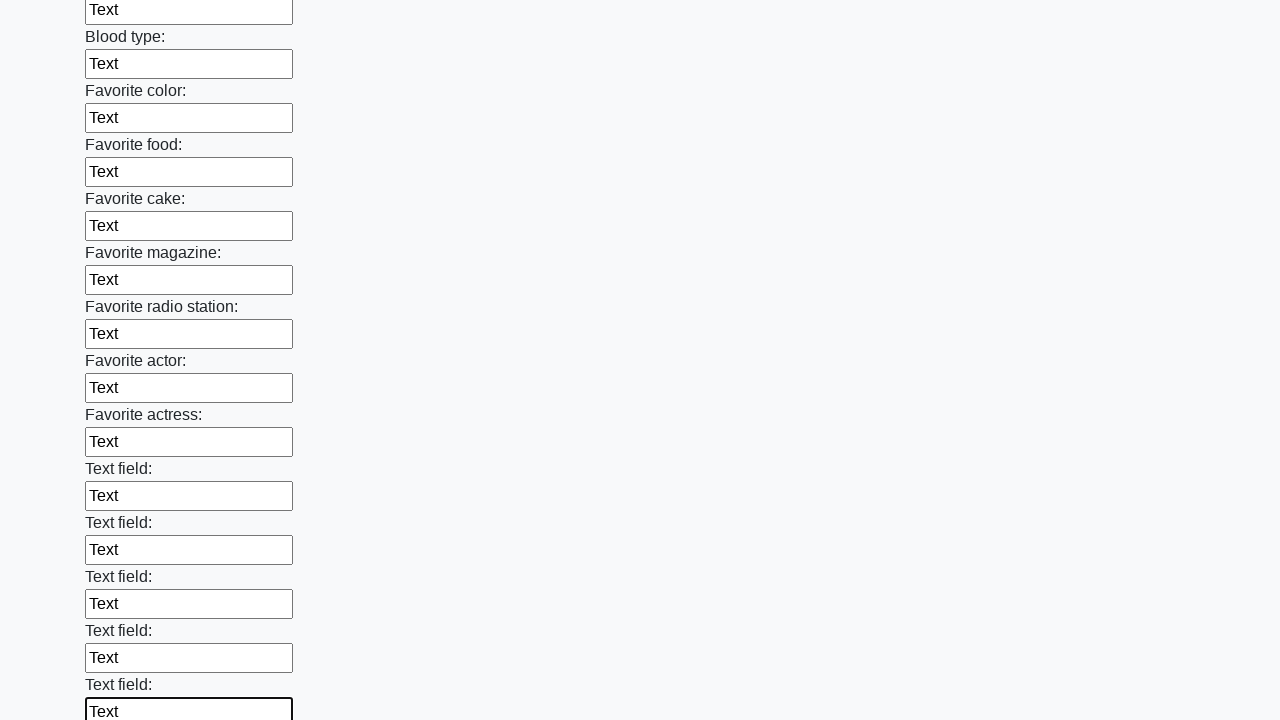

Filled an input field with text on input >> nth=31
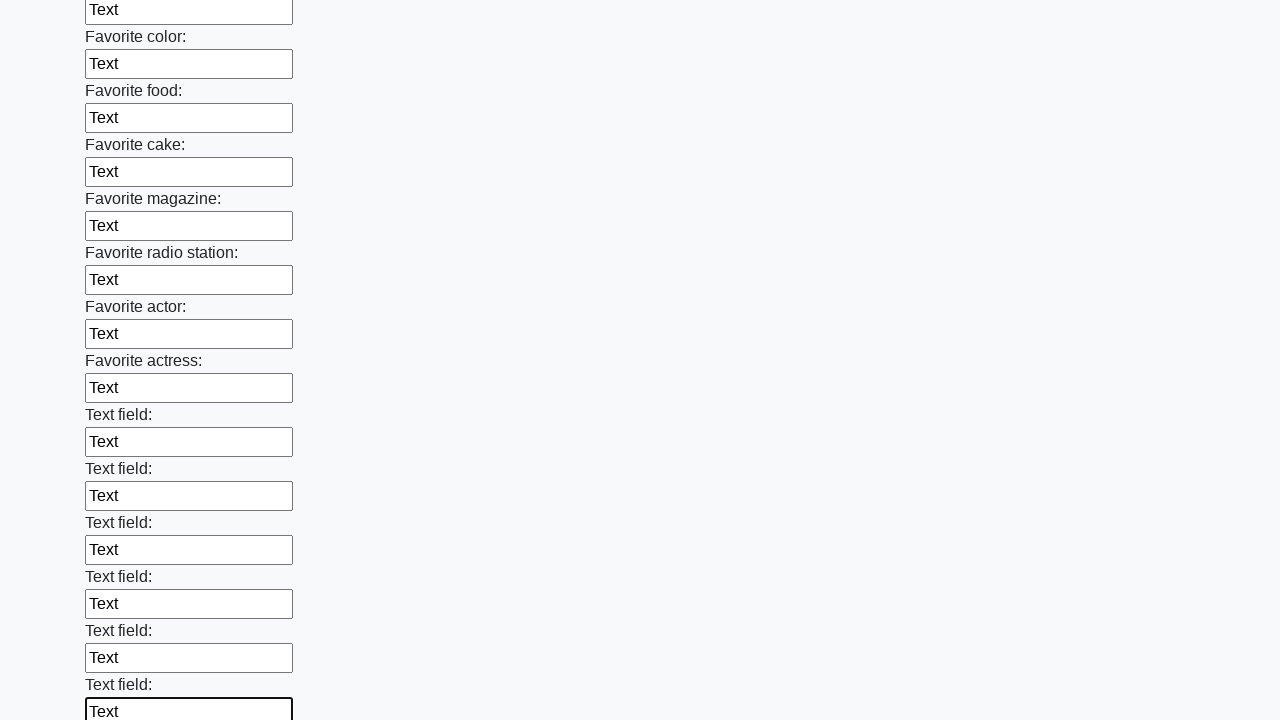

Filled an input field with text on input >> nth=32
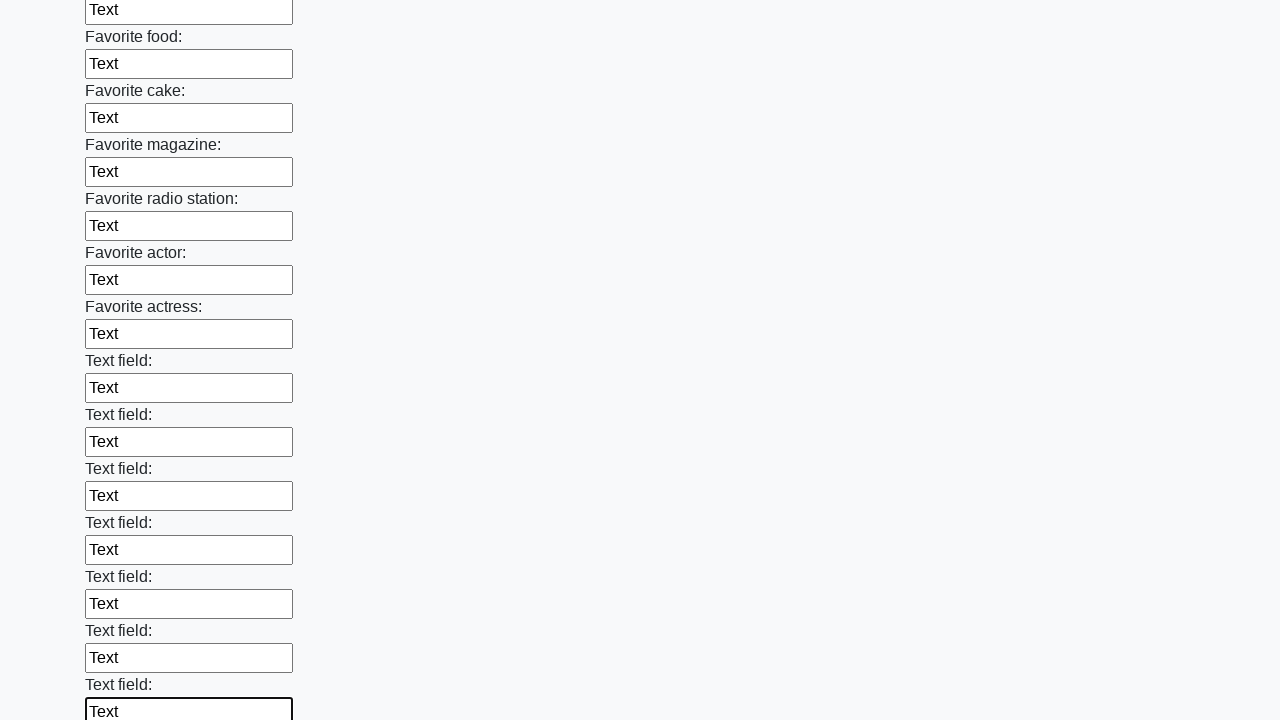

Filled an input field with text on input >> nth=33
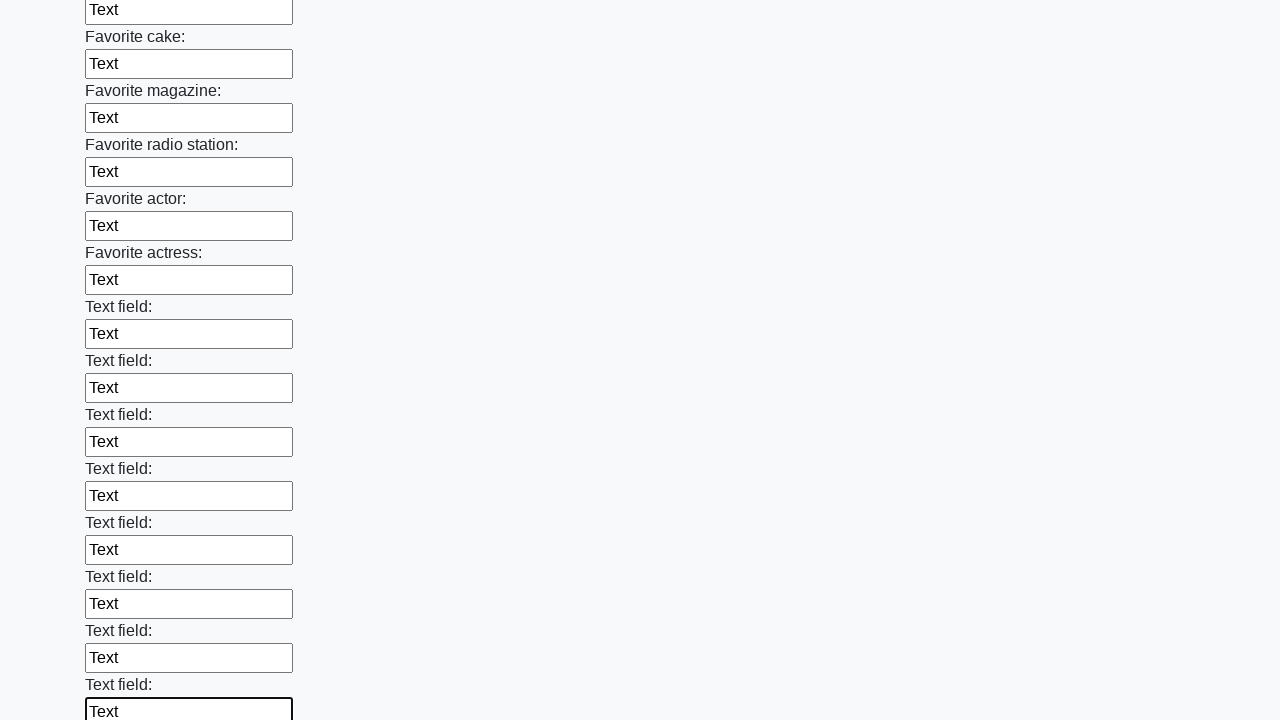

Filled an input field with text on input >> nth=34
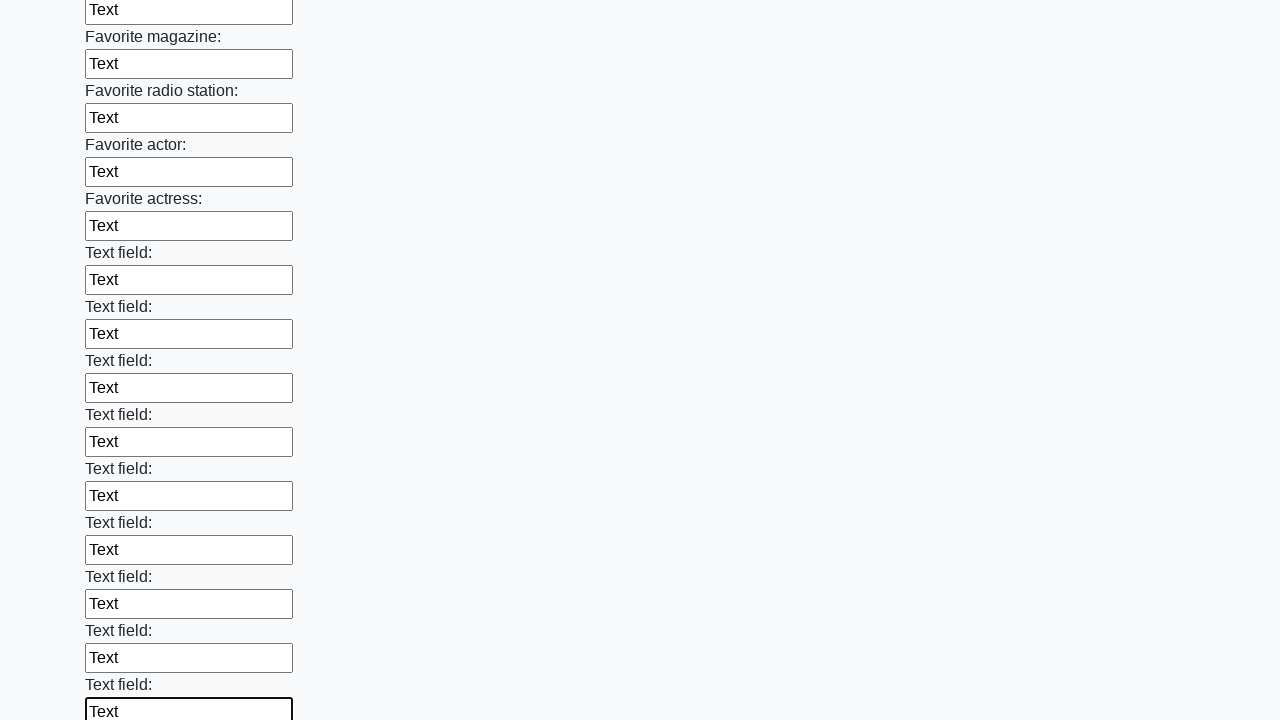

Filled an input field with text on input >> nth=35
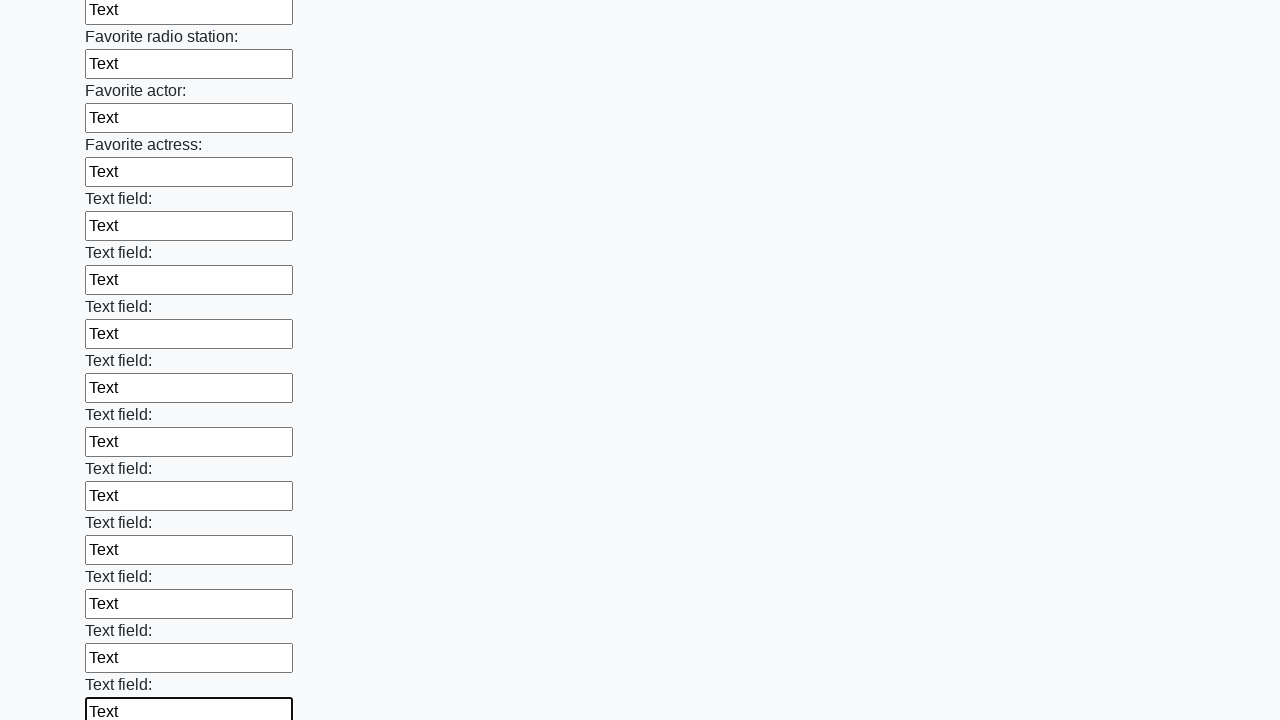

Filled an input field with text on input >> nth=36
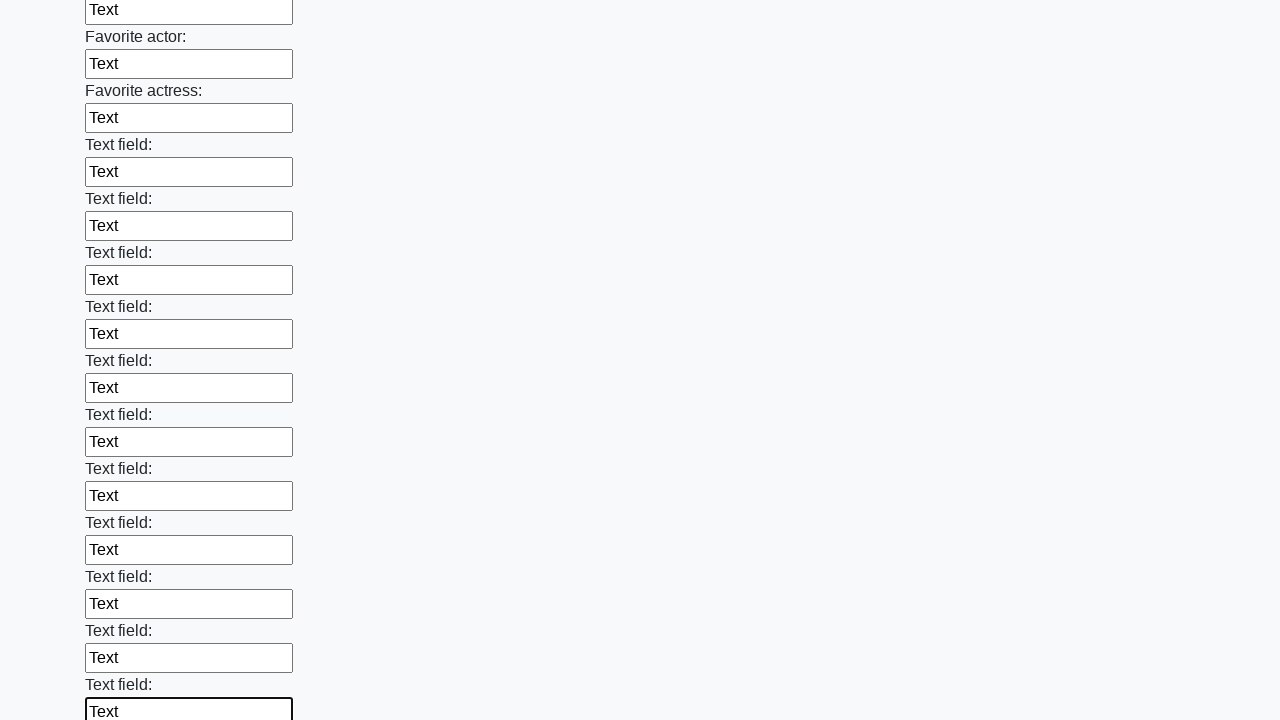

Filled an input field with text on input >> nth=37
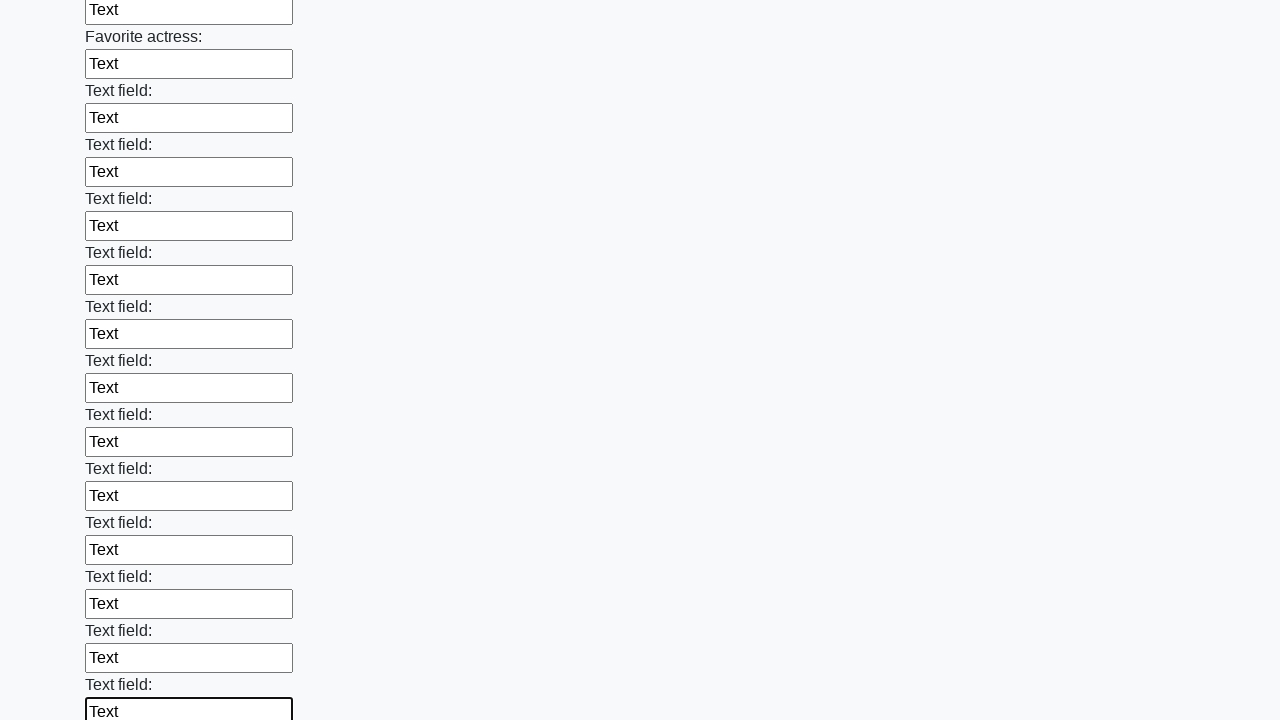

Filled an input field with text on input >> nth=38
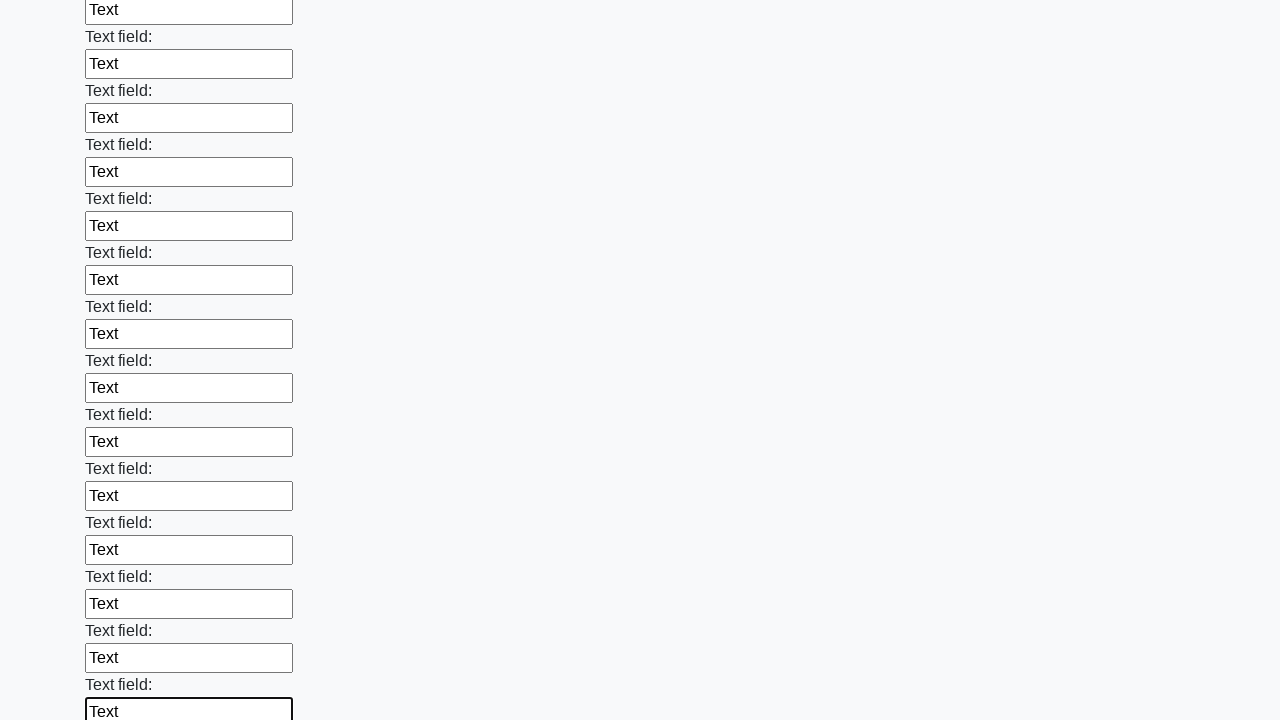

Filled an input field with text on input >> nth=39
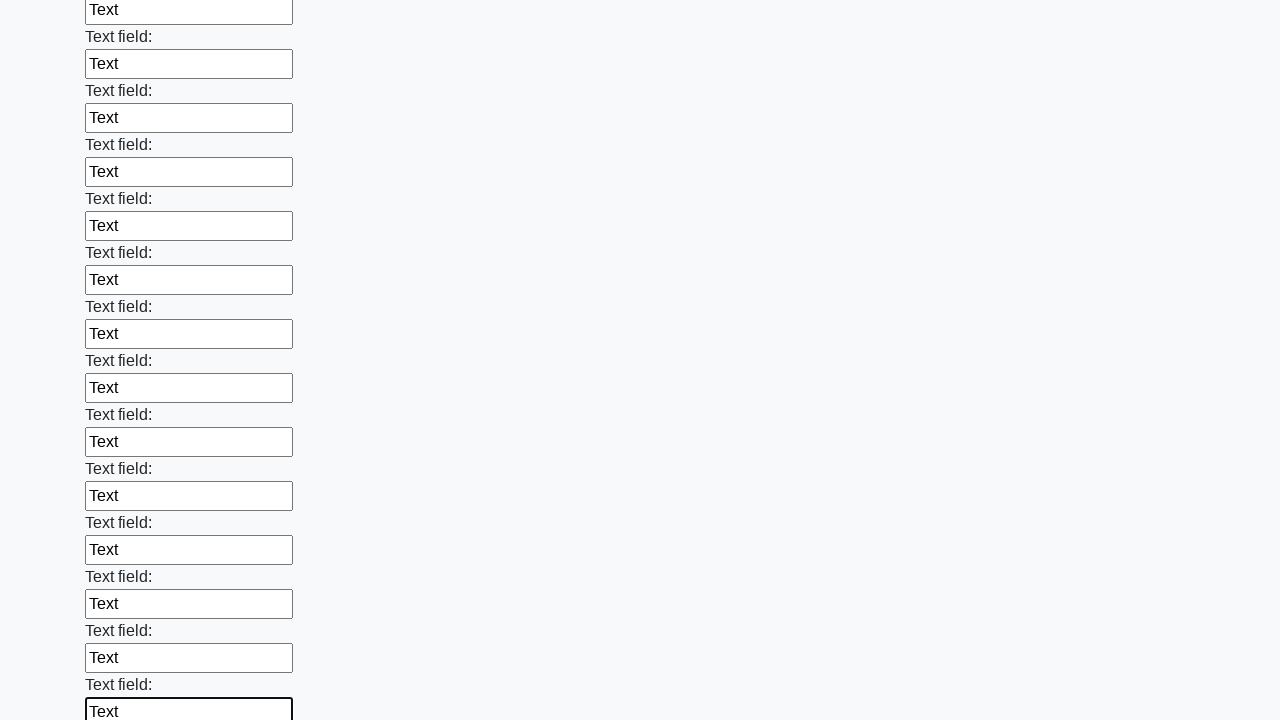

Filled an input field with text on input >> nth=40
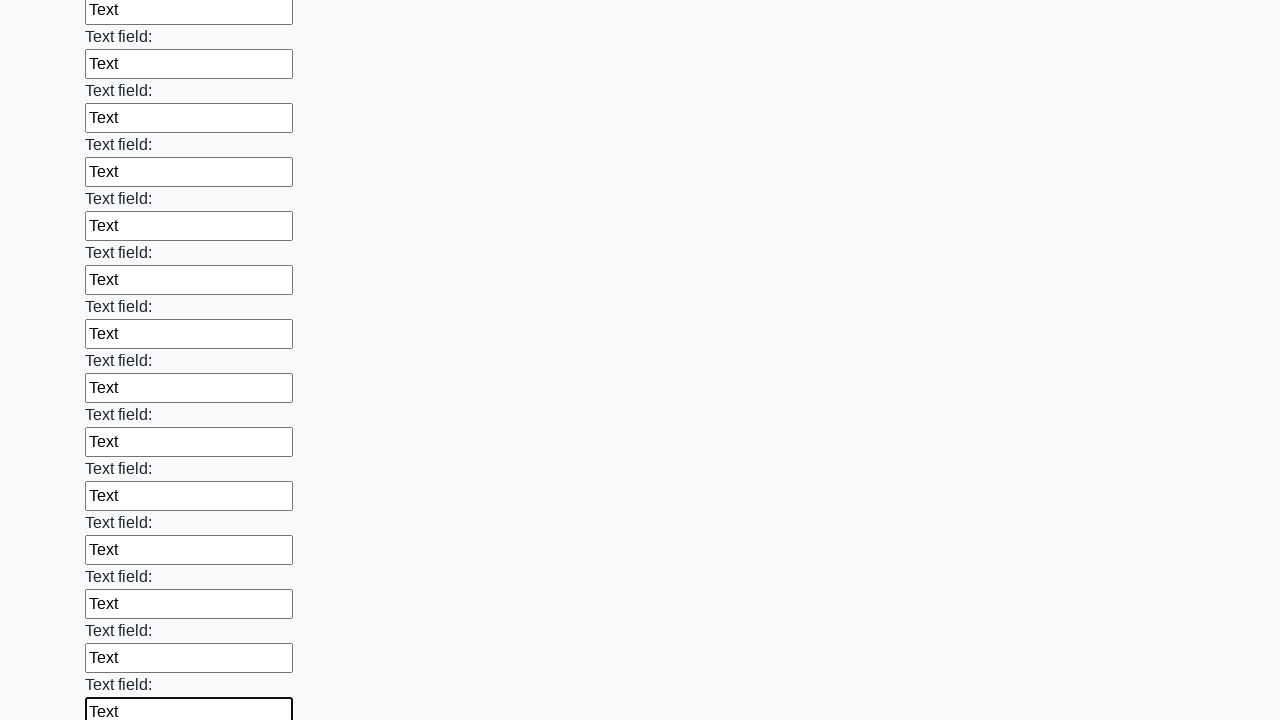

Filled an input field with text on input >> nth=41
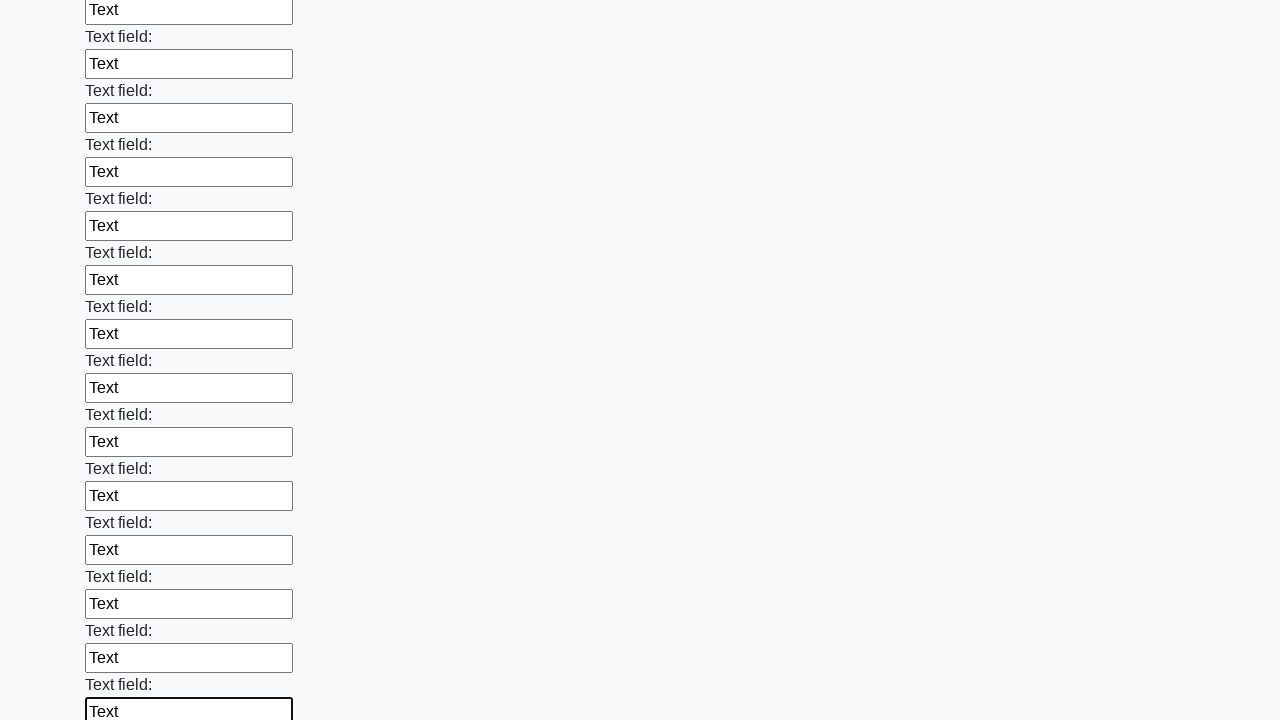

Filled an input field with text on input >> nth=42
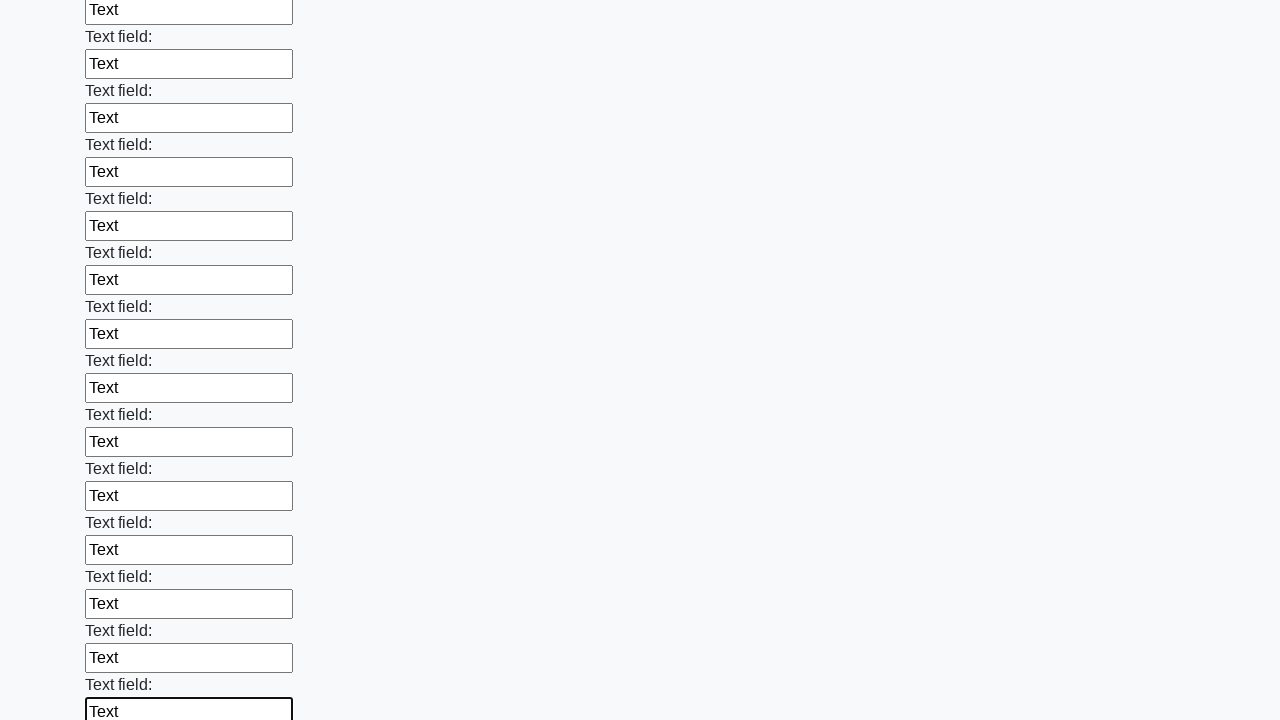

Filled an input field with text on input >> nth=43
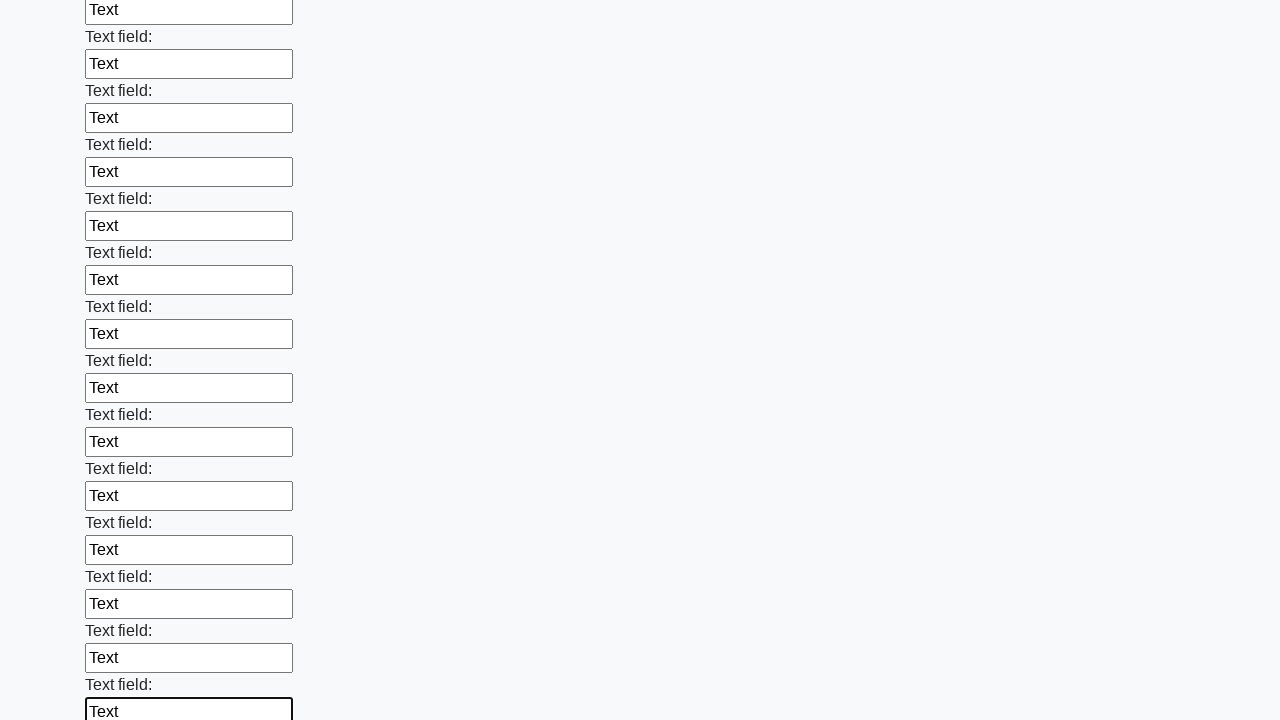

Filled an input field with text on input >> nth=44
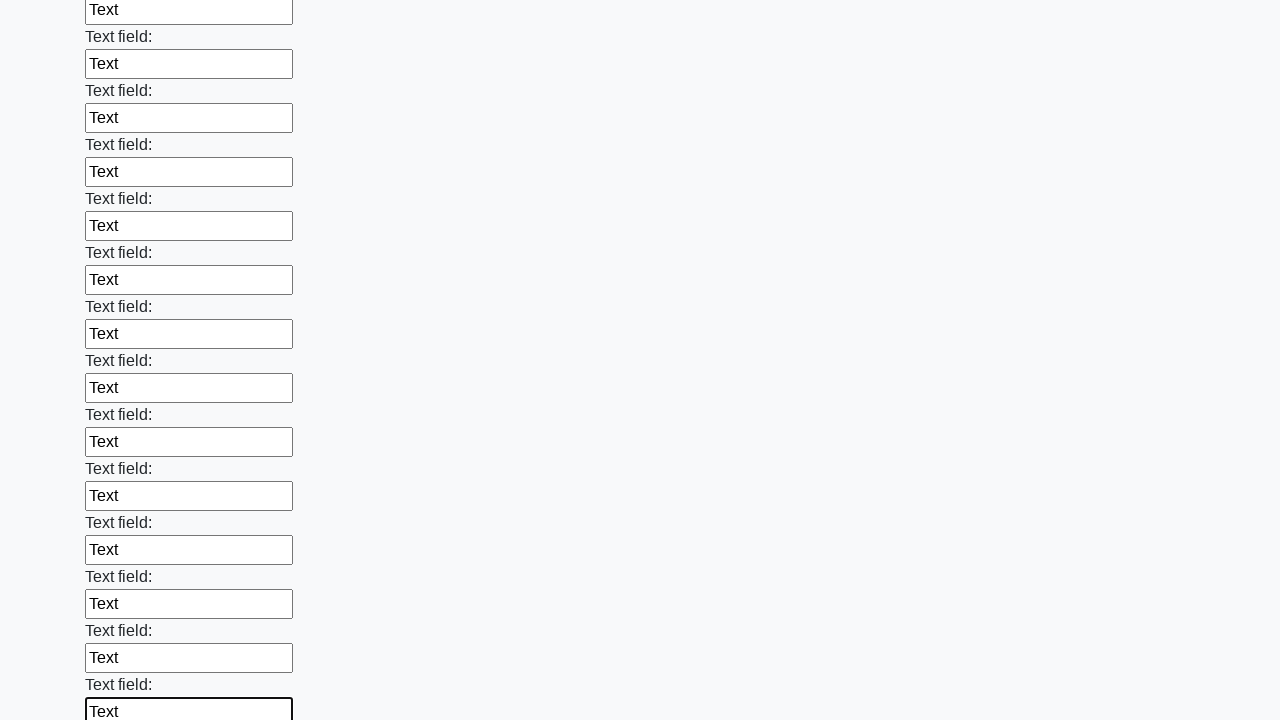

Filled an input field with text on input >> nth=45
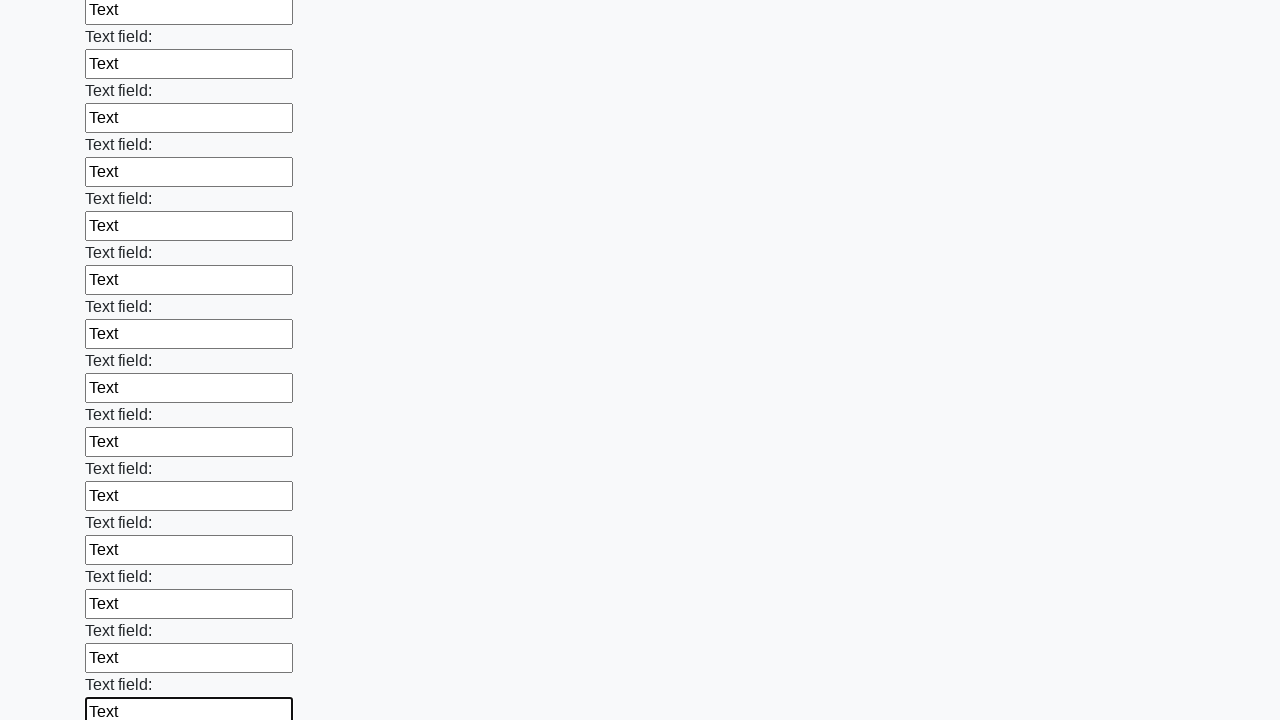

Filled an input field with text on input >> nth=46
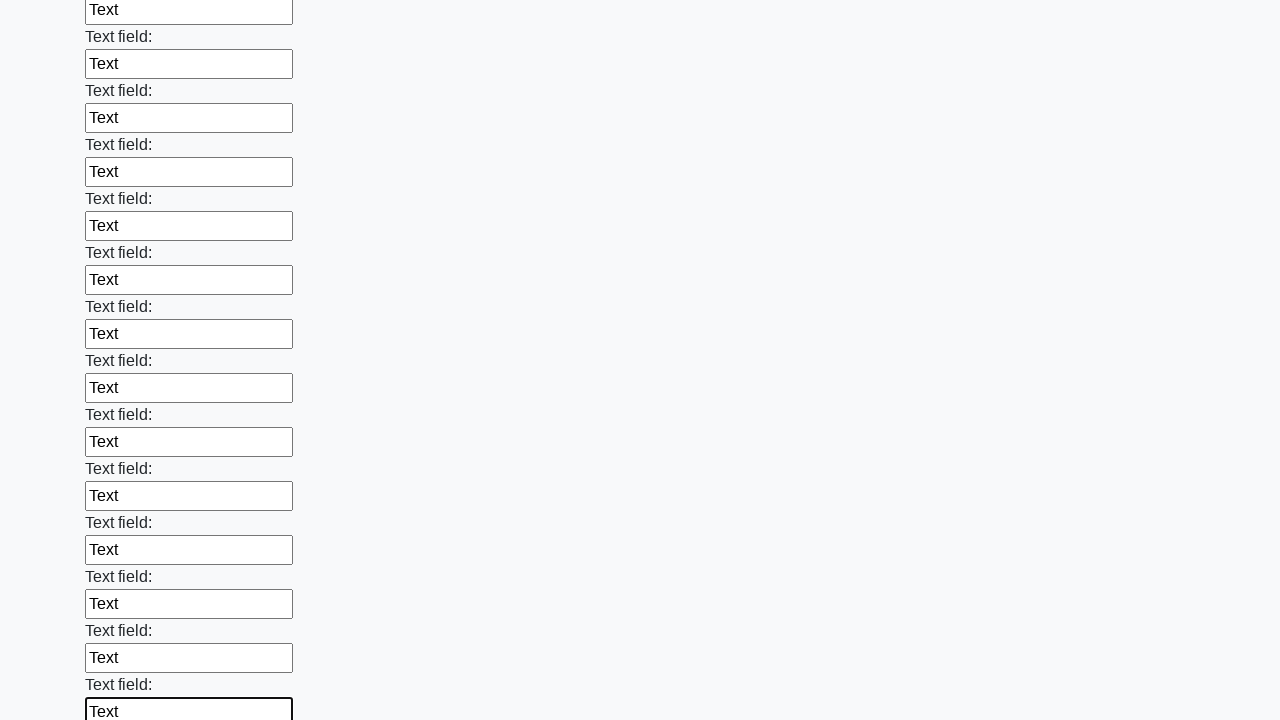

Filled an input field with text on input >> nth=47
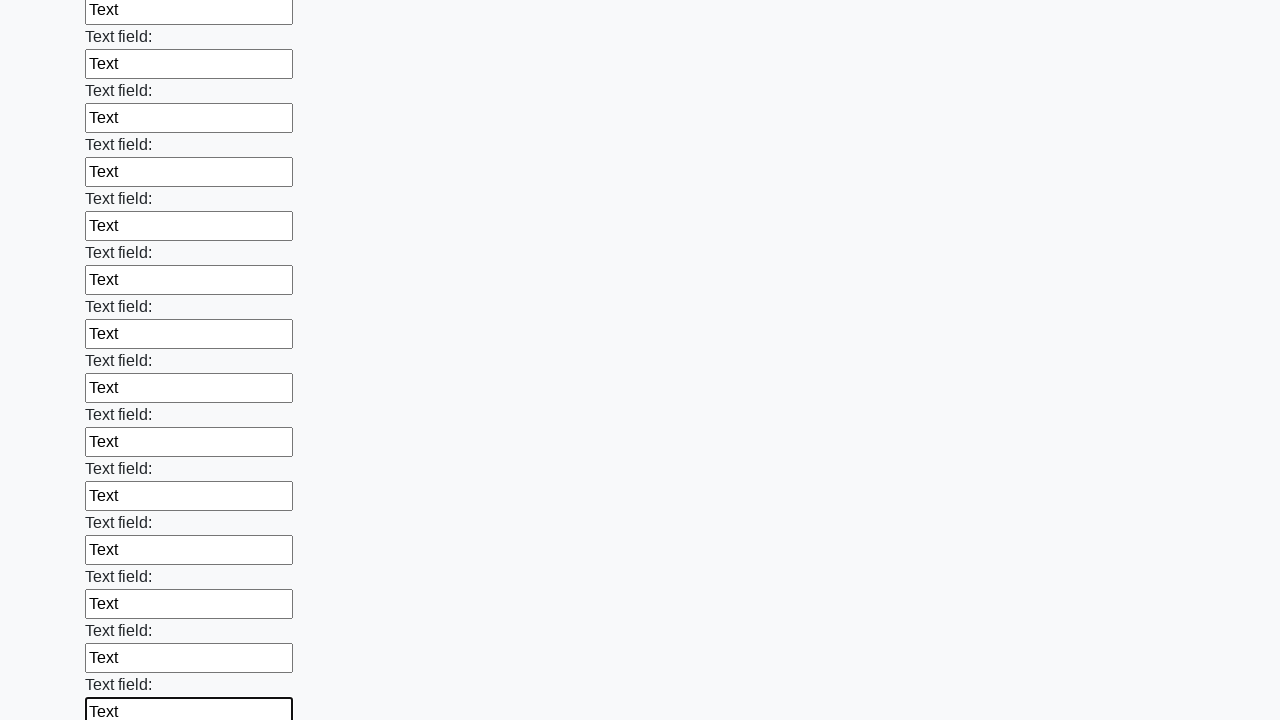

Filled an input field with text on input >> nth=48
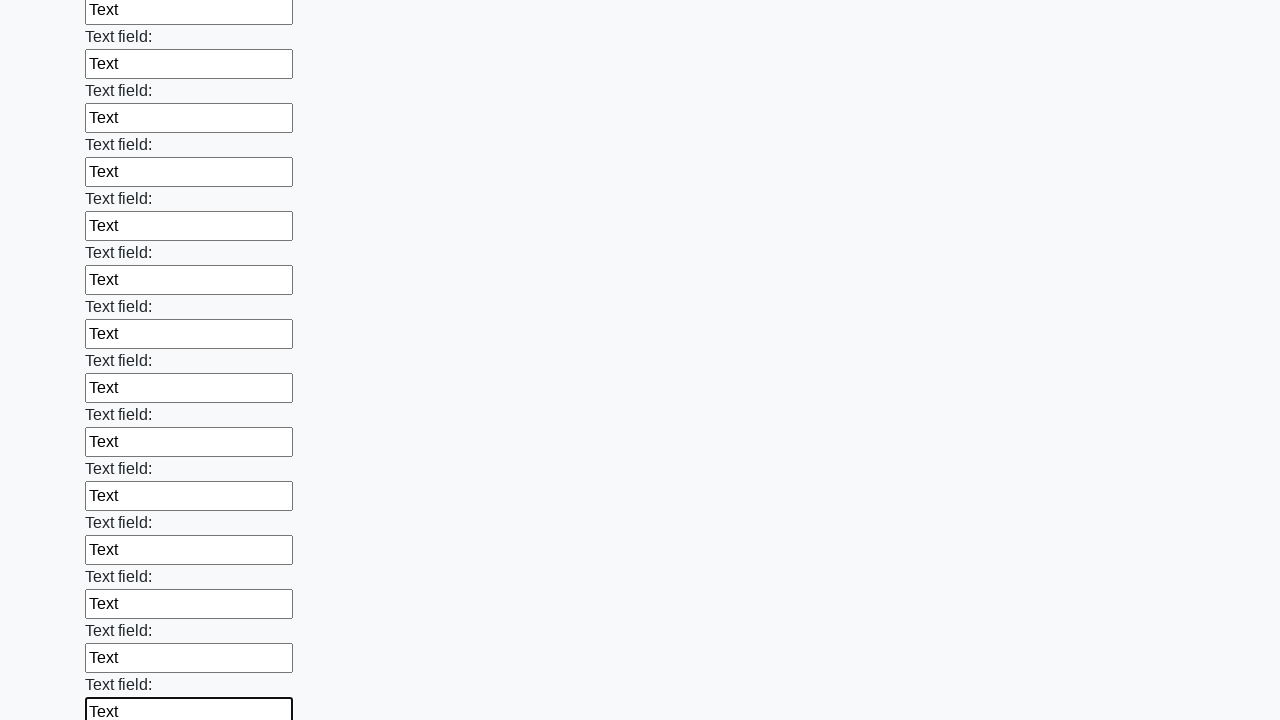

Filled an input field with text on input >> nth=49
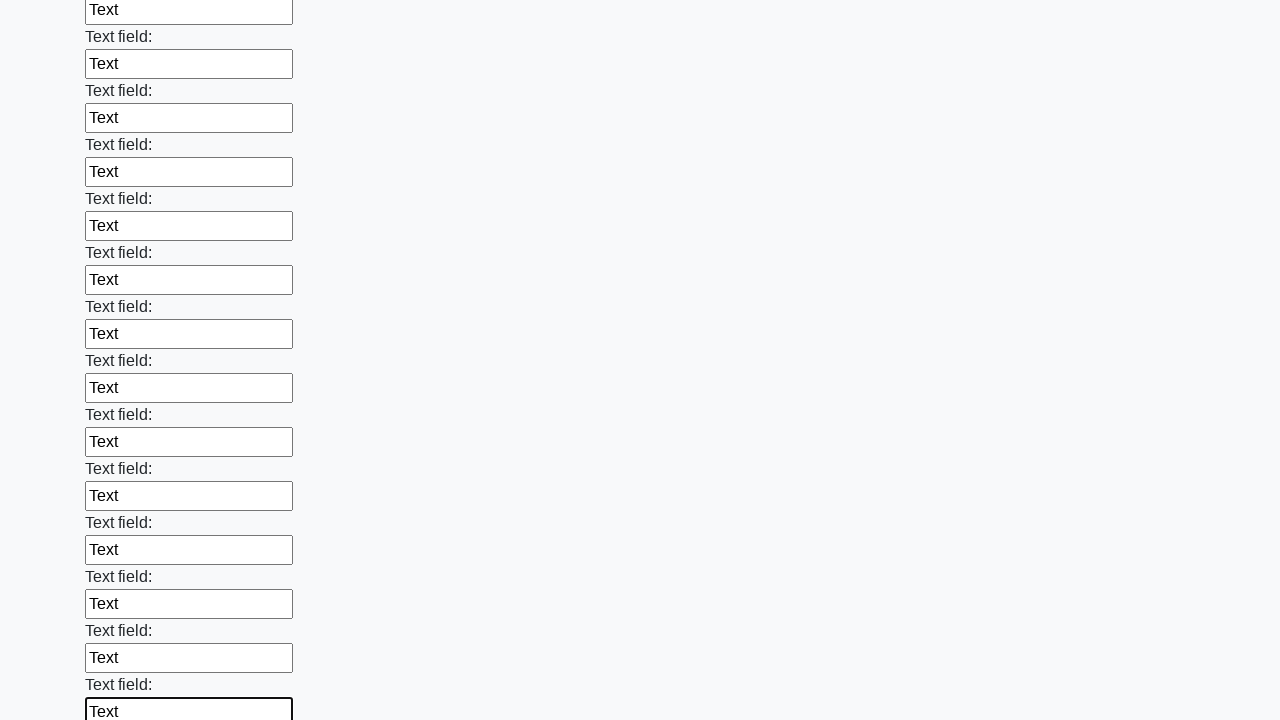

Filled an input field with text on input >> nth=50
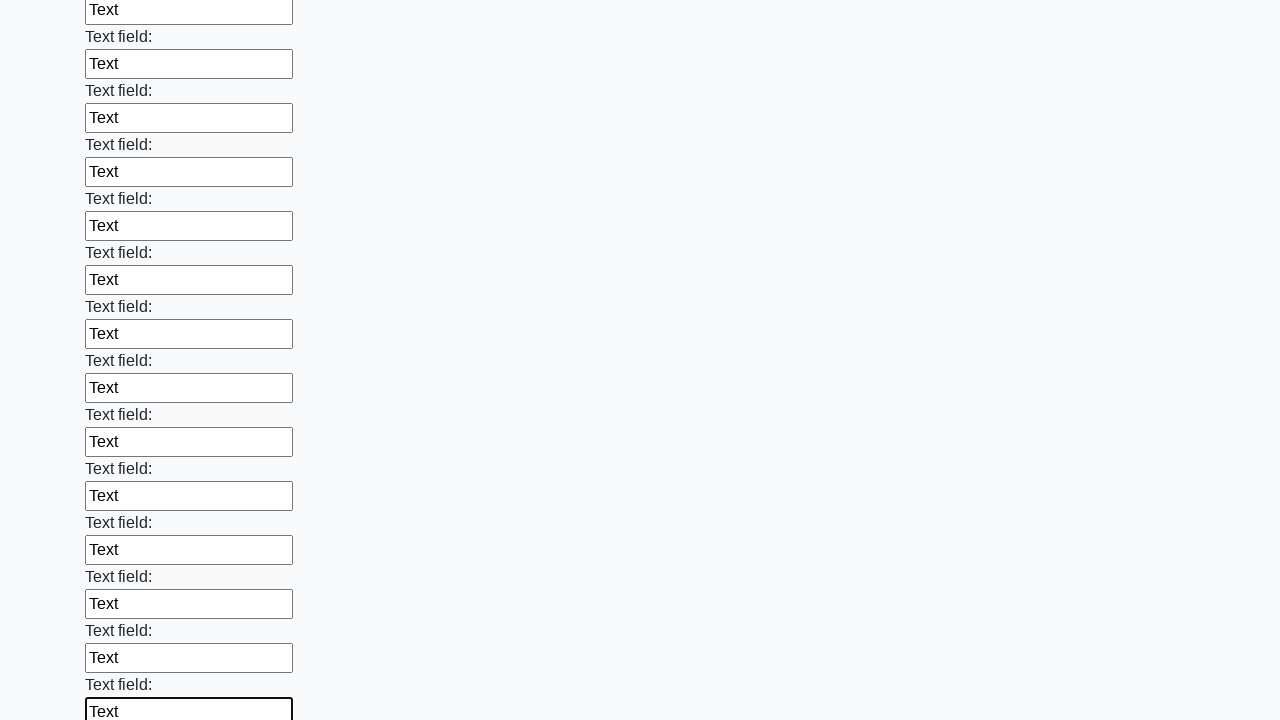

Filled an input field with text on input >> nth=51
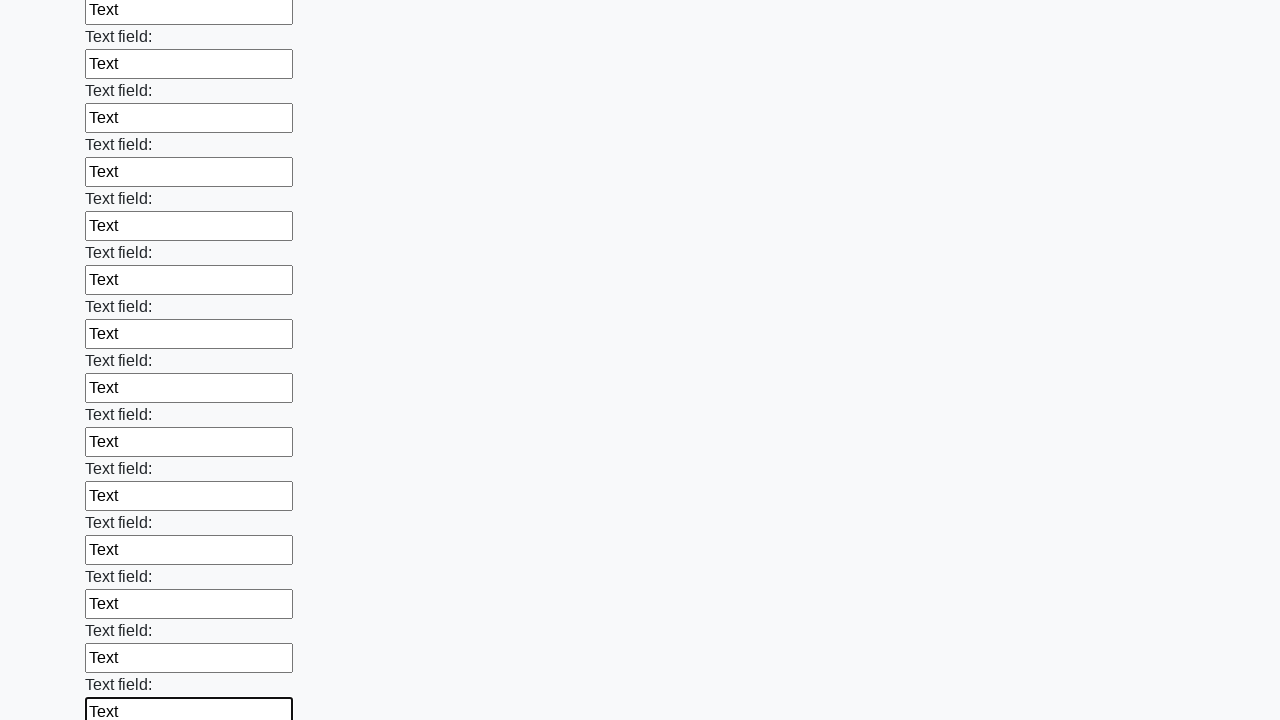

Filled an input field with text on input >> nth=52
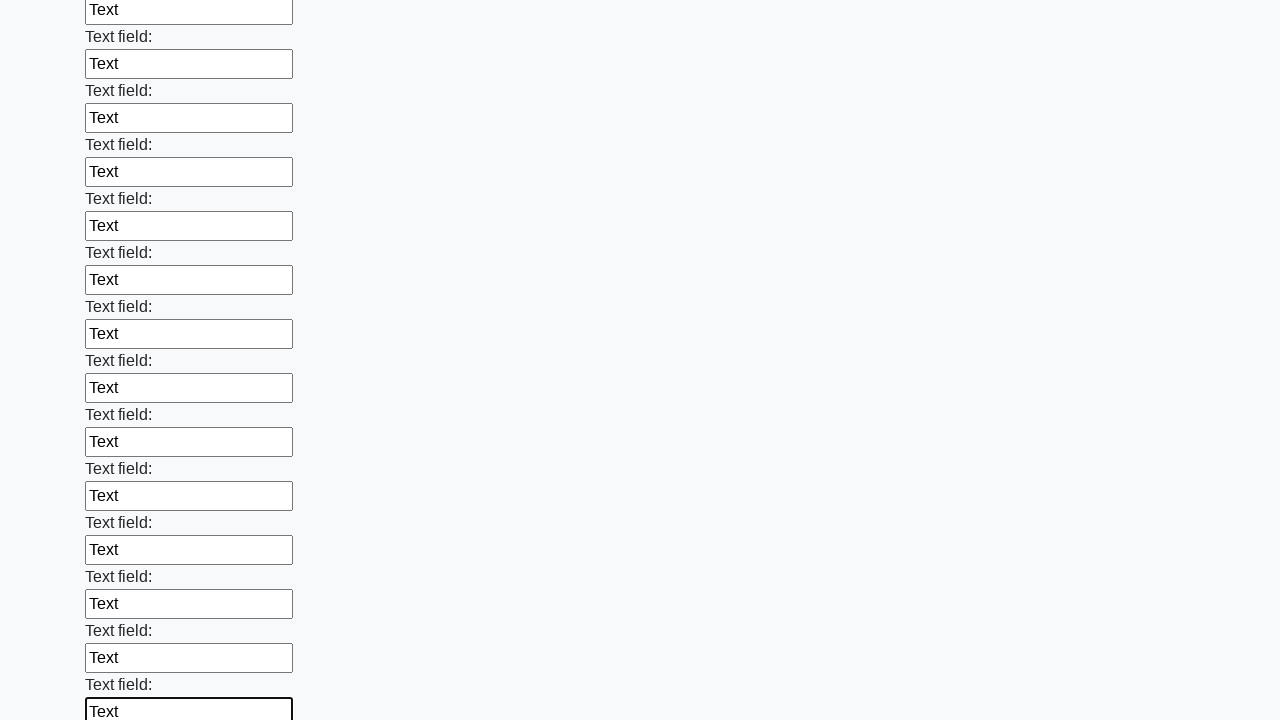

Filled an input field with text on input >> nth=53
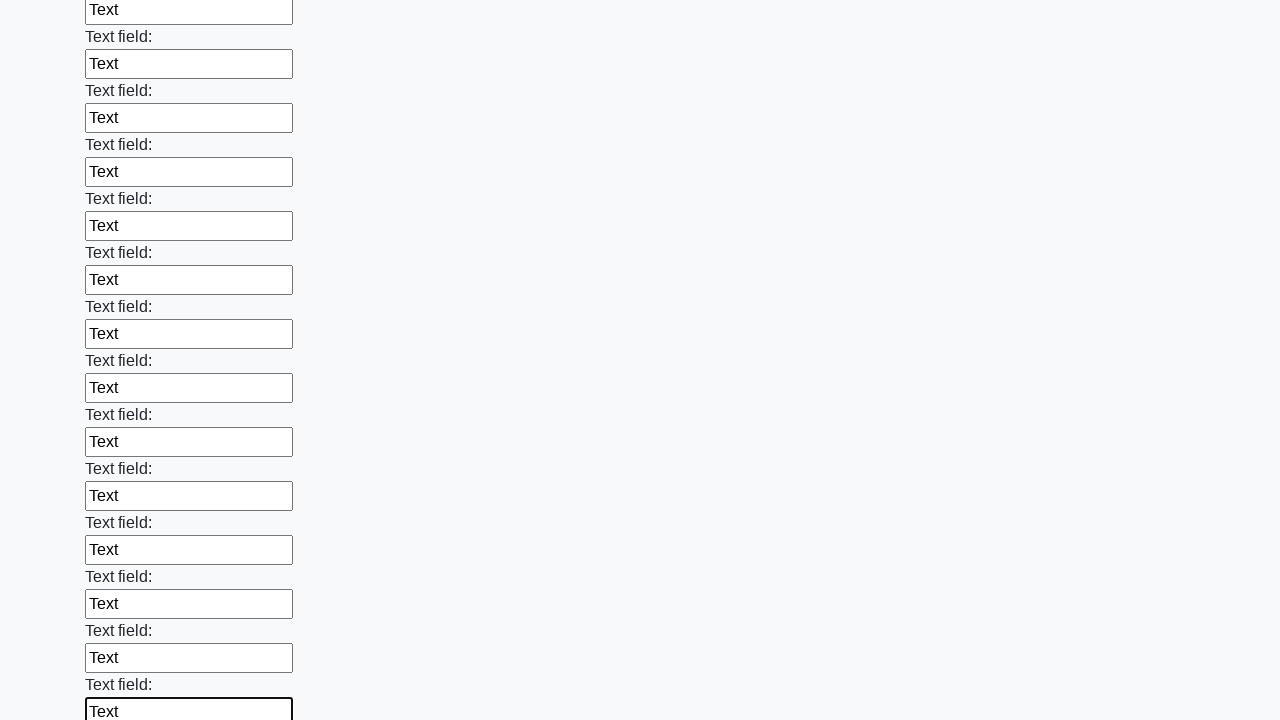

Filled an input field with text on input >> nth=54
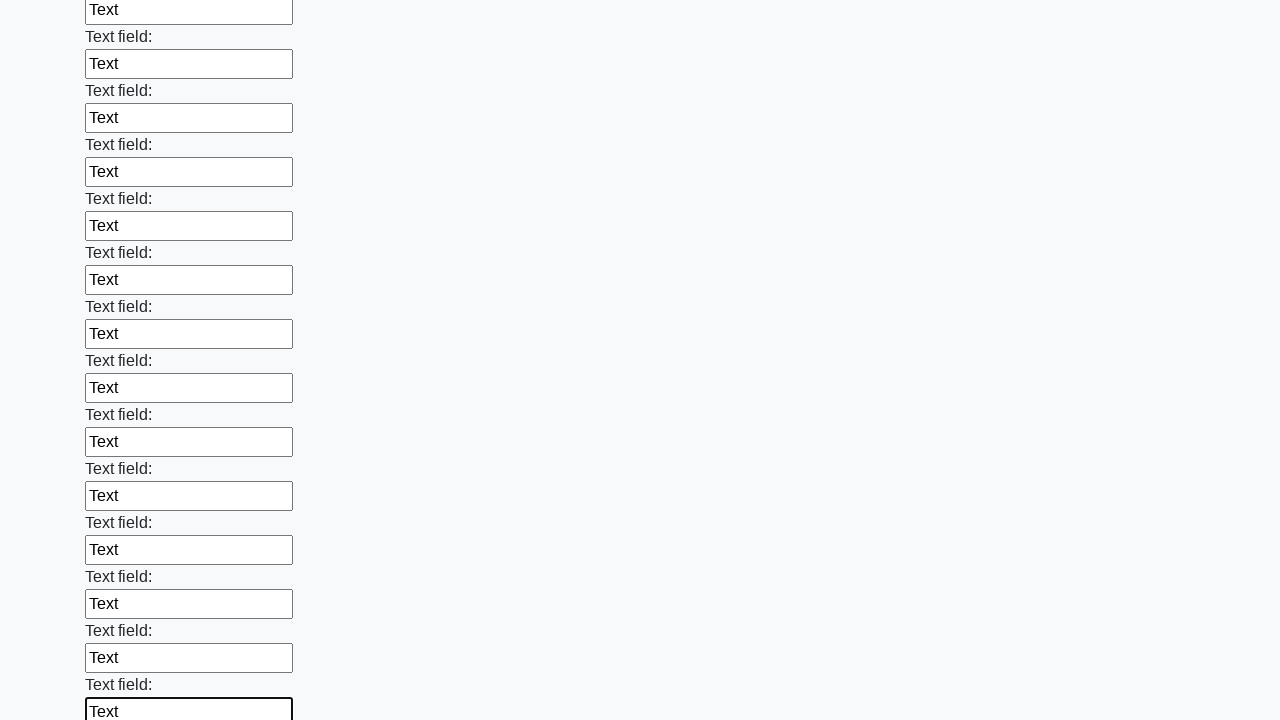

Filled an input field with text on input >> nth=55
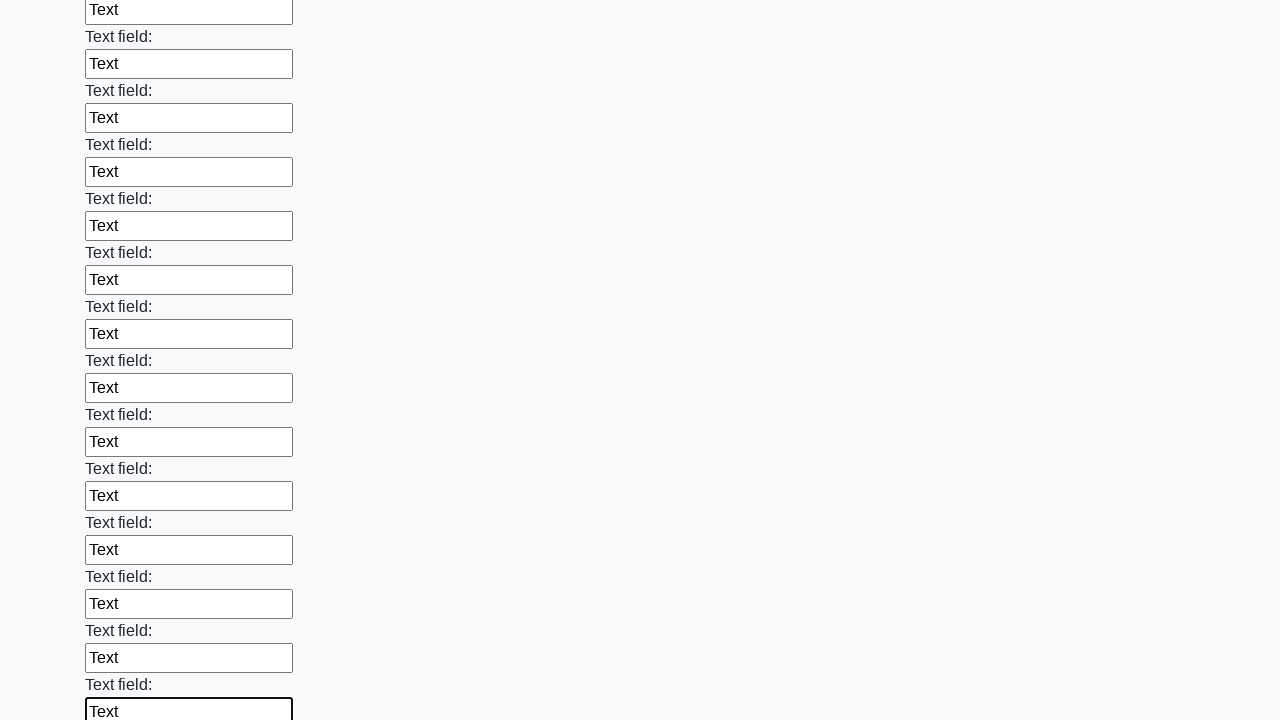

Filled an input field with text on input >> nth=56
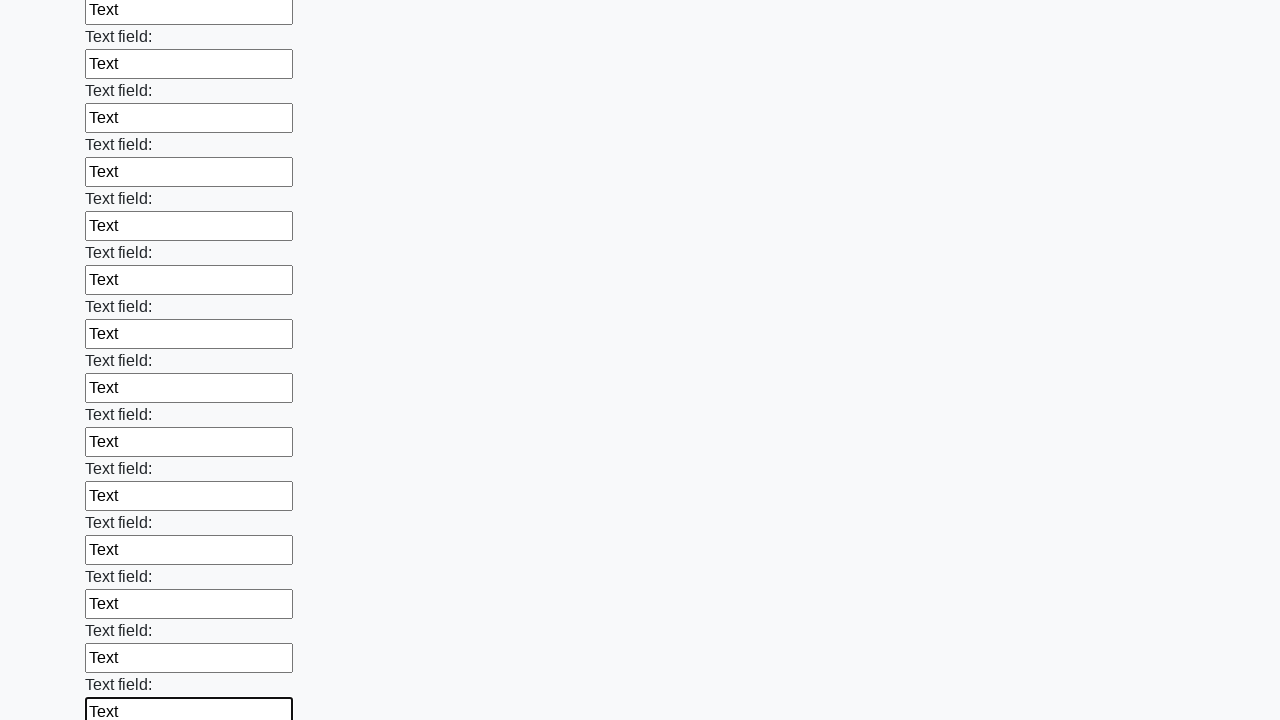

Filled an input field with text on input >> nth=57
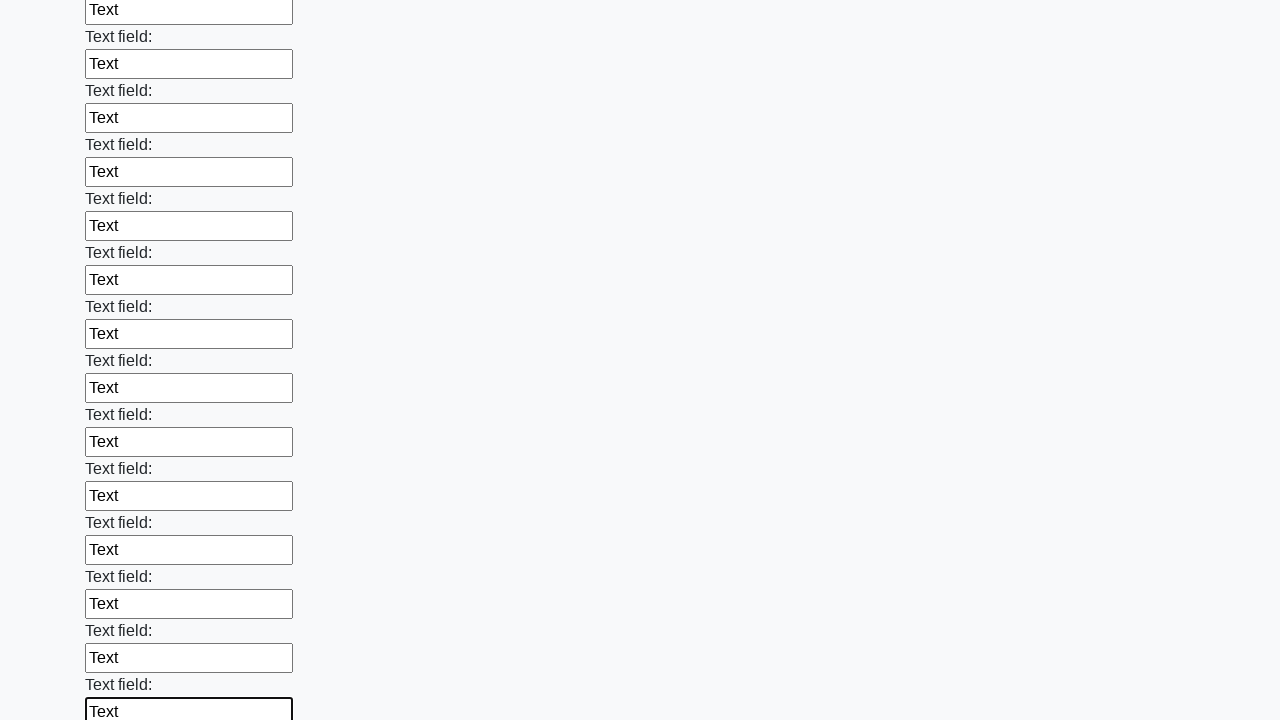

Filled an input field with text on input >> nth=58
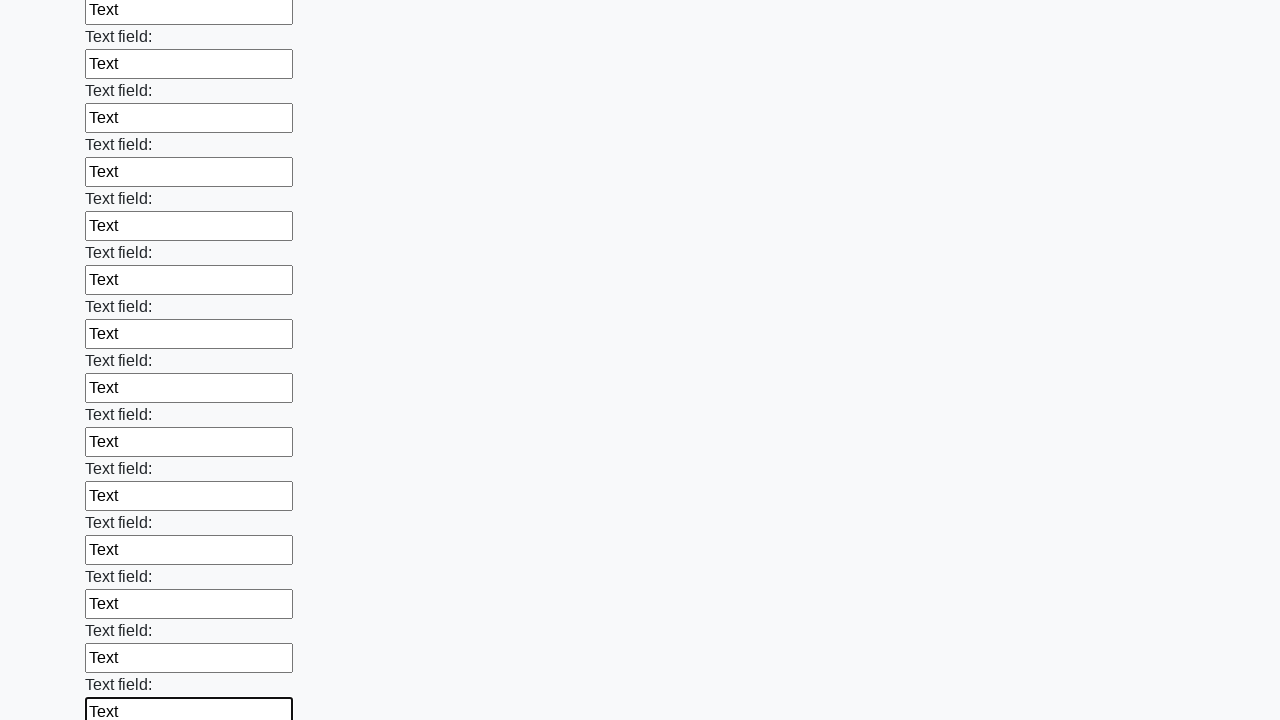

Filled an input field with text on input >> nth=59
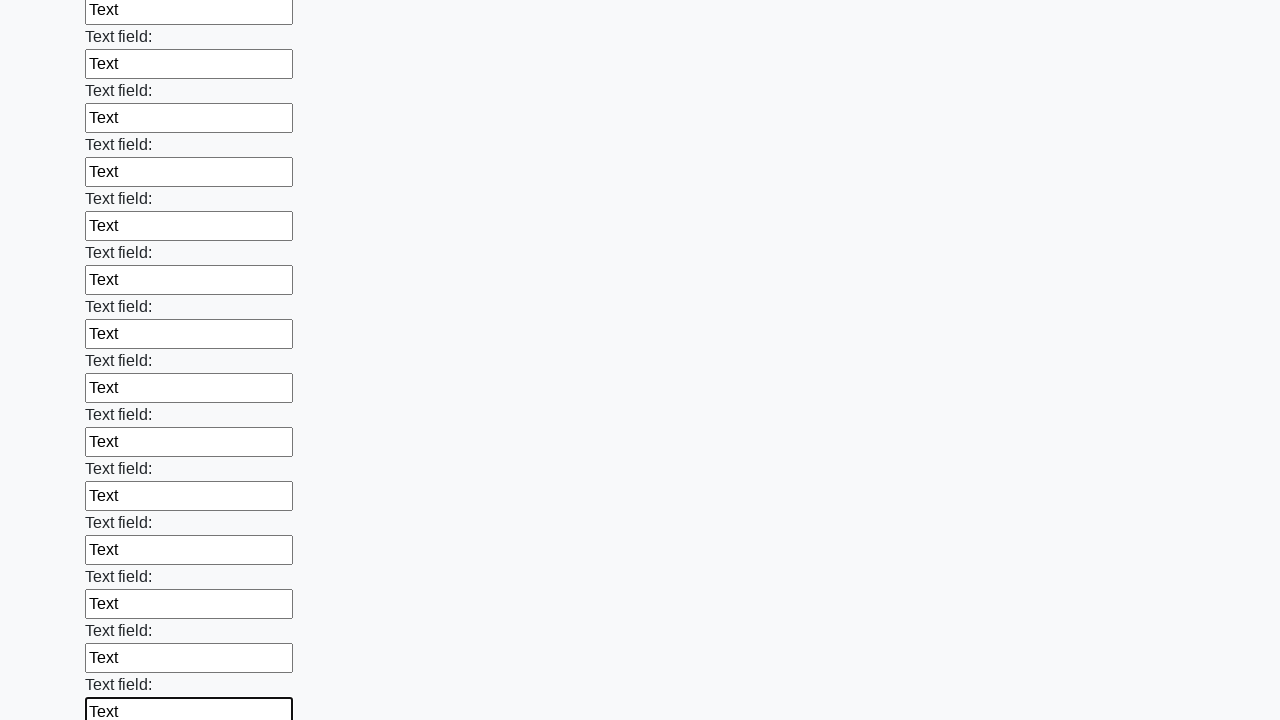

Filled an input field with text on input >> nth=60
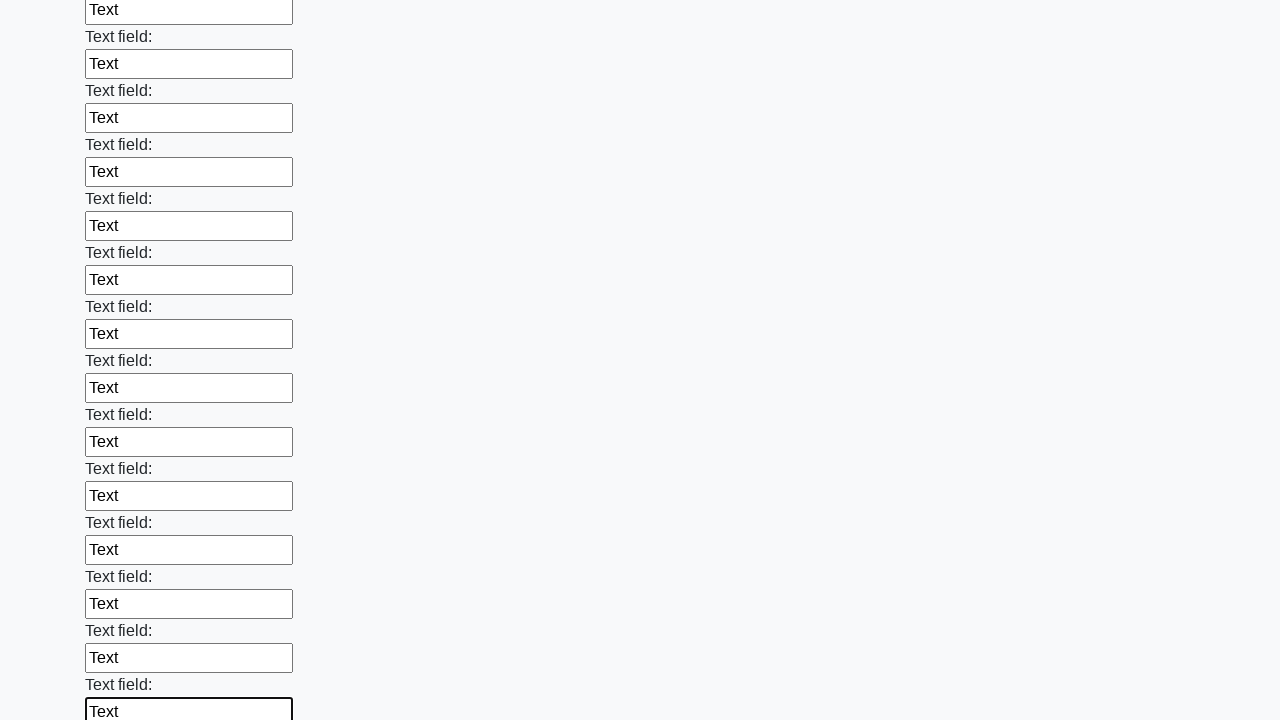

Filled an input field with text on input >> nth=61
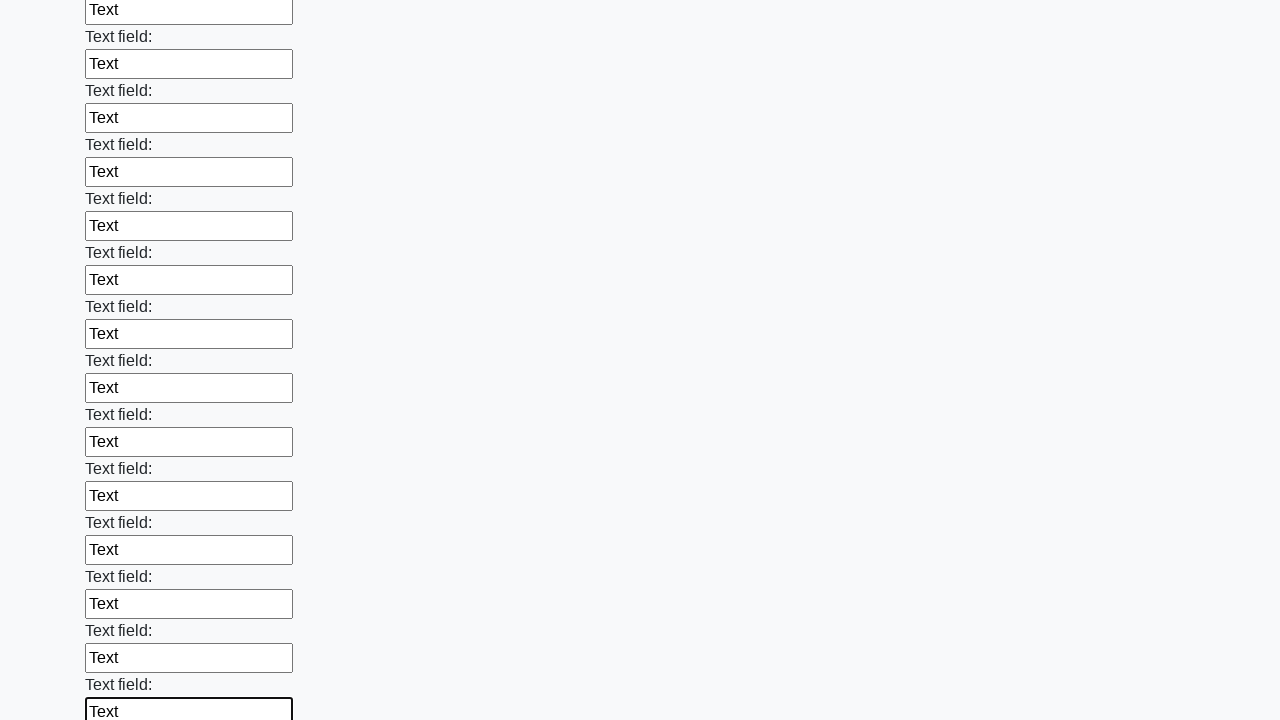

Filled an input field with text on input >> nth=62
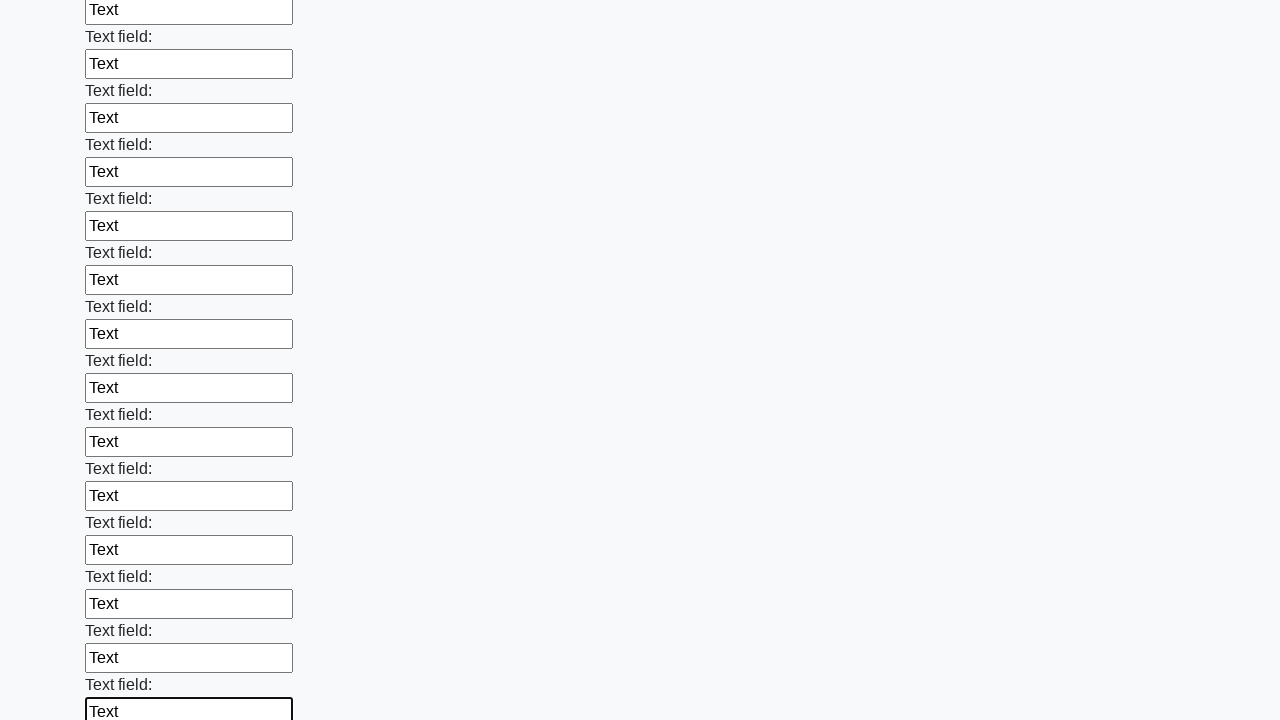

Filled an input field with text on input >> nth=63
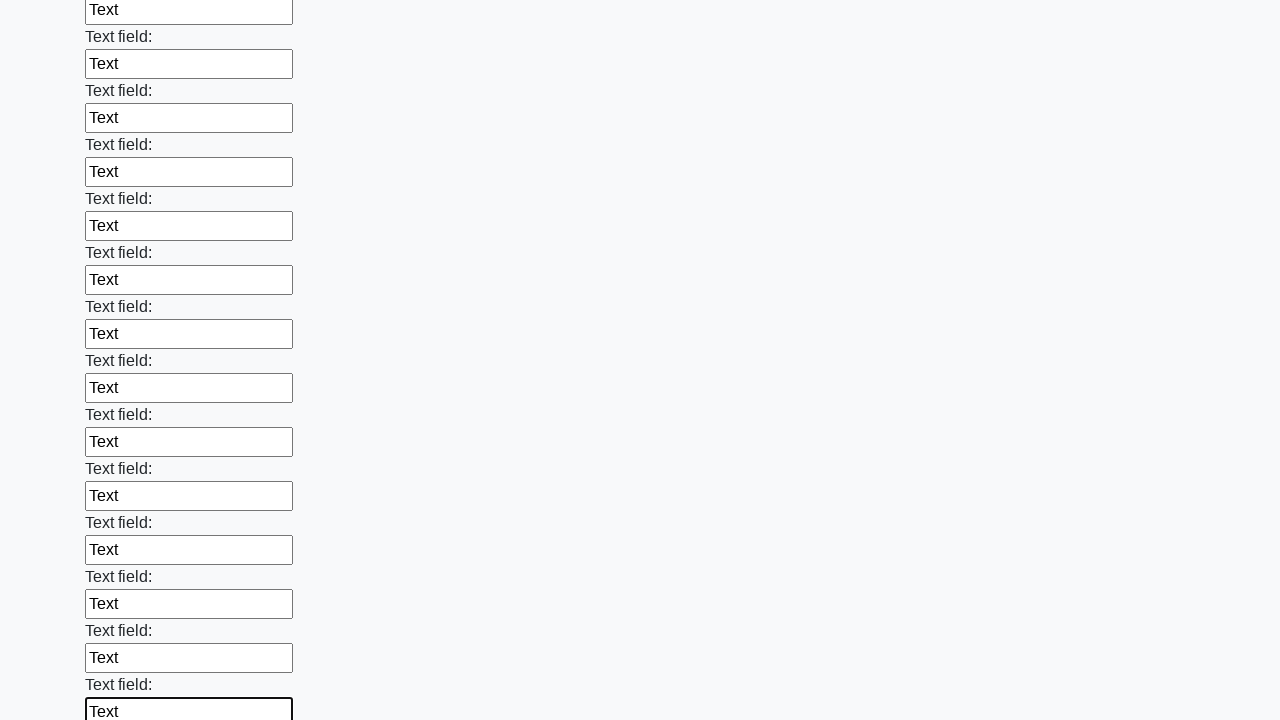

Filled an input field with text on input >> nth=64
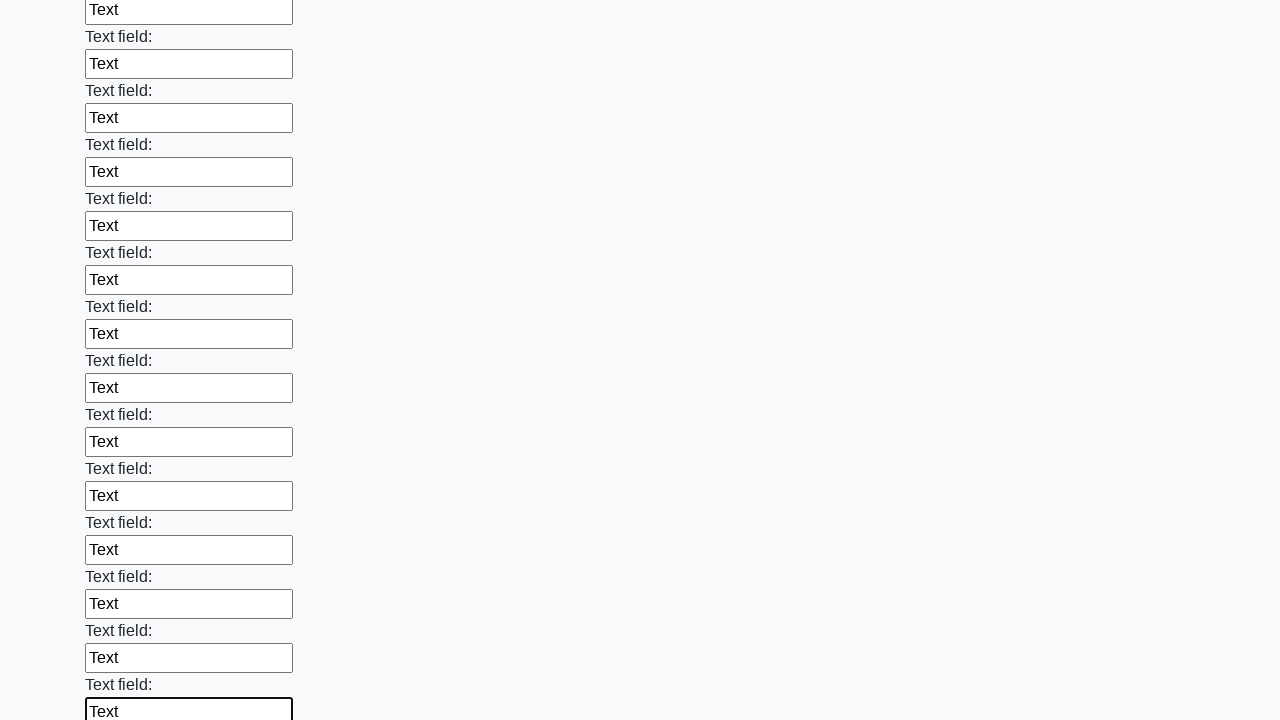

Filled an input field with text on input >> nth=65
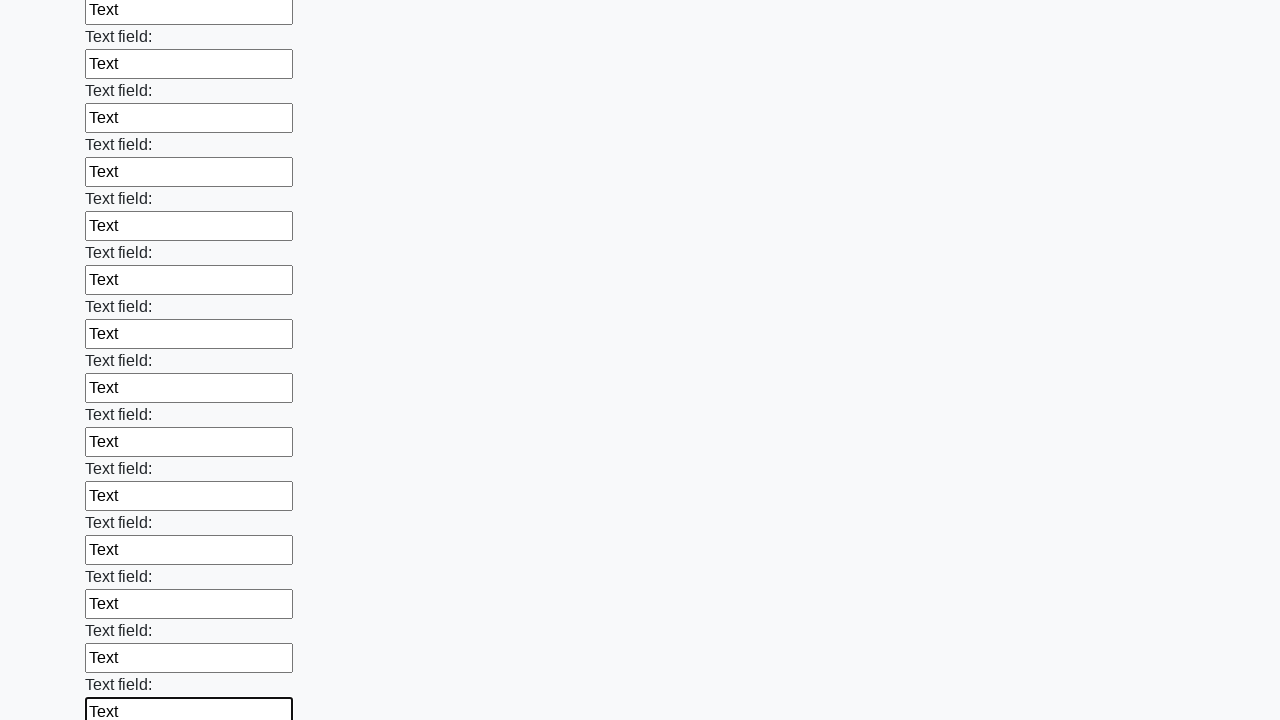

Filled an input field with text on input >> nth=66
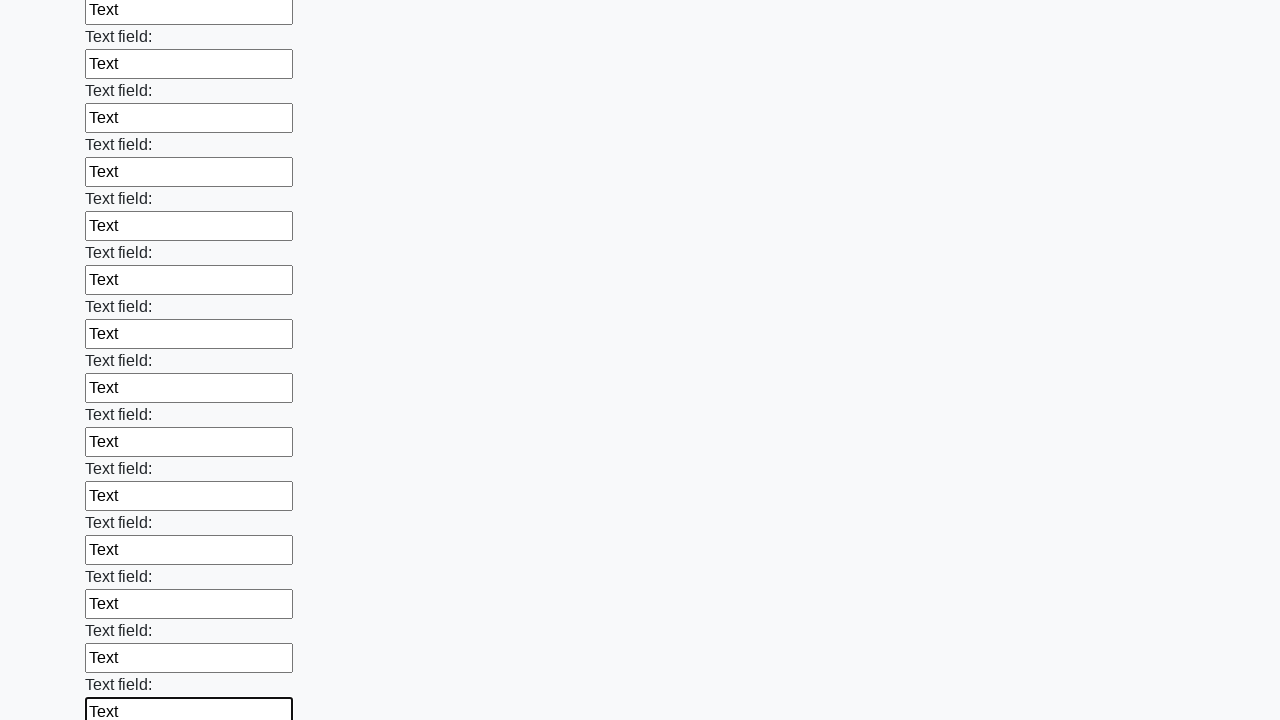

Filled an input field with text on input >> nth=67
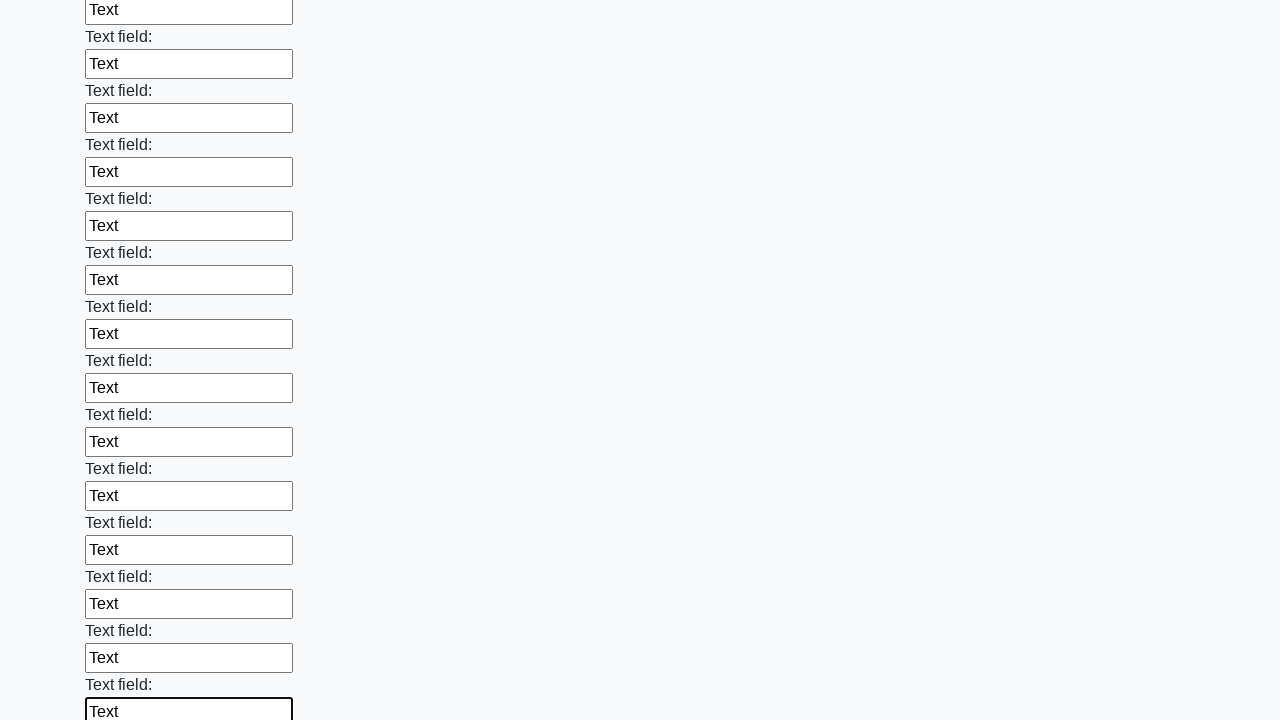

Filled an input field with text on input >> nth=68
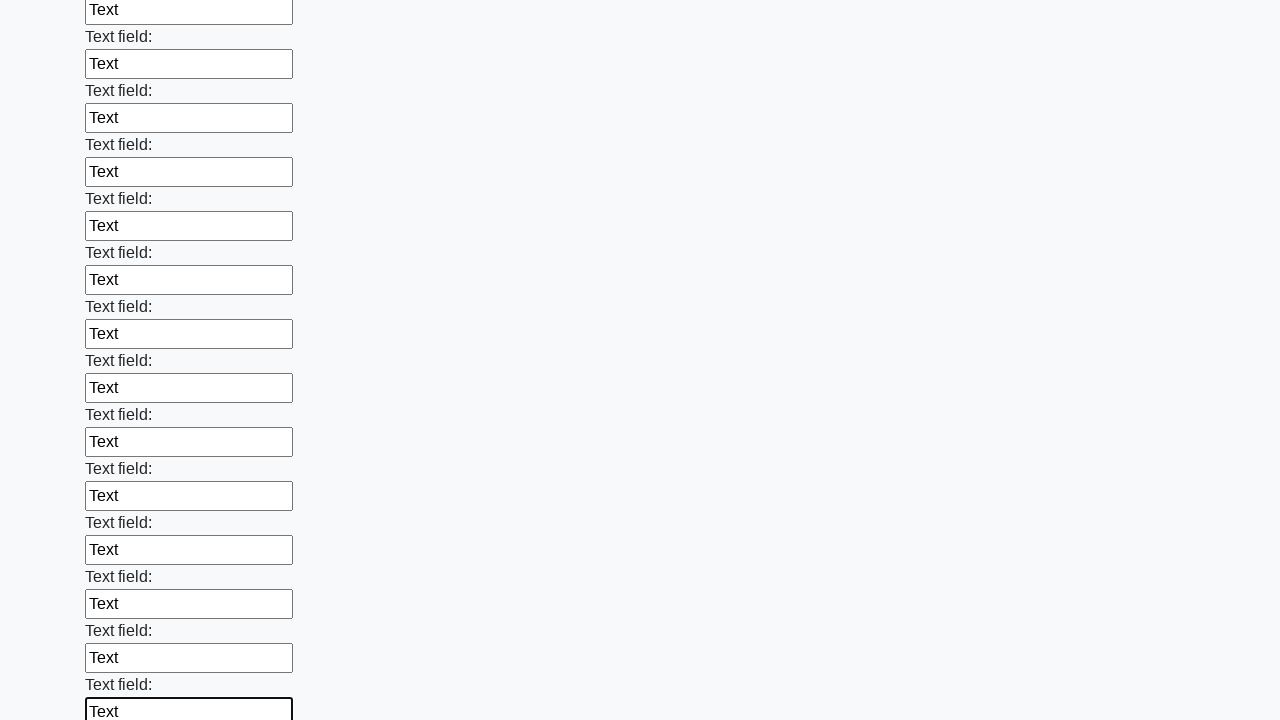

Filled an input field with text on input >> nth=69
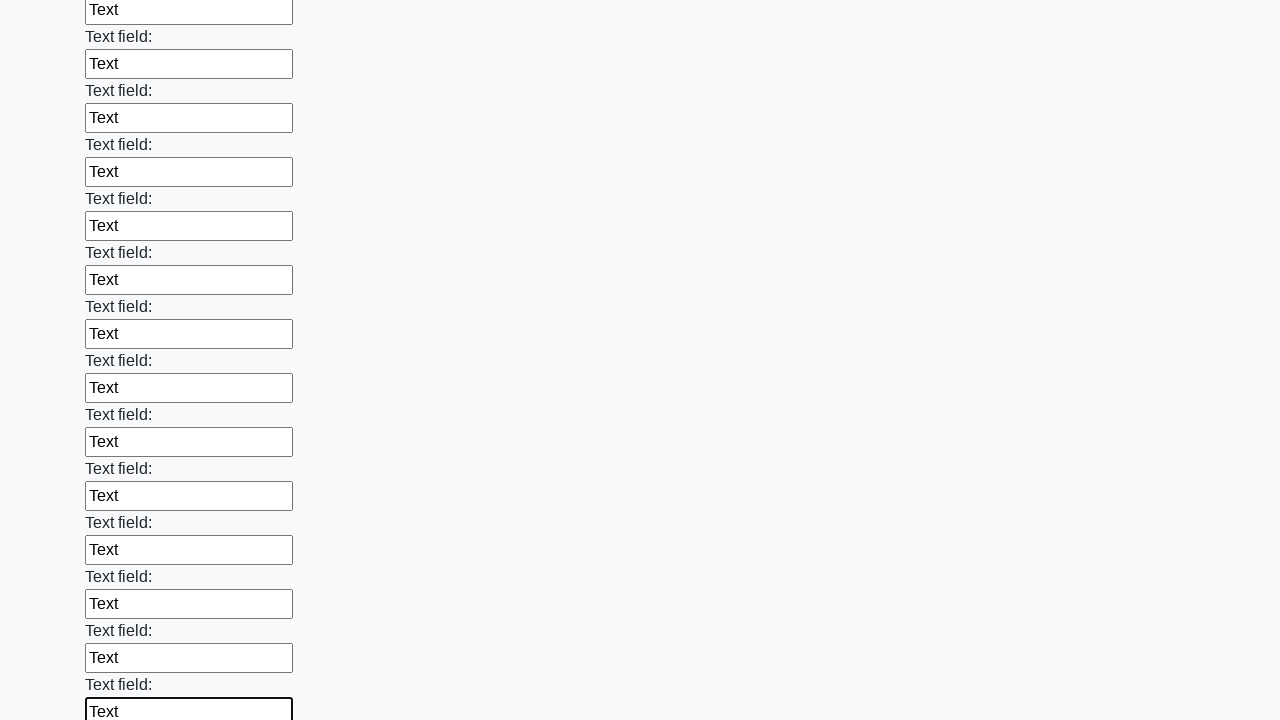

Filled an input field with text on input >> nth=70
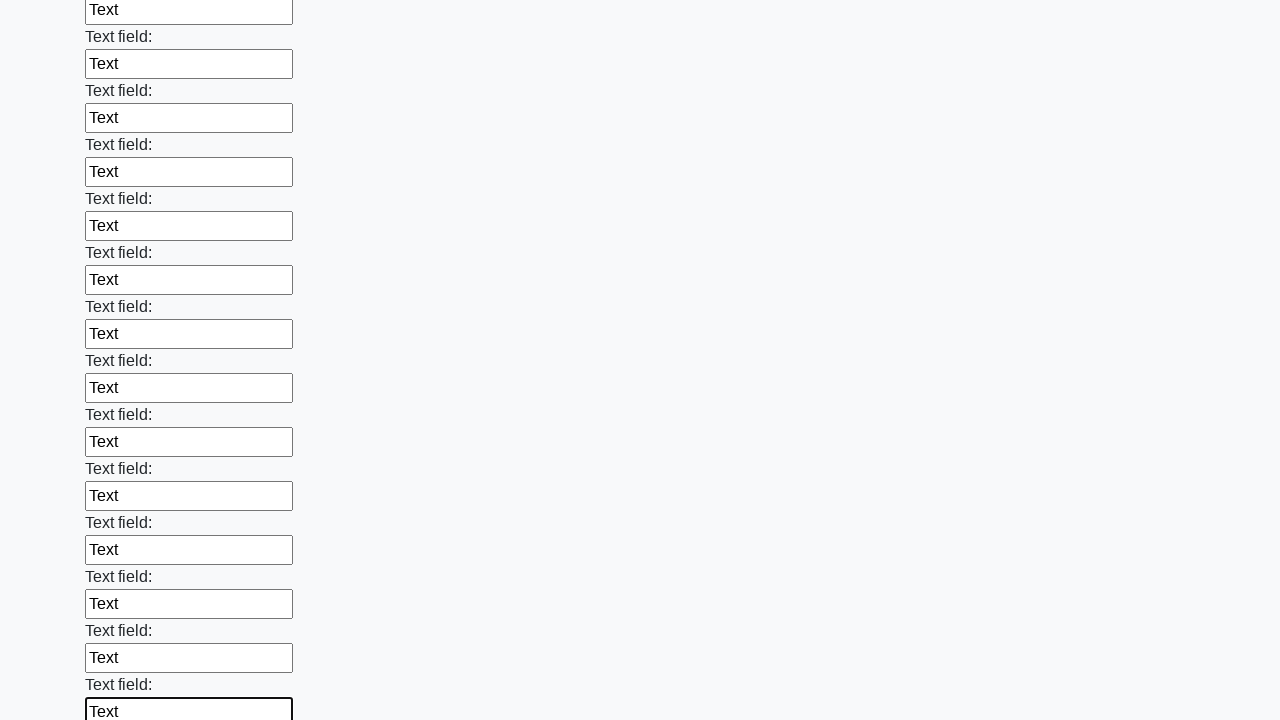

Filled an input field with text on input >> nth=71
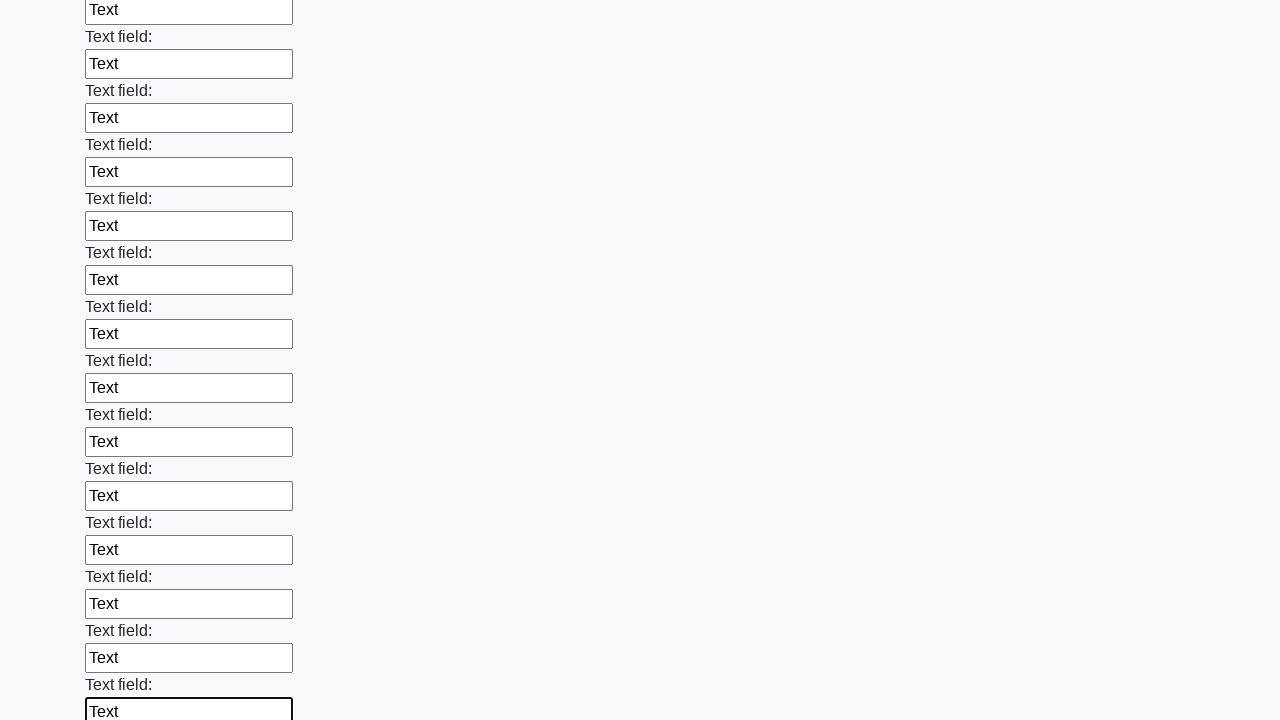

Filled an input field with text on input >> nth=72
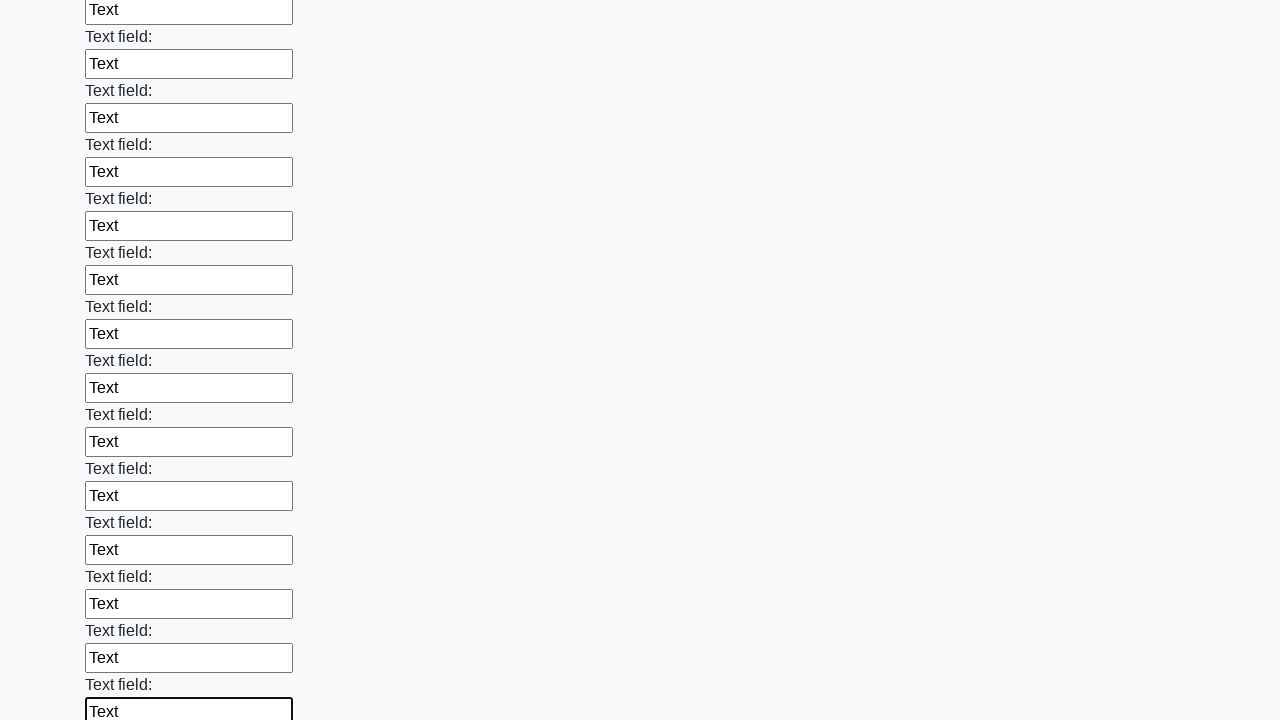

Filled an input field with text on input >> nth=73
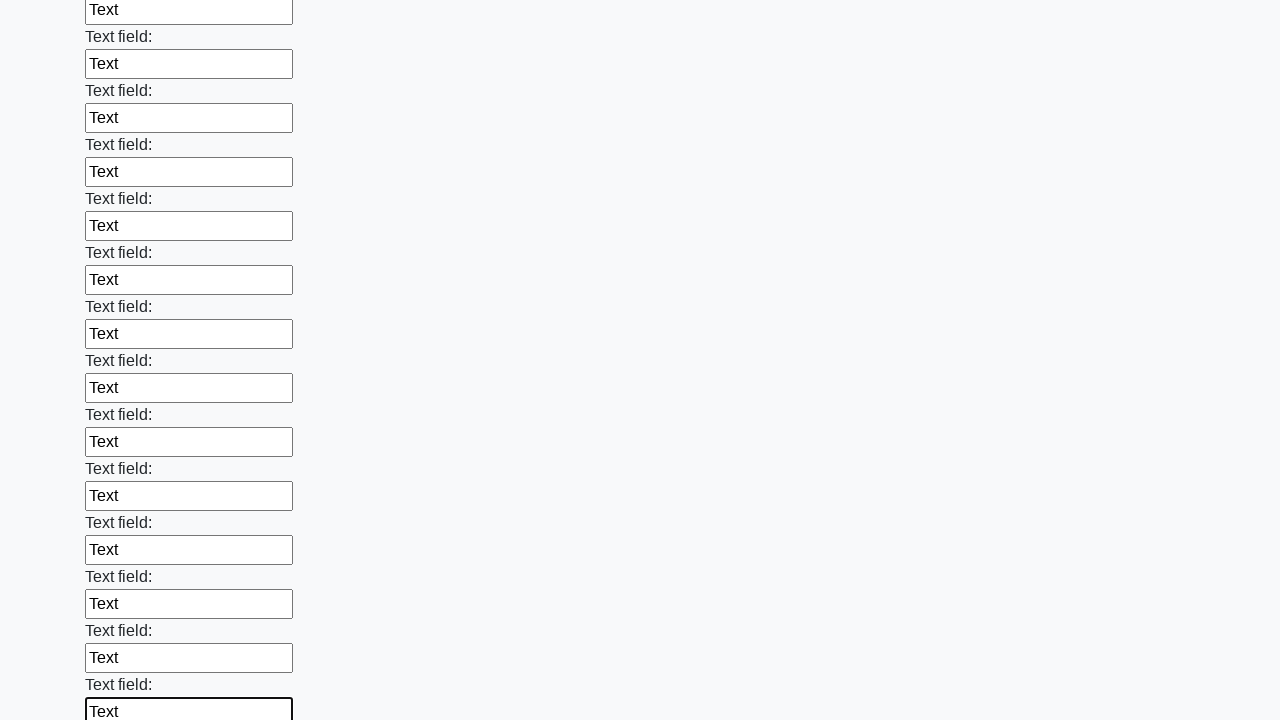

Filled an input field with text on input >> nth=74
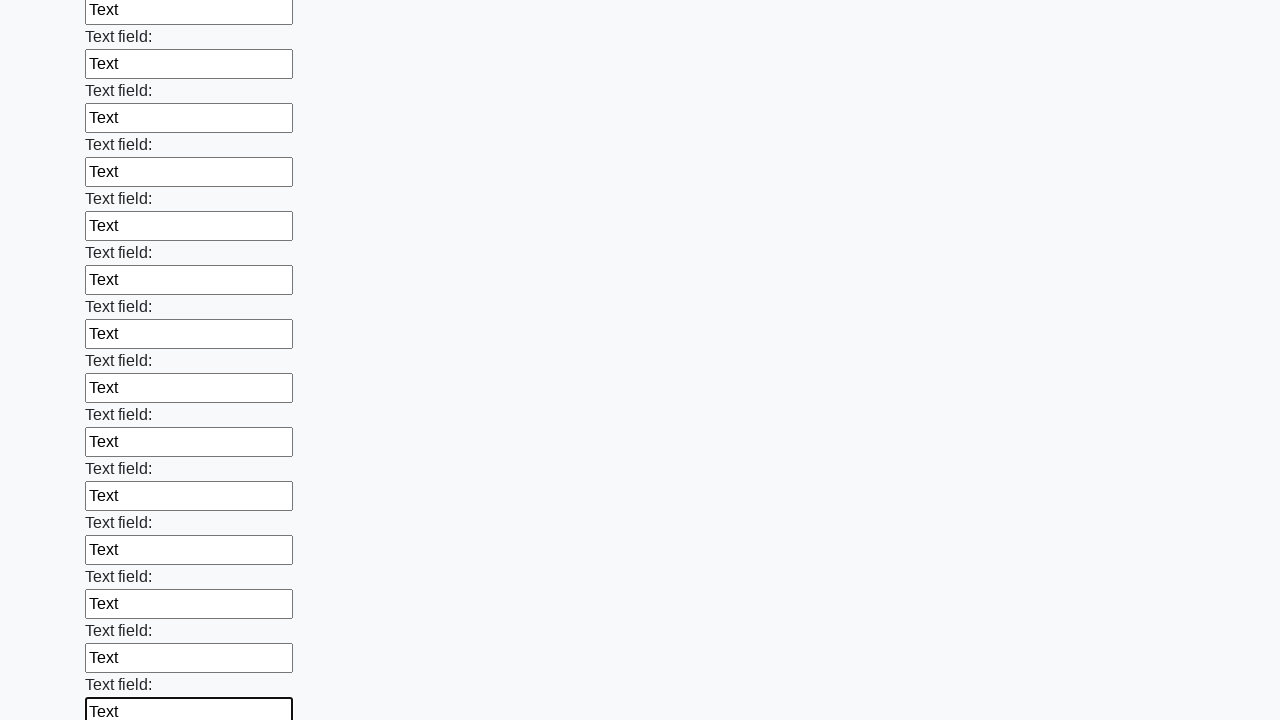

Filled an input field with text on input >> nth=75
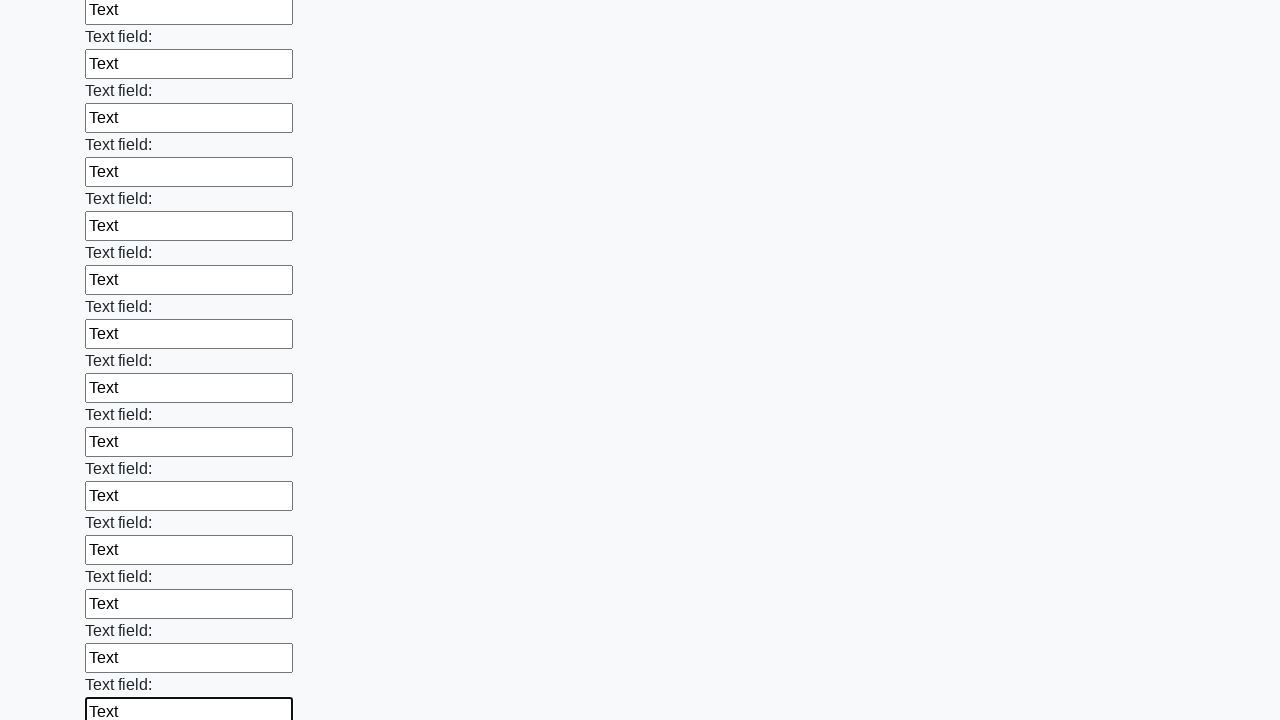

Filled an input field with text on input >> nth=76
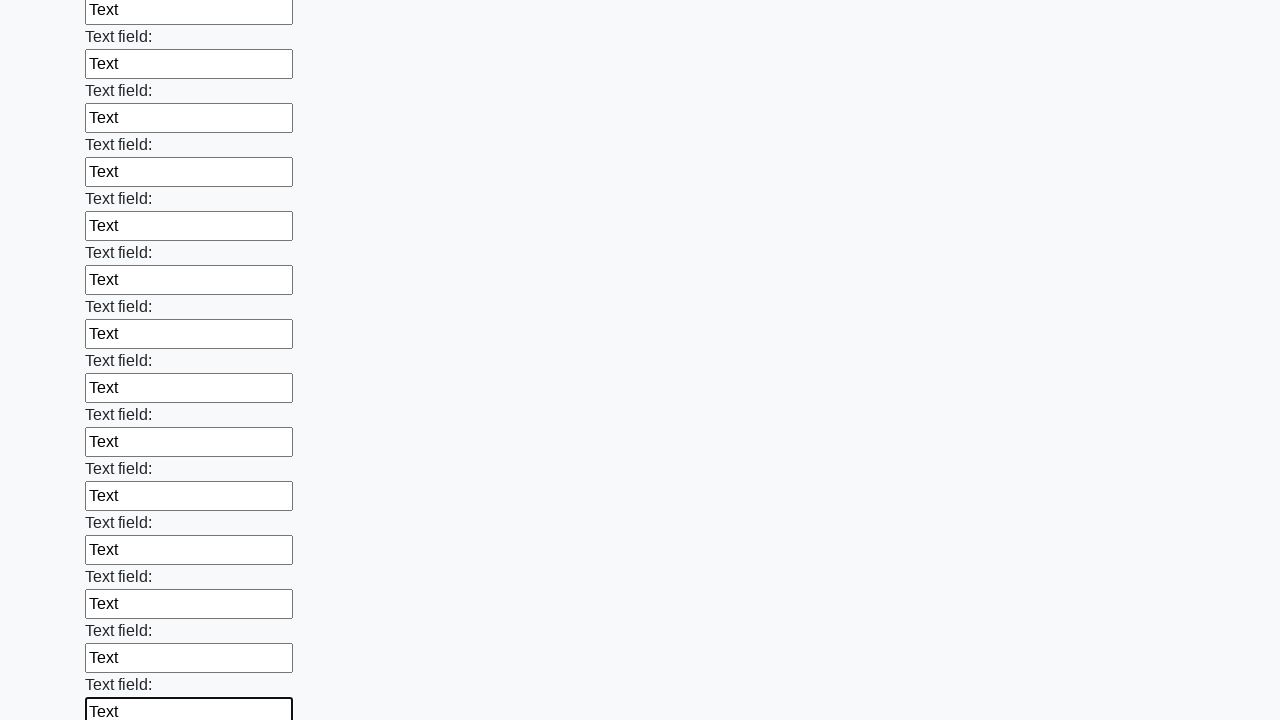

Filled an input field with text on input >> nth=77
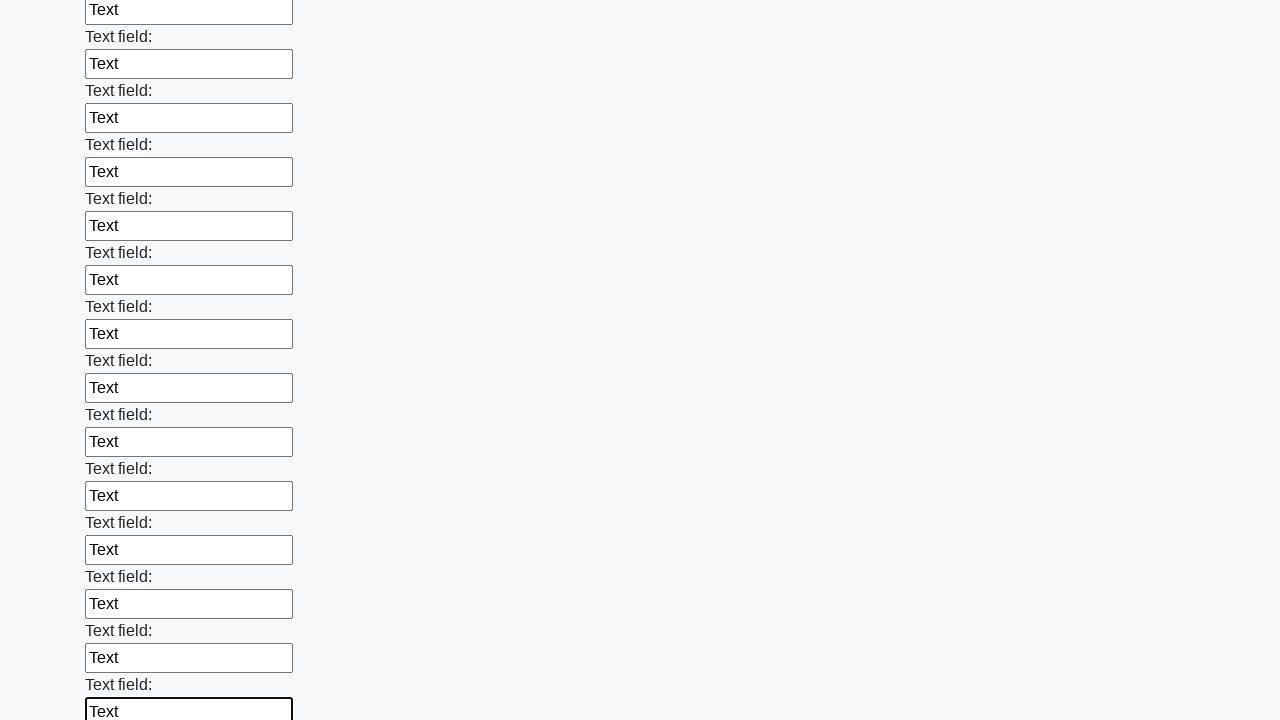

Filled an input field with text on input >> nth=78
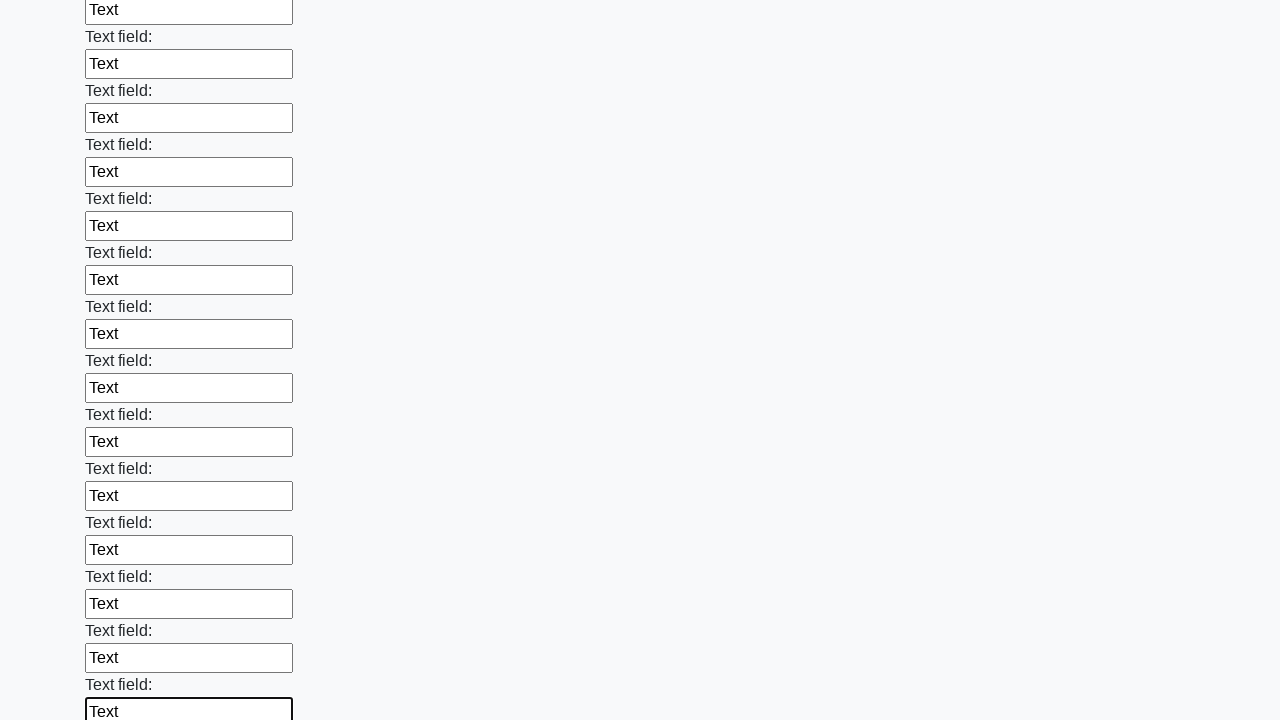

Filled an input field with text on input >> nth=79
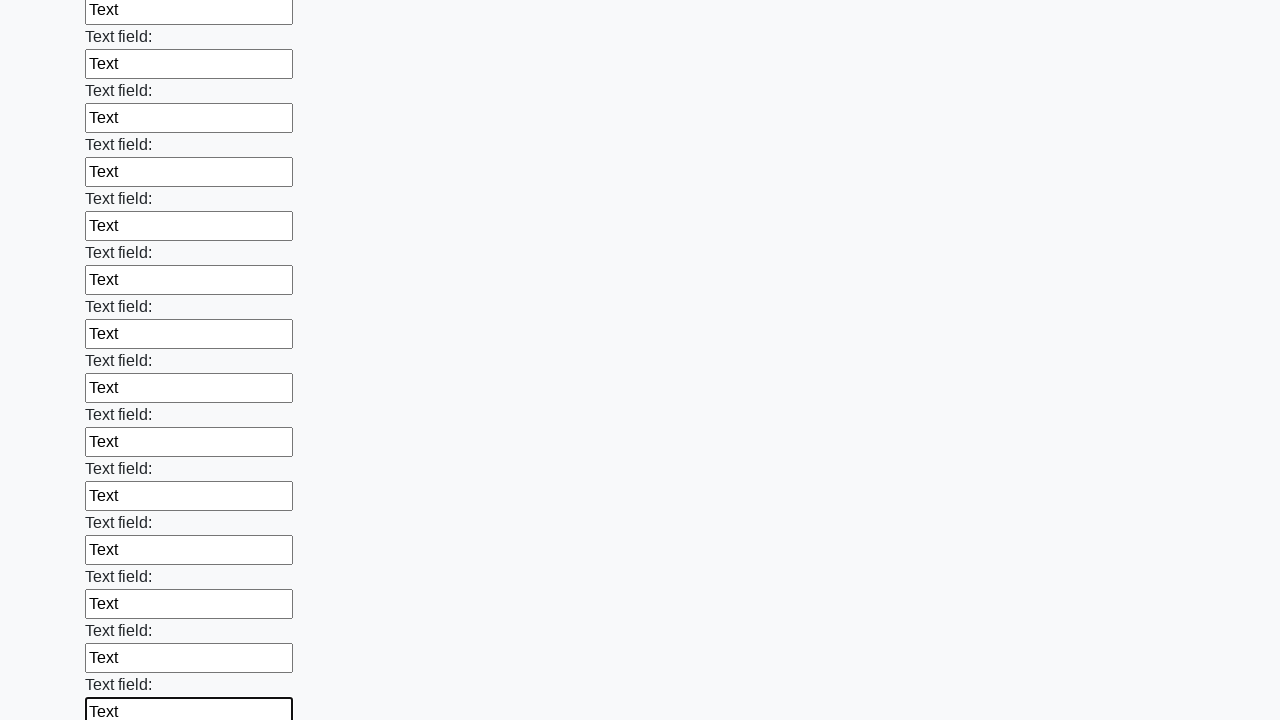

Filled an input field with text on input >> nth=80
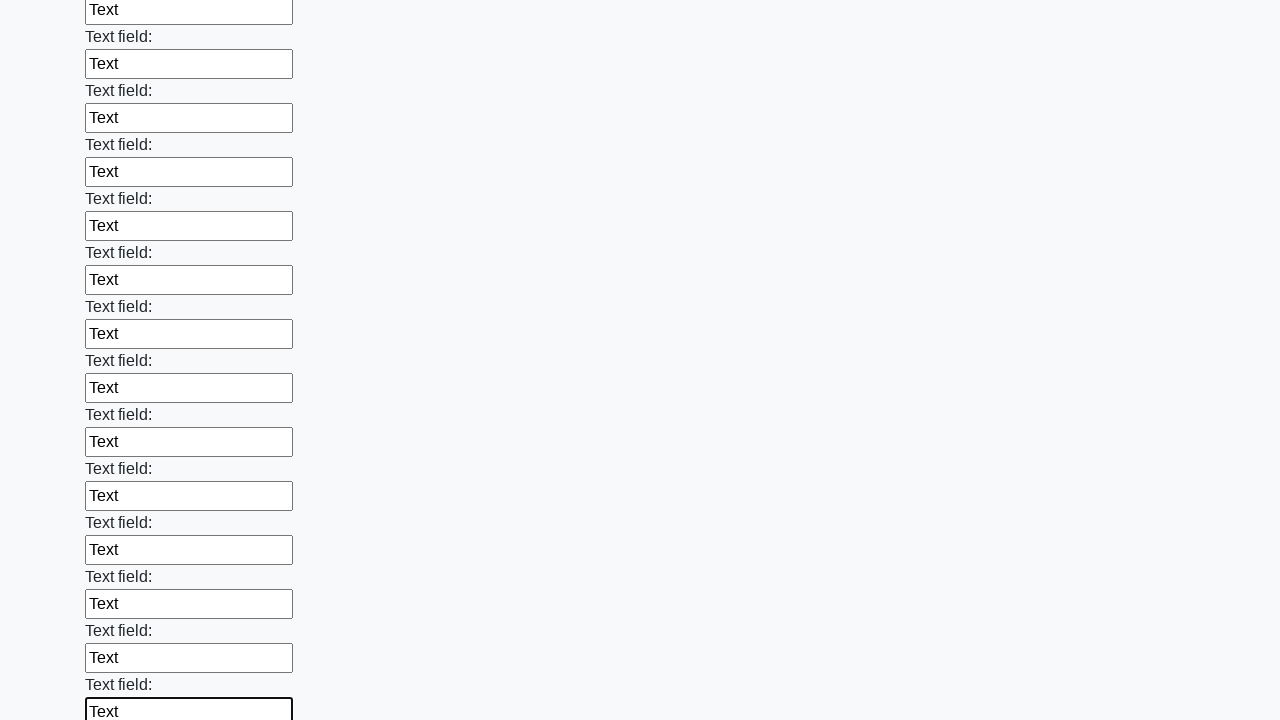

Filled an input field with text on input >> nth=81
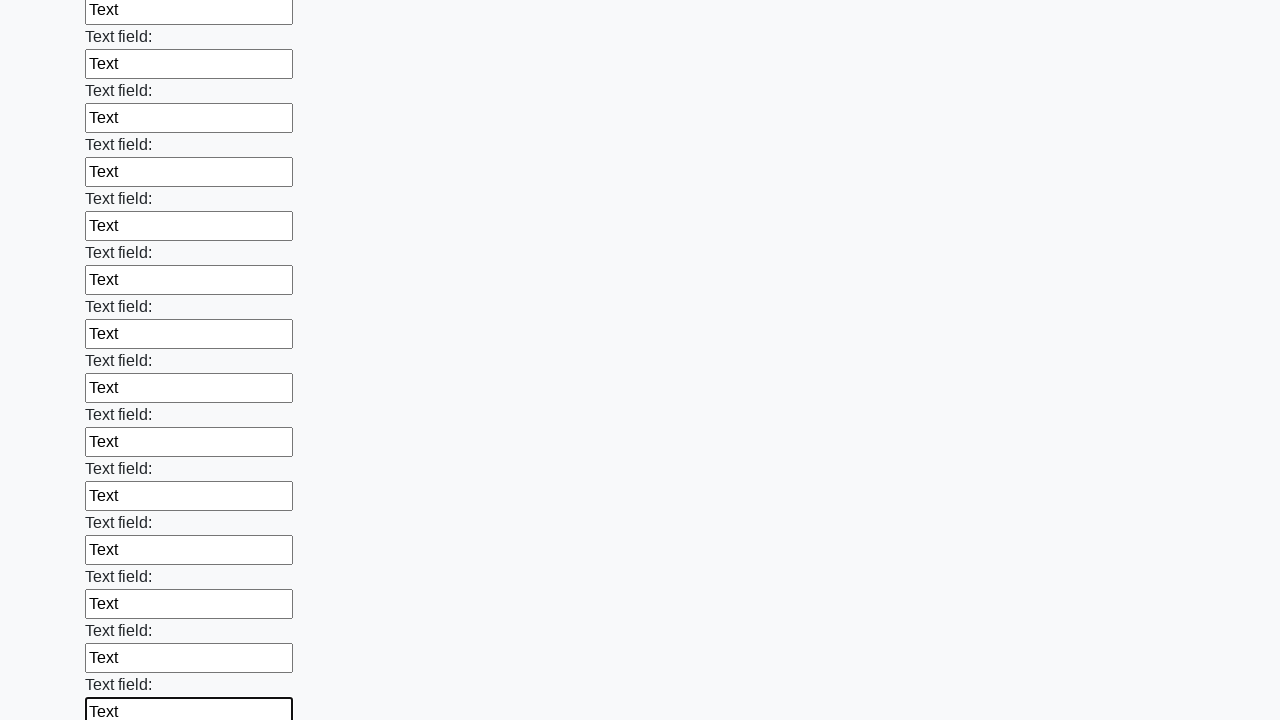

Filled an input field with text on input >> nth=82
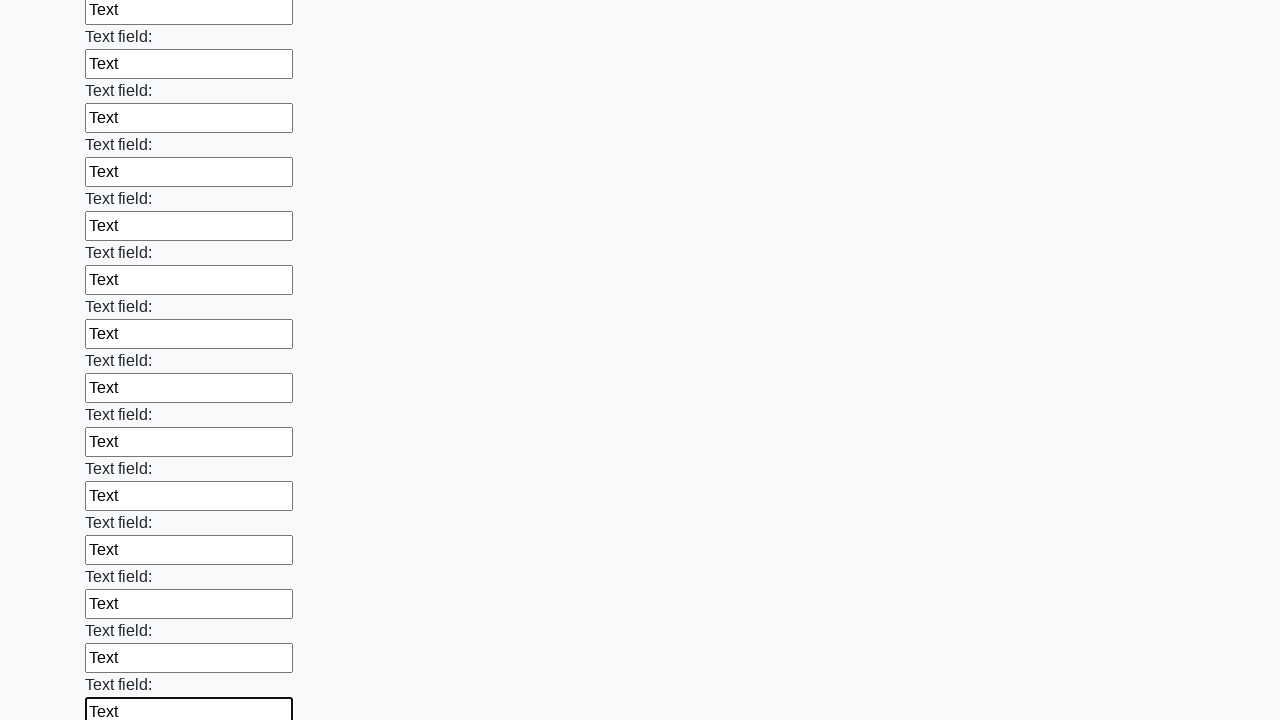

Filled an input field with text on input >> nth=83
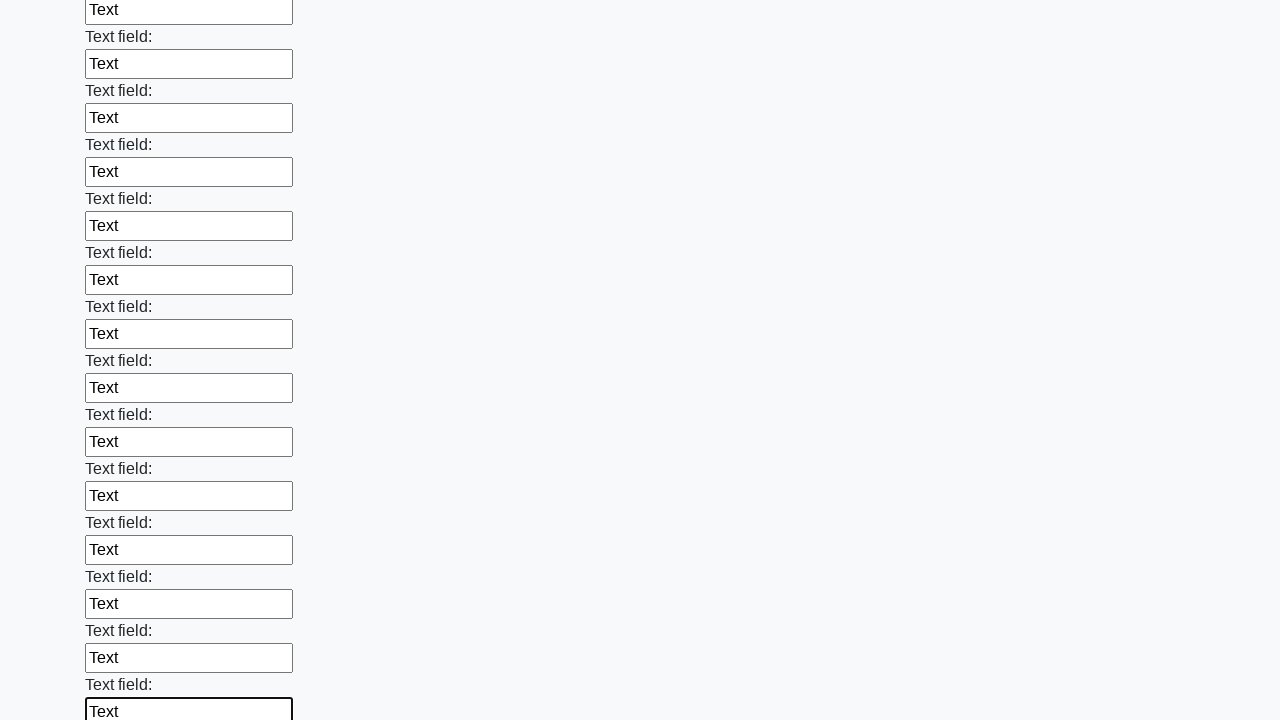

Filled an input field with text on input >> nth=84
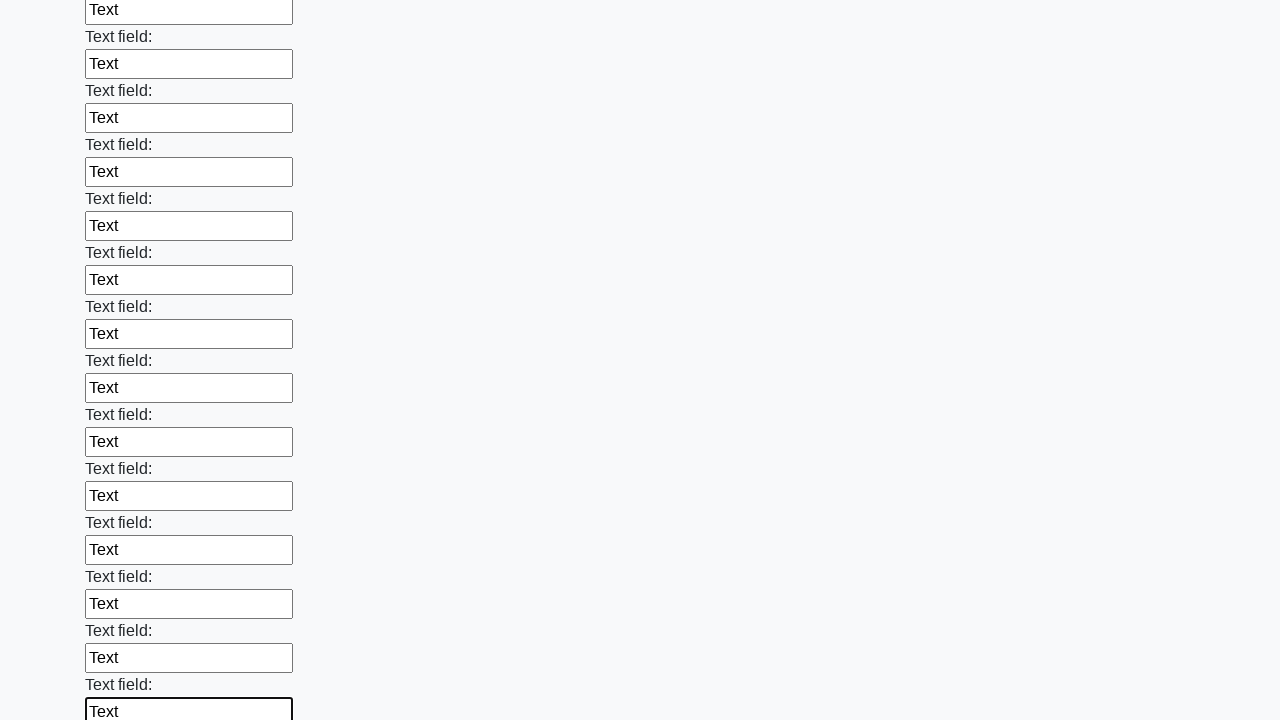

Filled an input field with text on input >> nth=85
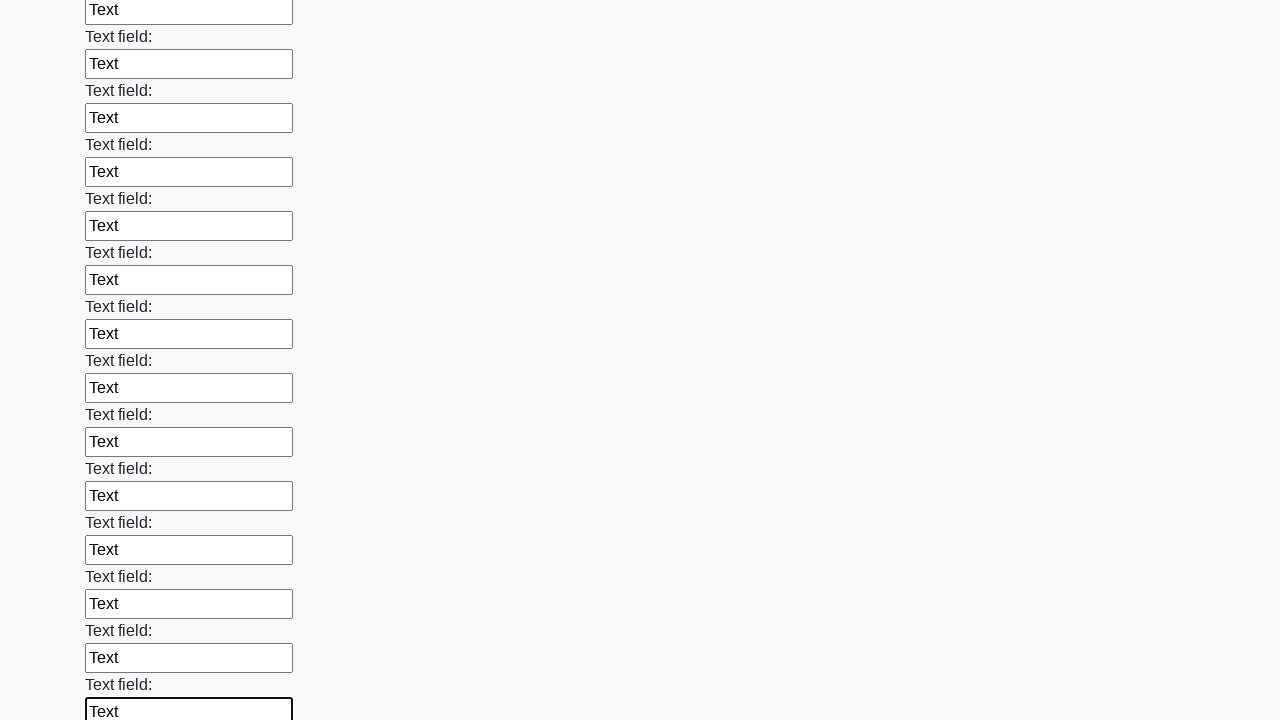

Filled an input field with text on input >> nth=86
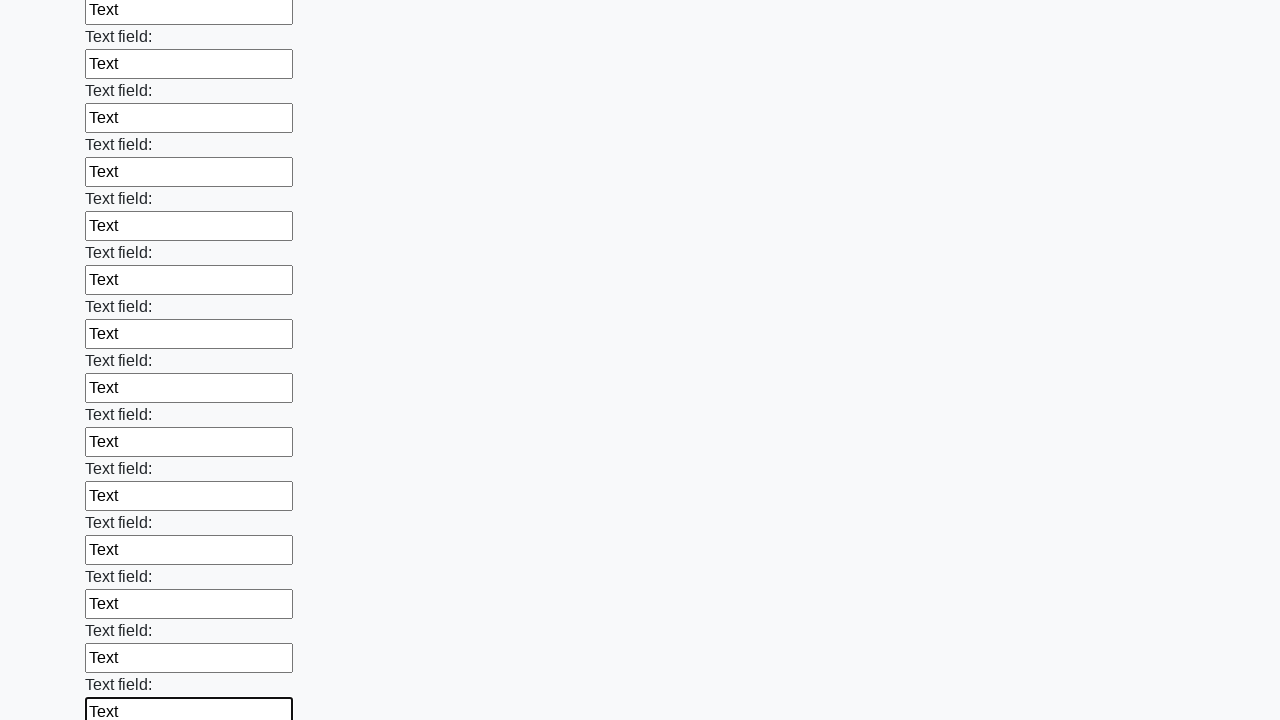

Filled an input field with text on input >> nth=87
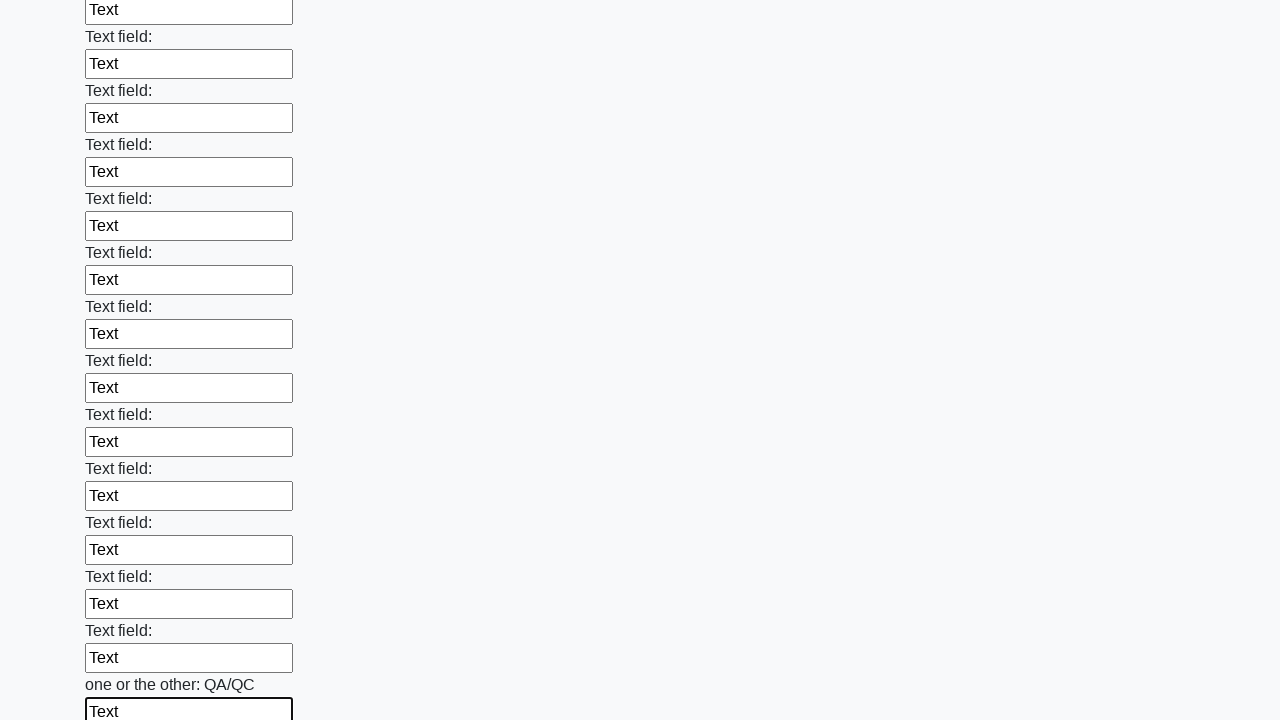

Filled an input field with text on input >> nth=88
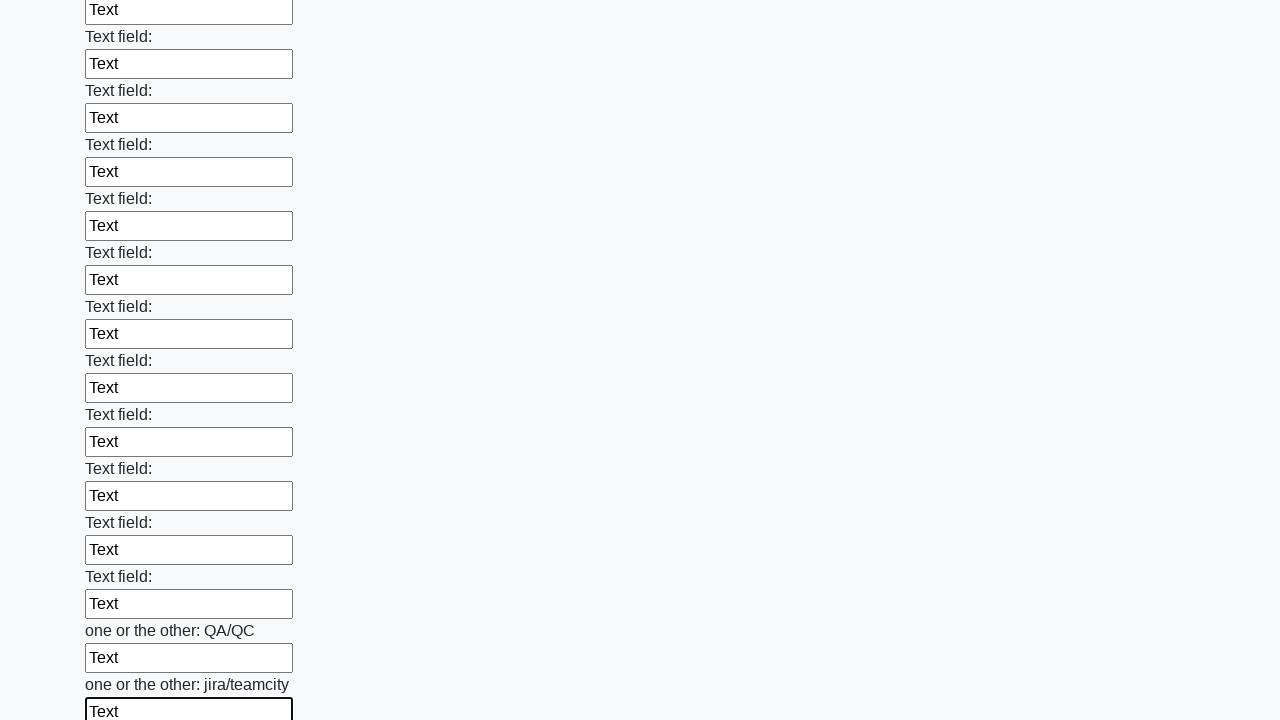

Filled an input field with text on input >> nth=89
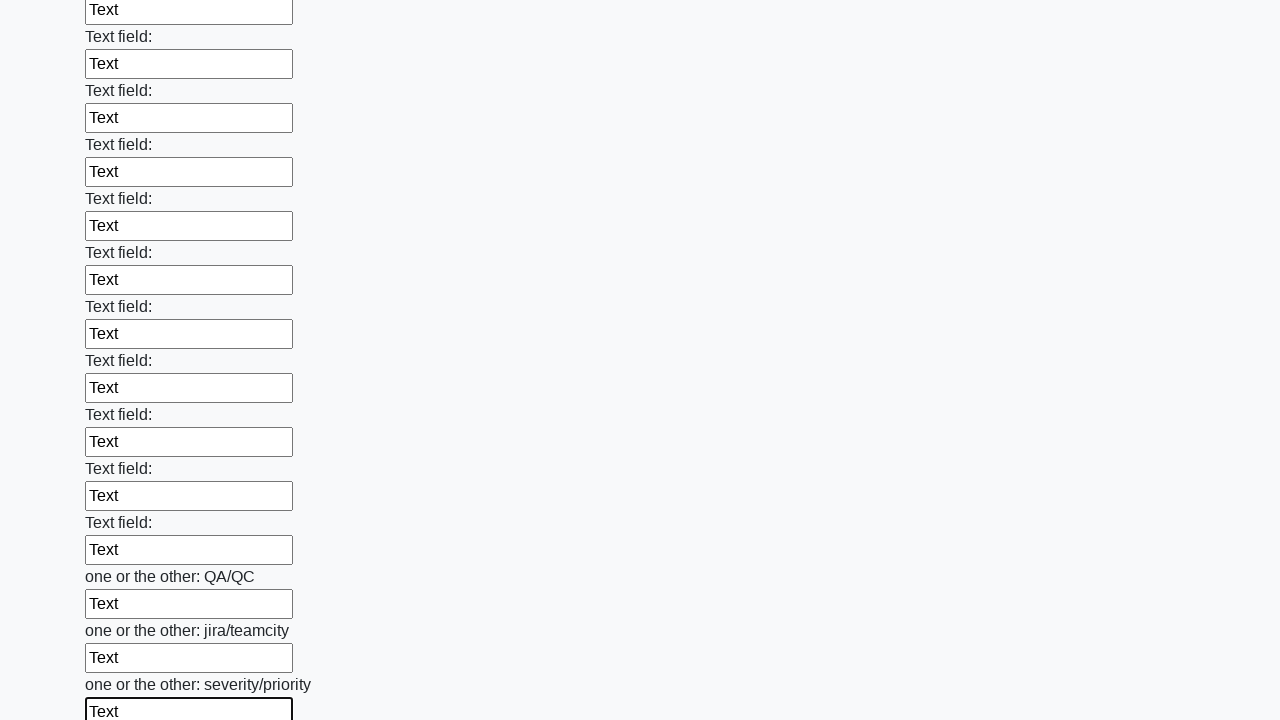

Filled an input field with text on input >> nth=90
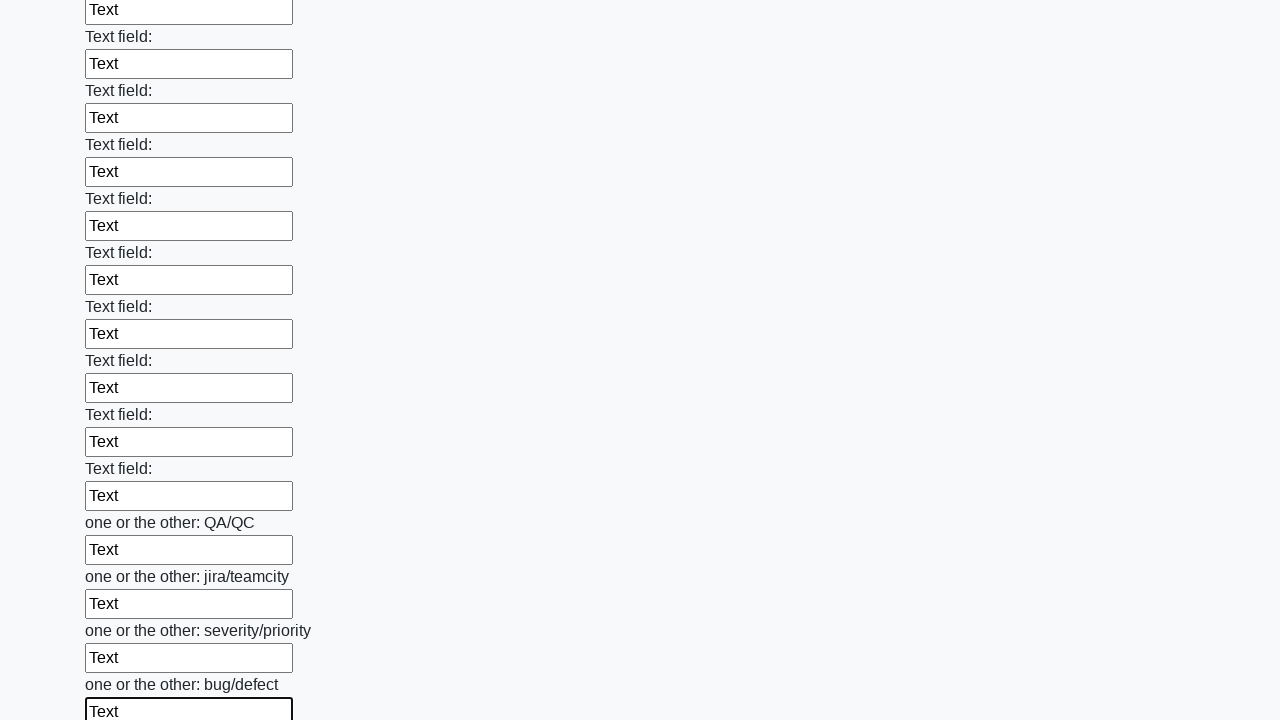

Filled an input field with text on input >> nth=91
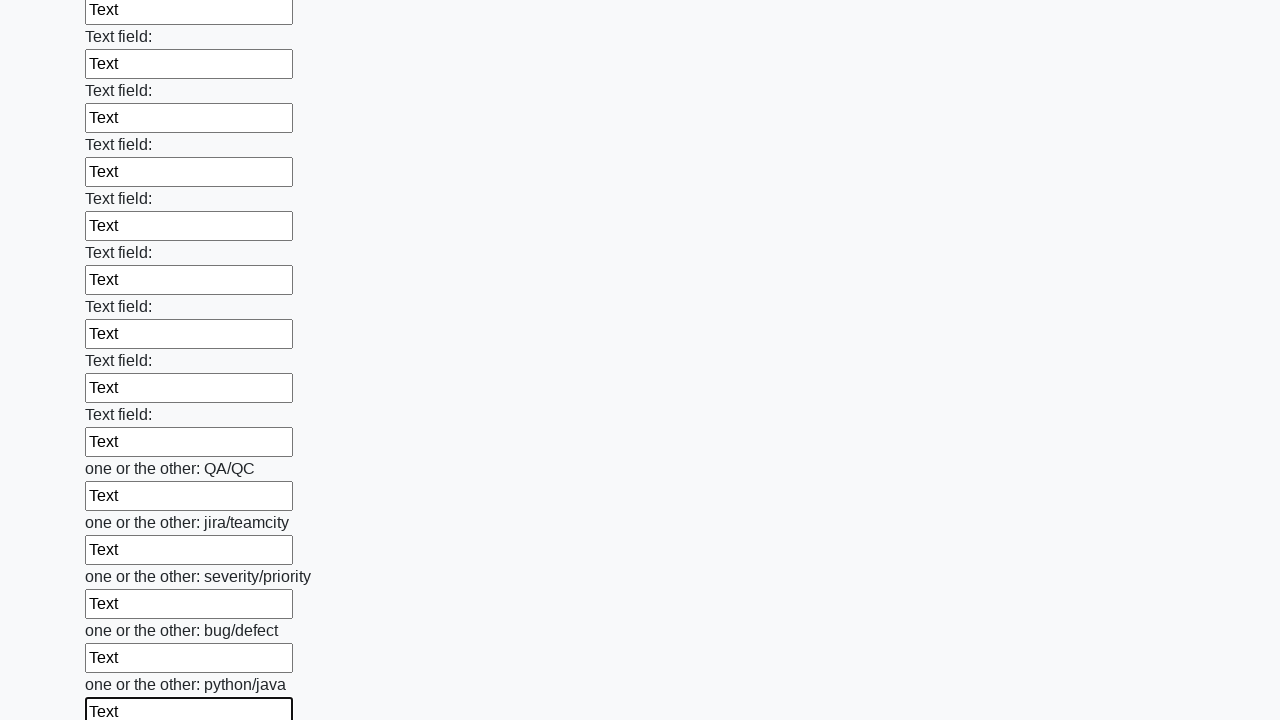

Filled an input field with text on input >> nth=92
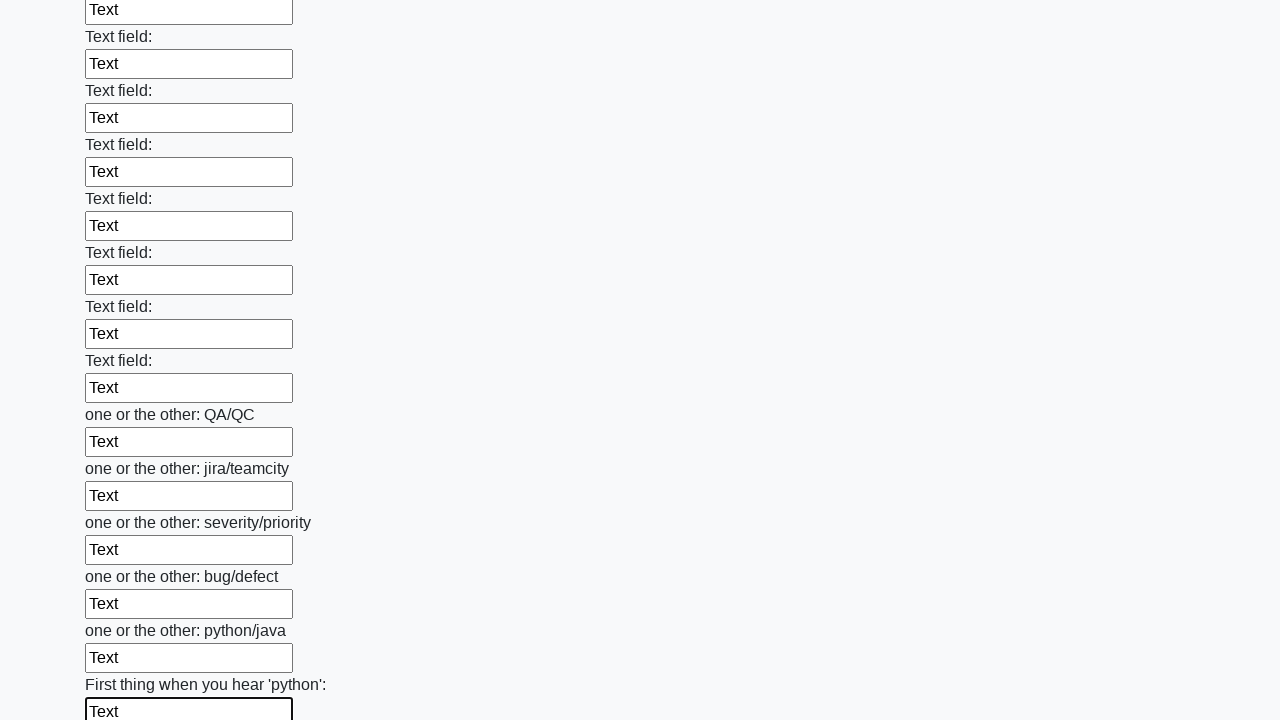

Filled an input field with text on input >> nth=93
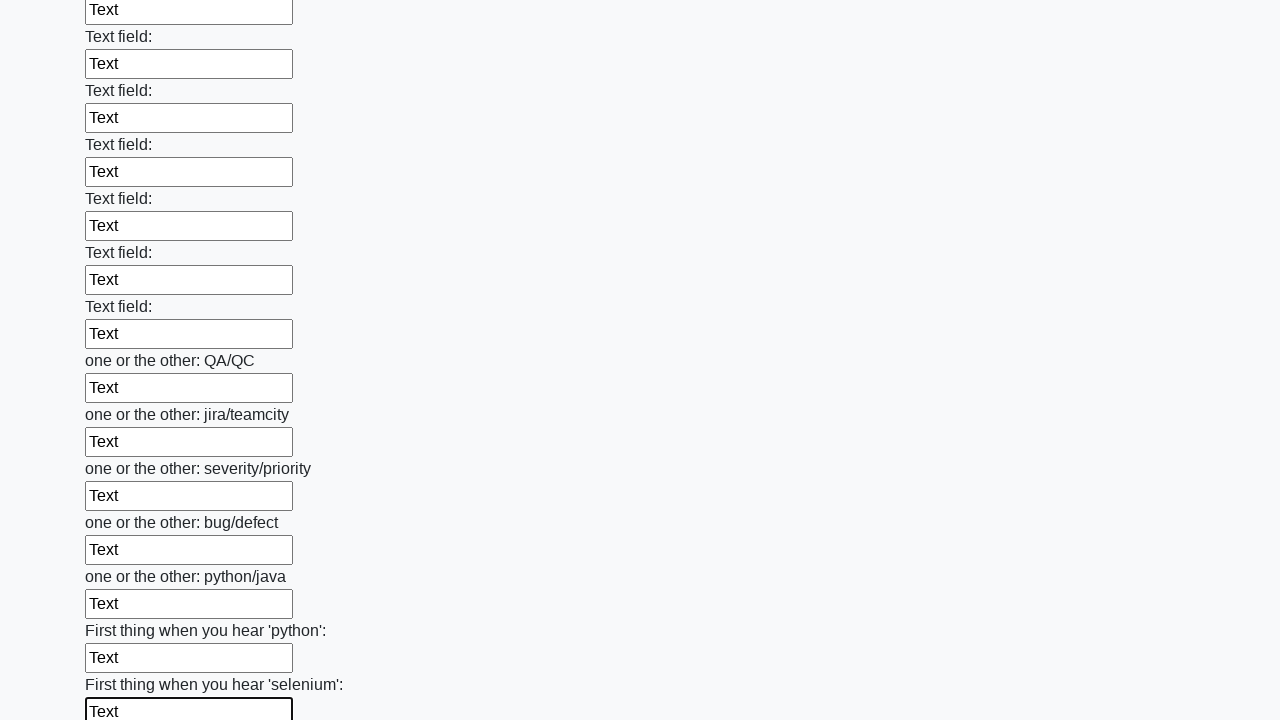

Filled an input field with text on input >> nth=94
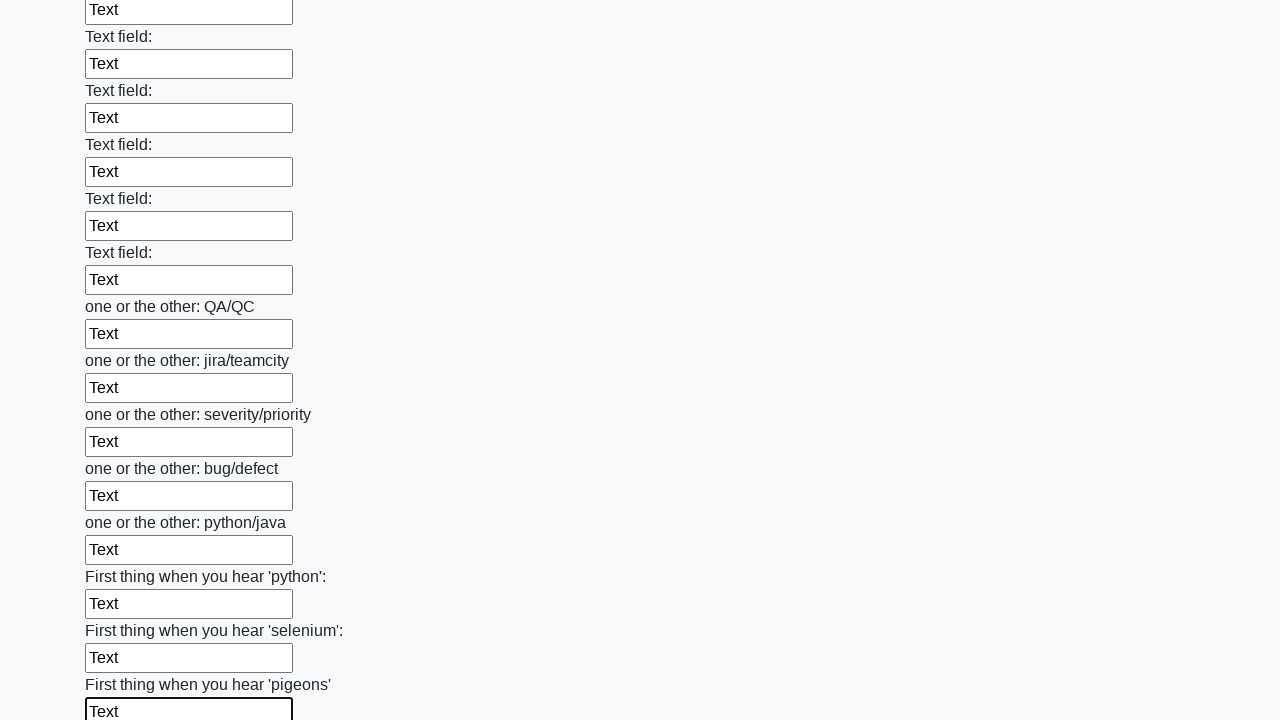

Filled an input field with text on input >> nth=95
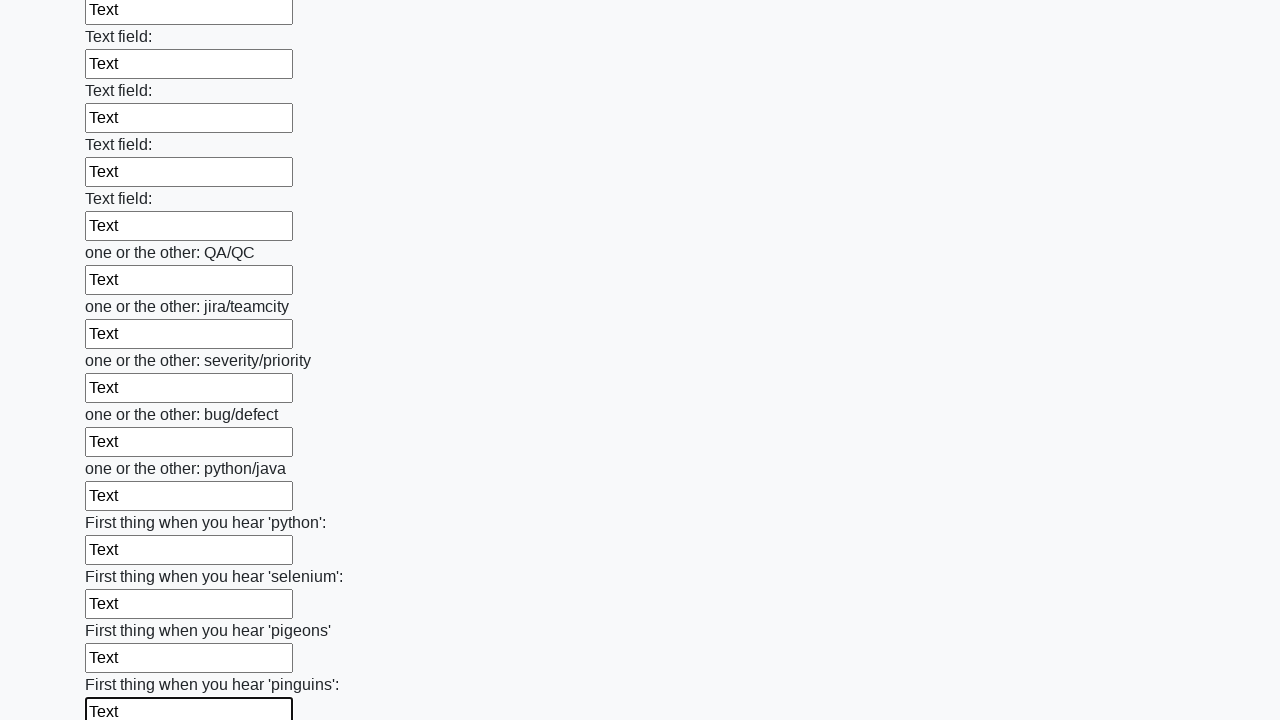

Filled an input field with text on input >> nth=96
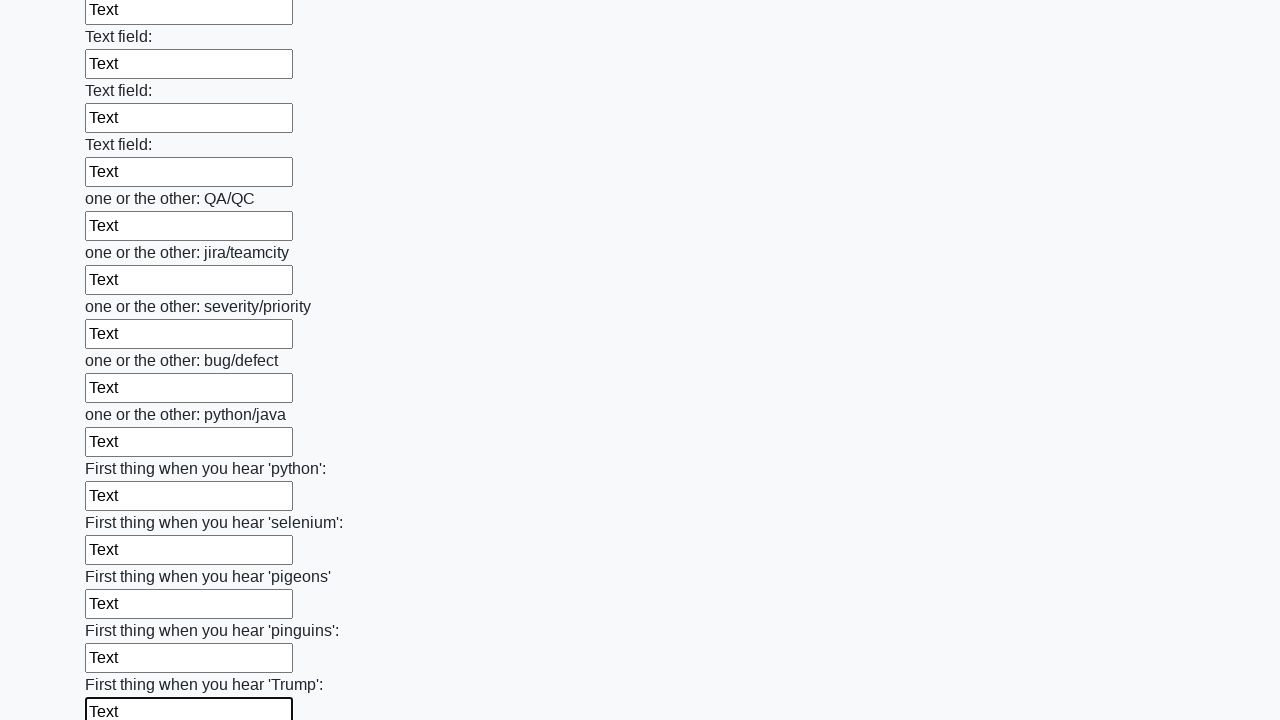

Filled an input field with text on input >> nth=97
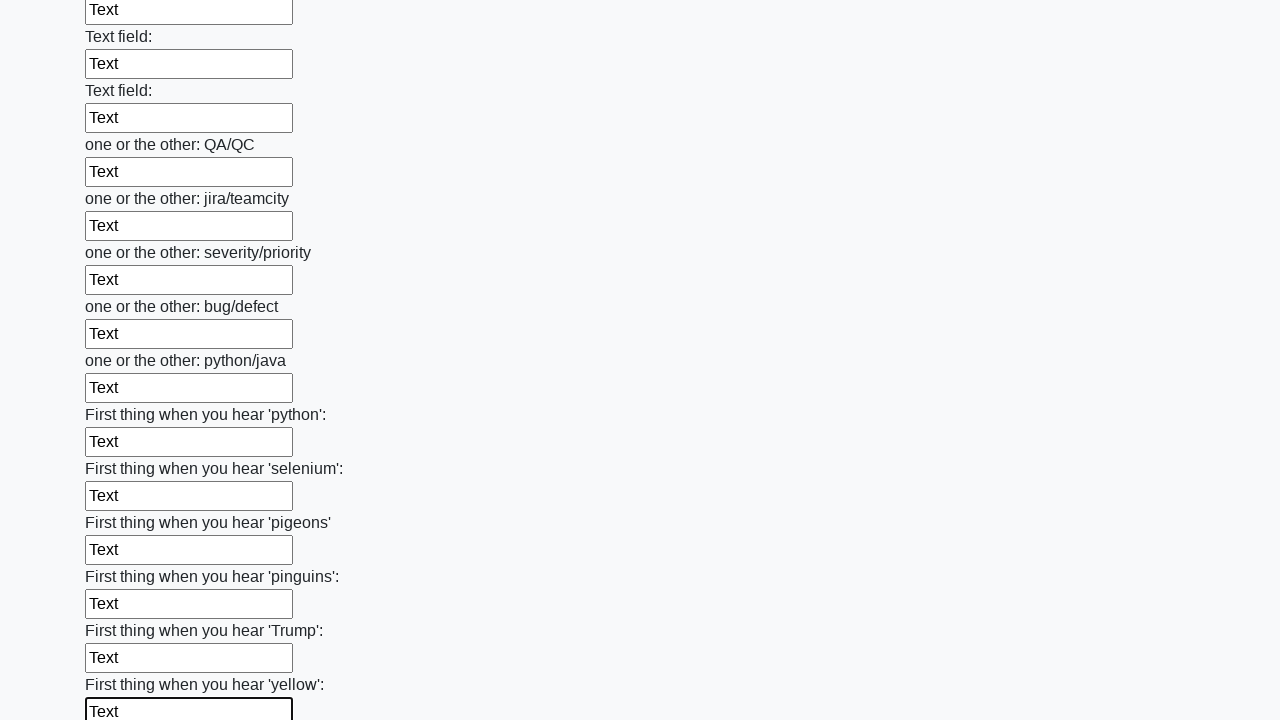

Filled an input field with text on input >> nth=98
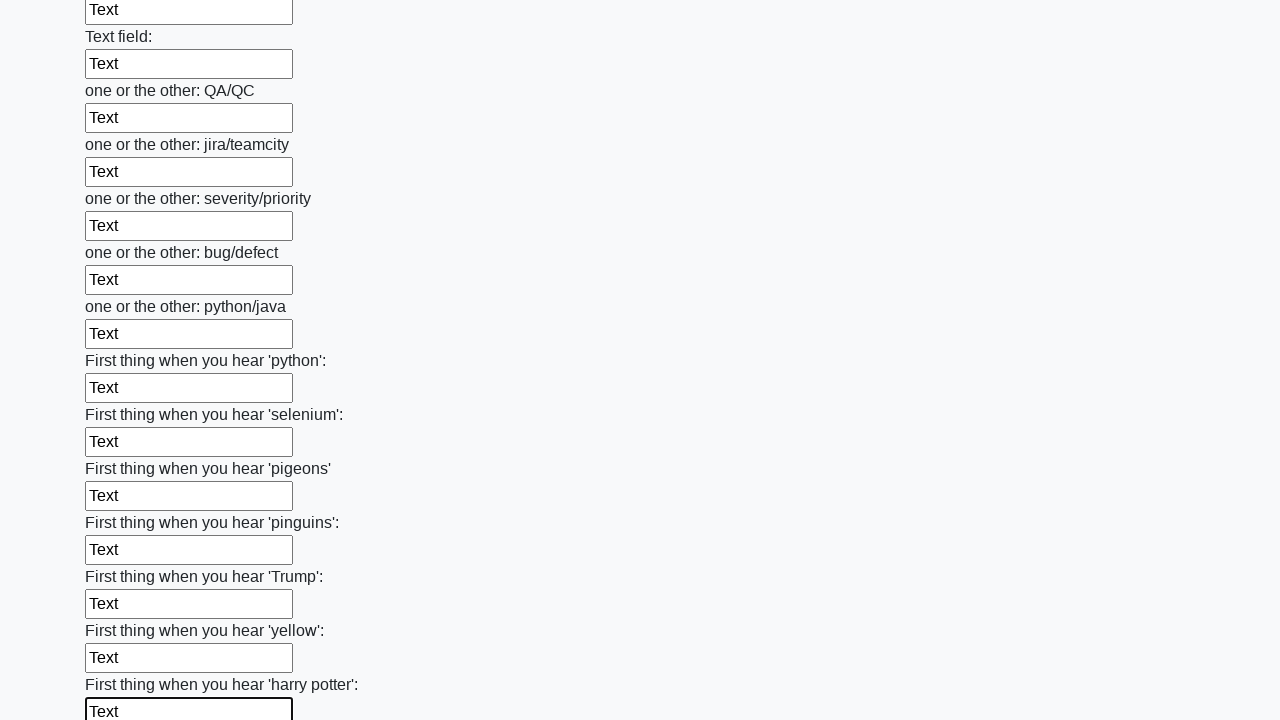

Filled an input field with text on input >> nth=99
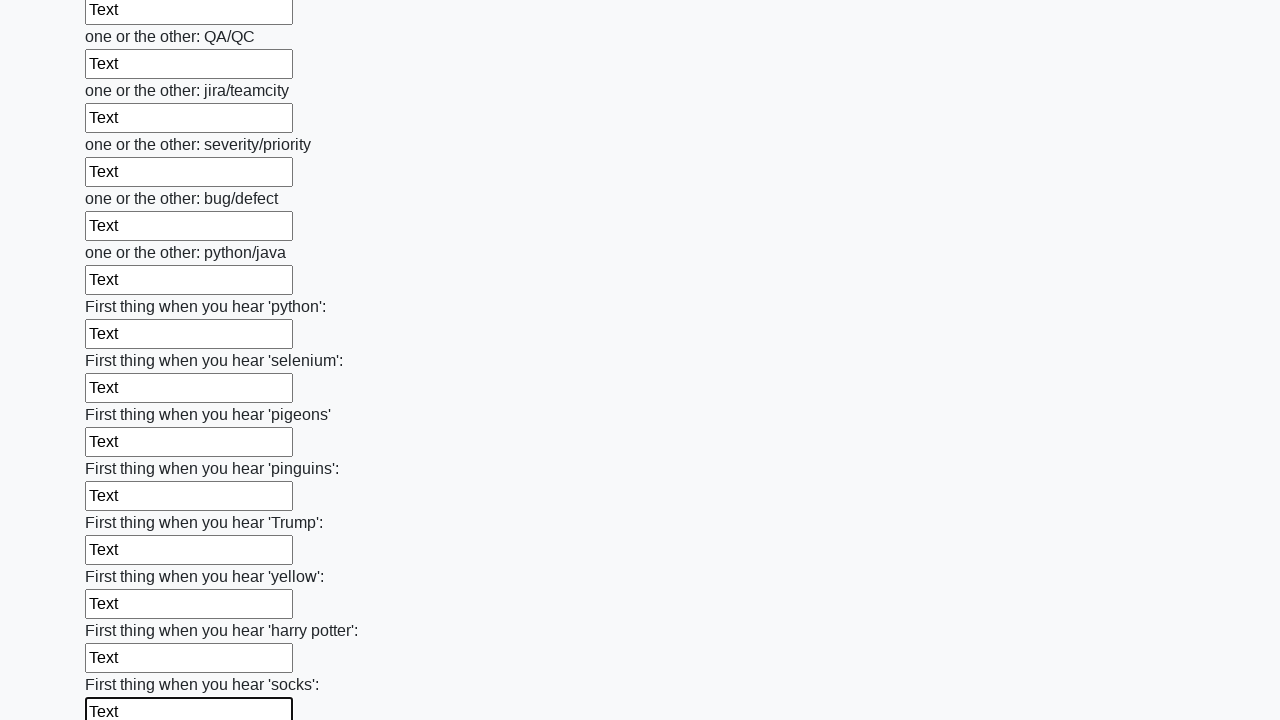

Clicked submit button to submit the form at (123, 611) on button.btn
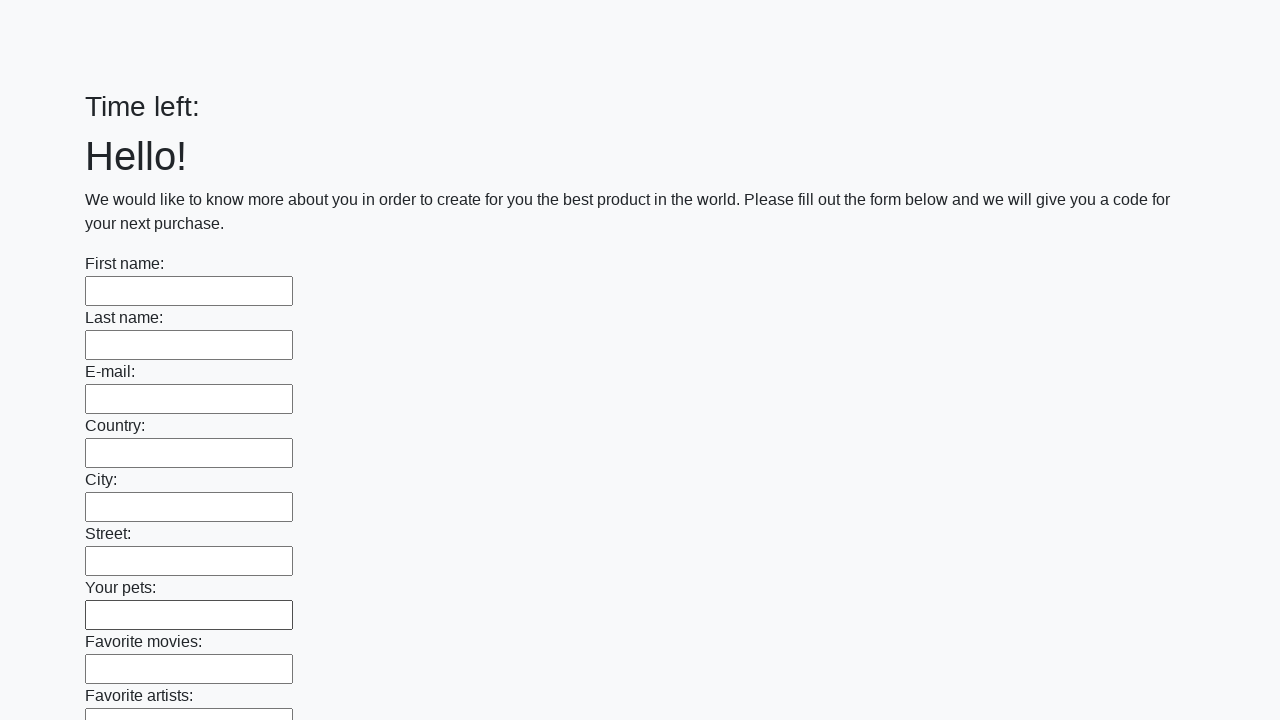

Waited 1000ms for form submission to complete
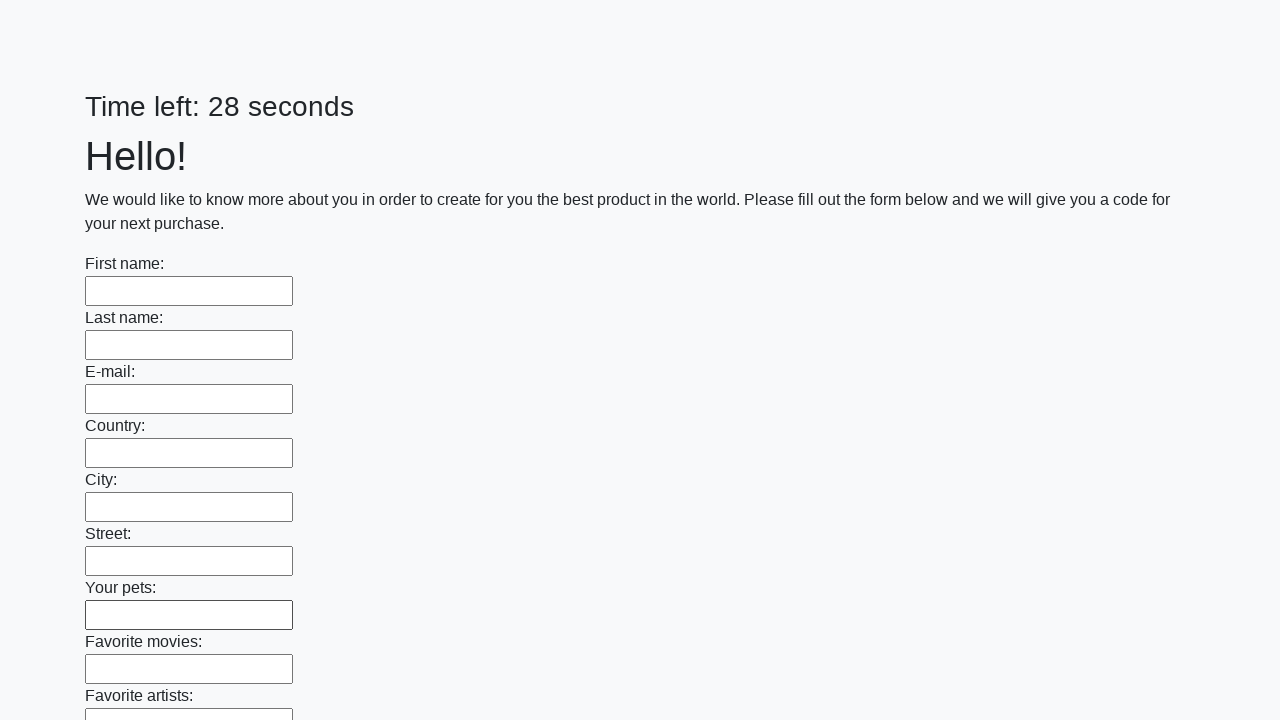

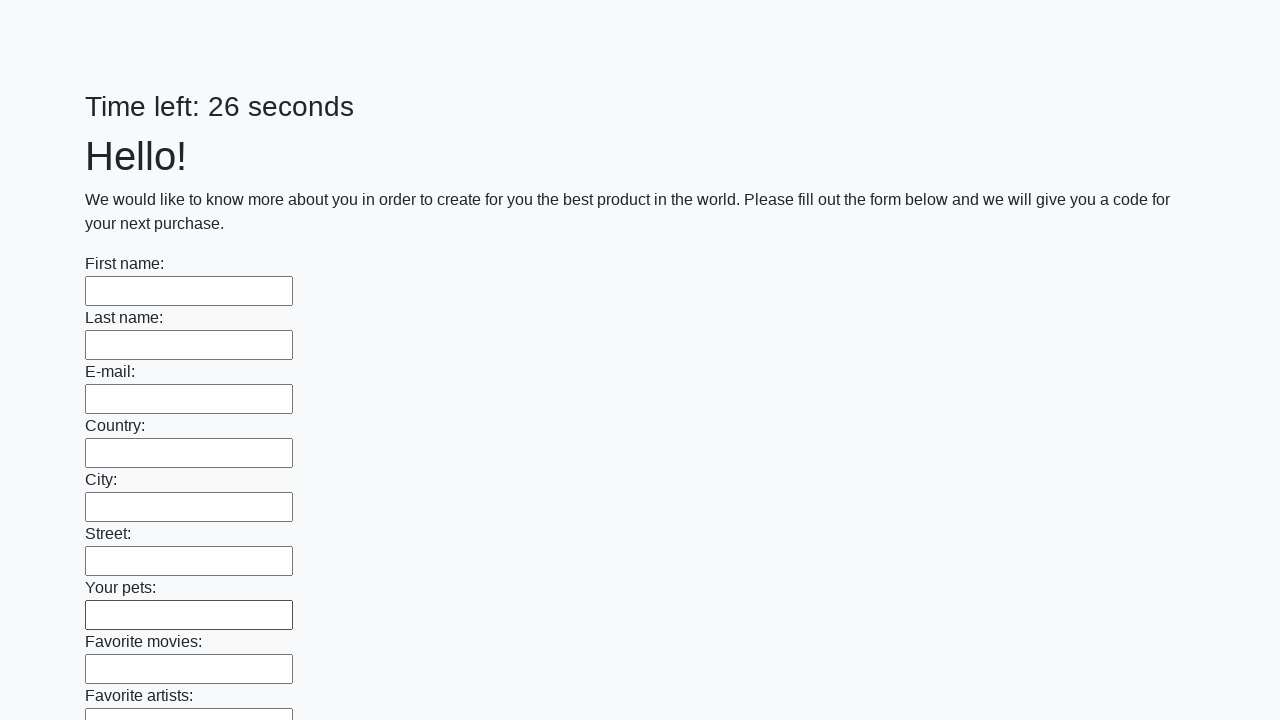